Tests filling a large form by entering text into all input fields and clicking the submit button

Starting URL: http://suninjuly.github.io/huge_form.html

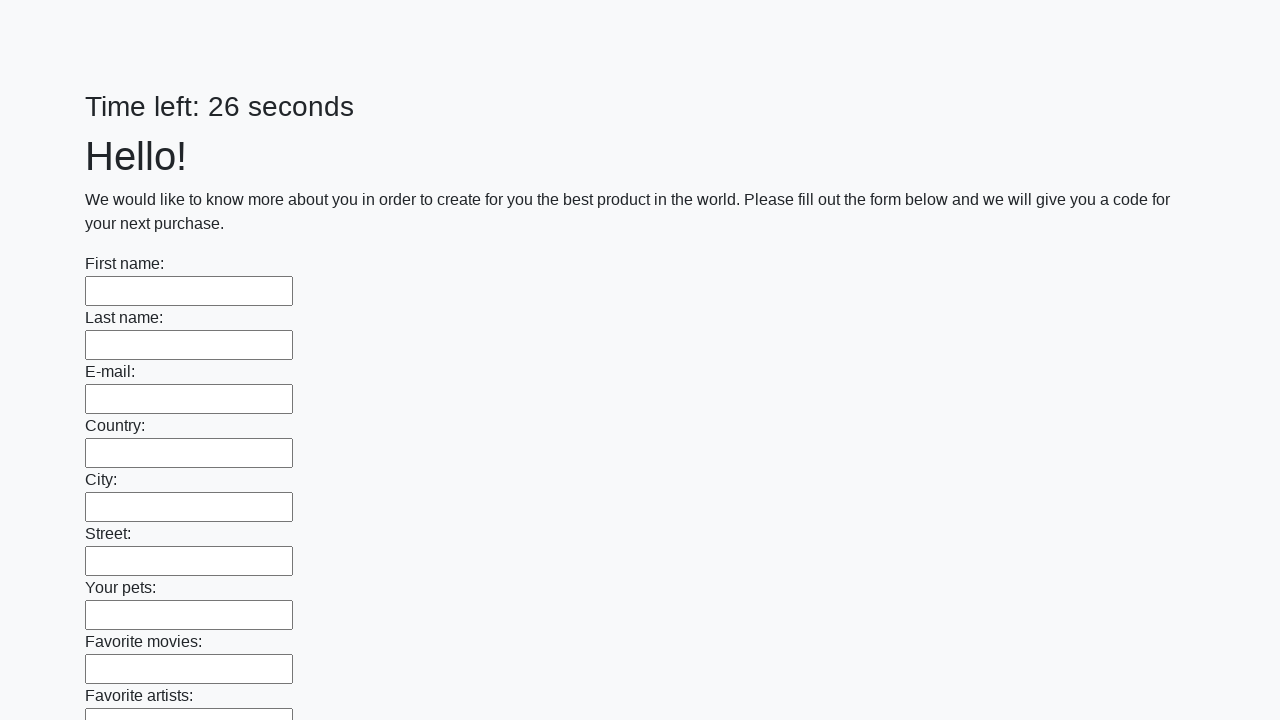

Navigated to huge form page
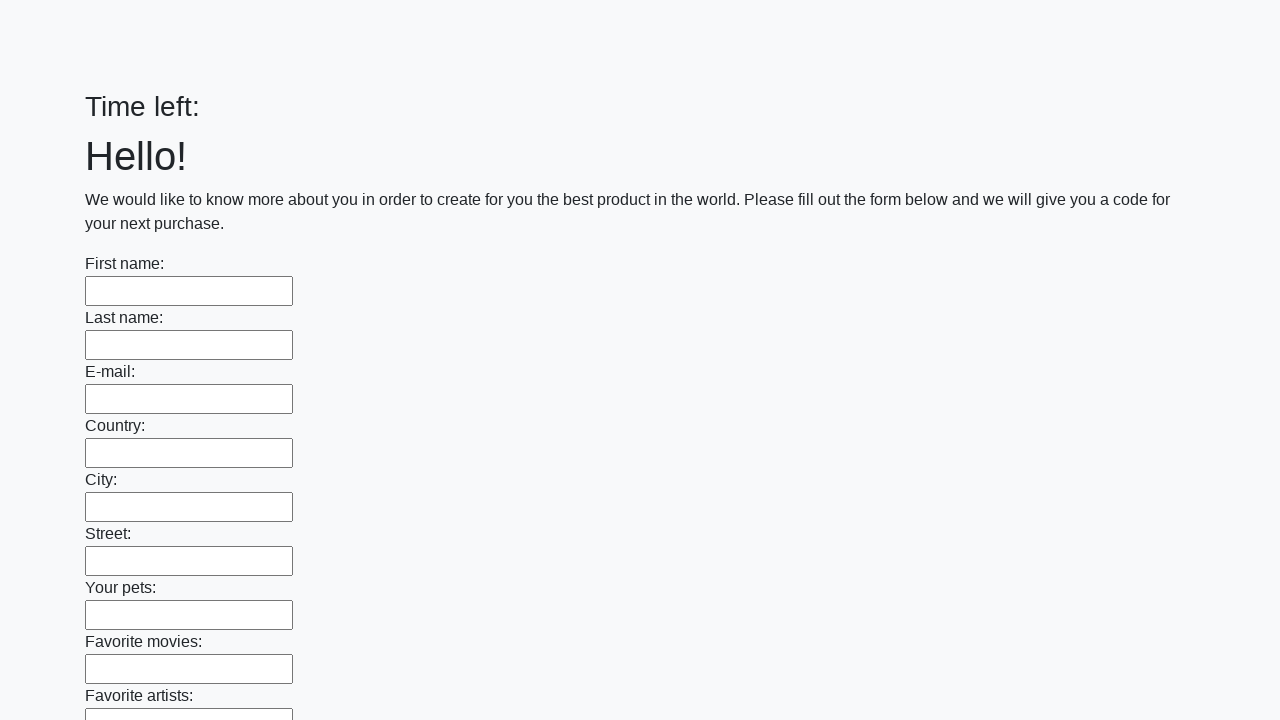

Filled input field with 'ich mag Schokolade' on input >> nth=0
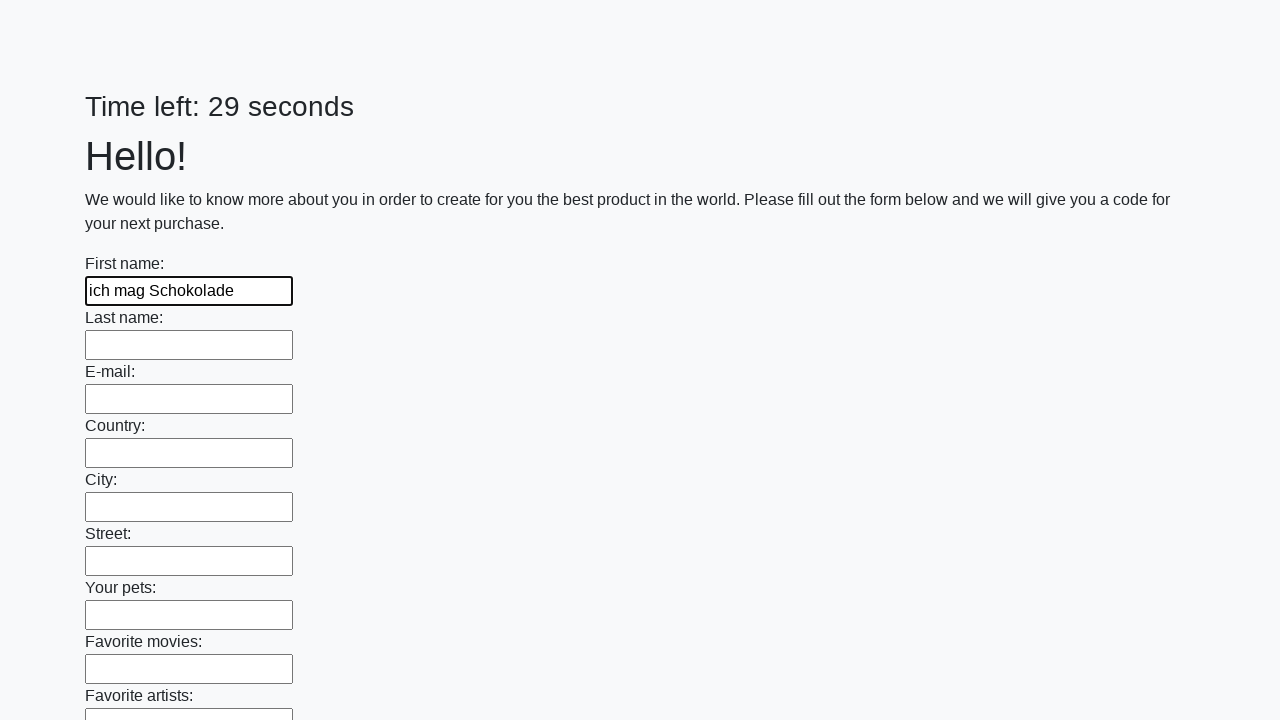

Filled input field with 'ich mag Schokolade' on input >> nth=1
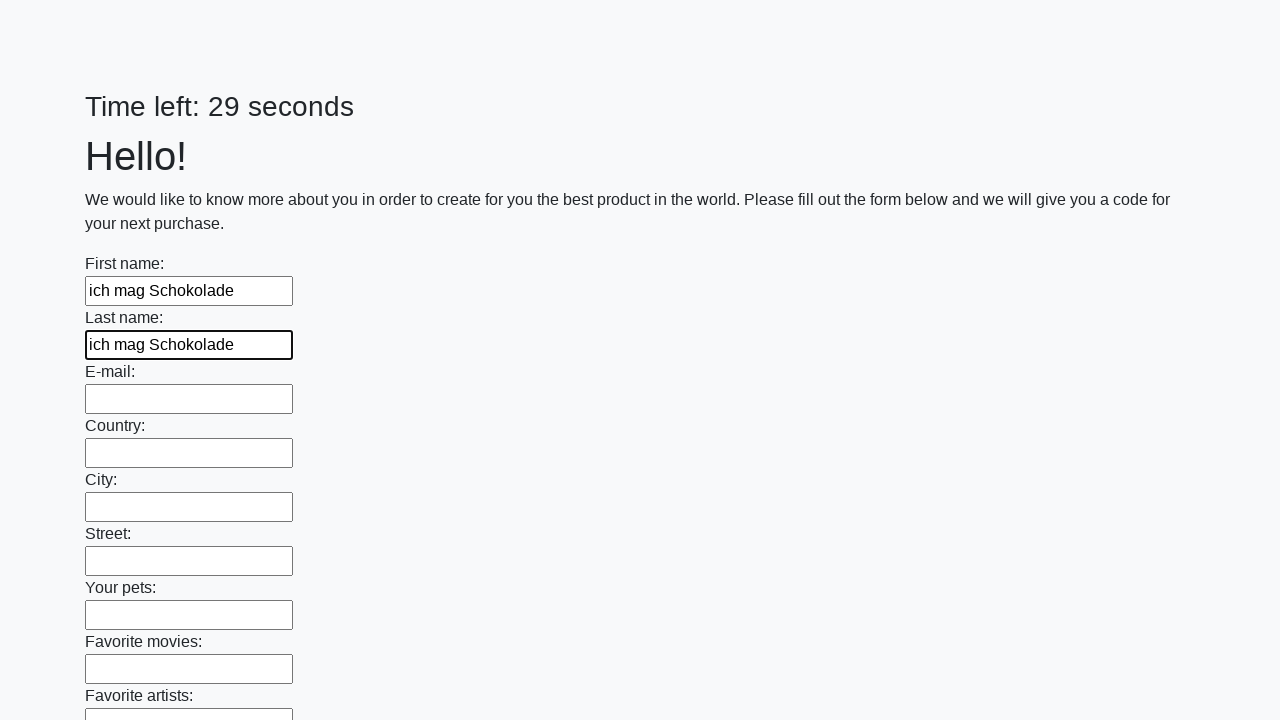

Filled input field with 'ich mag Schokolade' on input >> nth=2
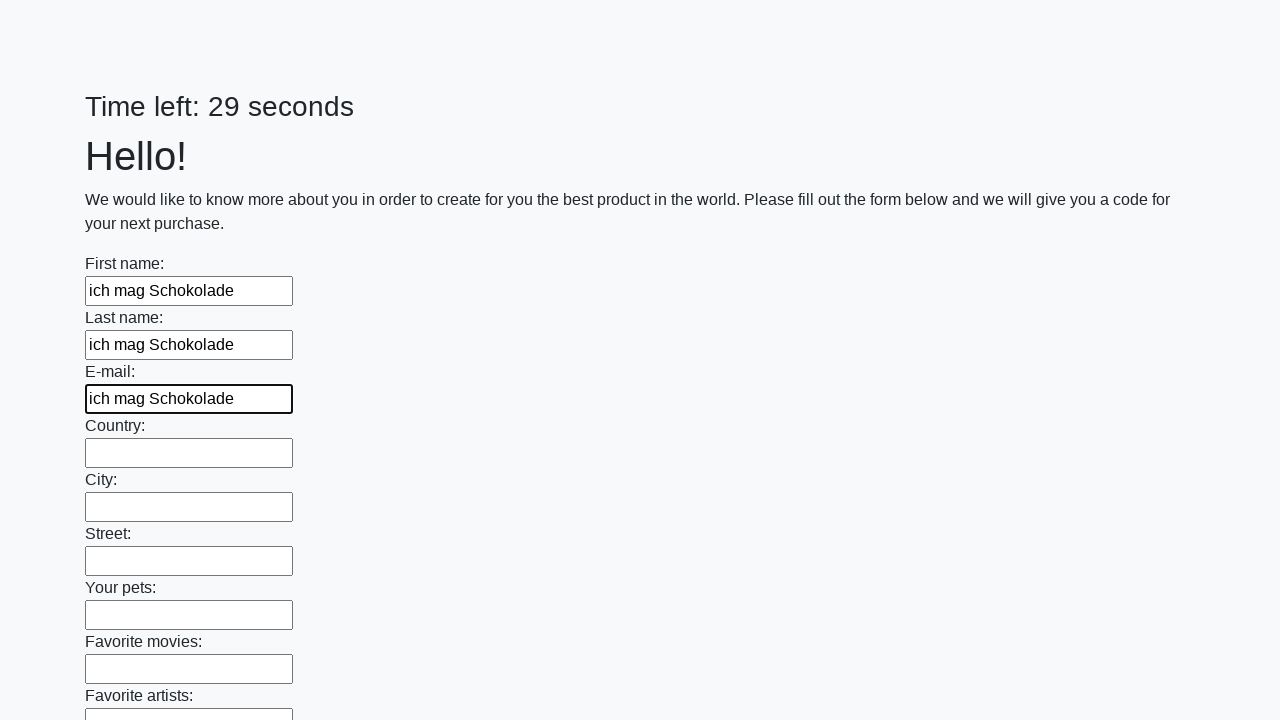

Filled input field with 'ich mag Schokolade' on input >> nth=3
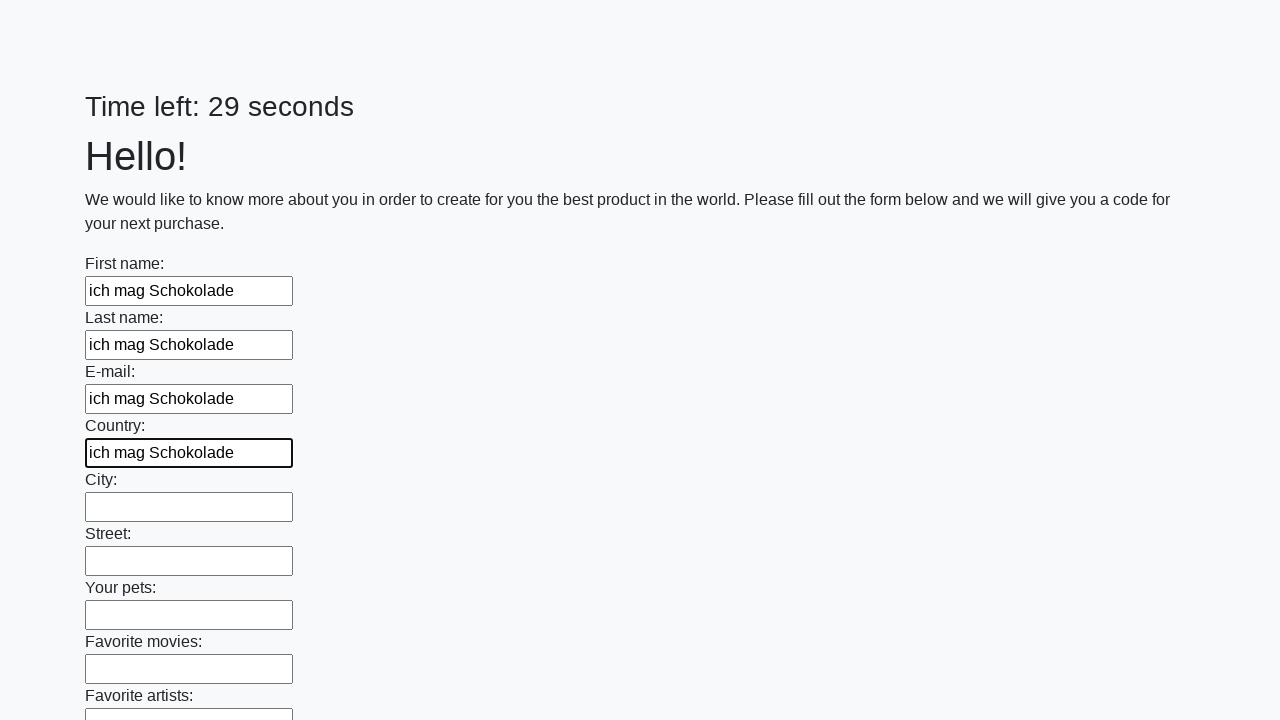

Filled input field with 'ich mag Schokolade' on input >> nth=4
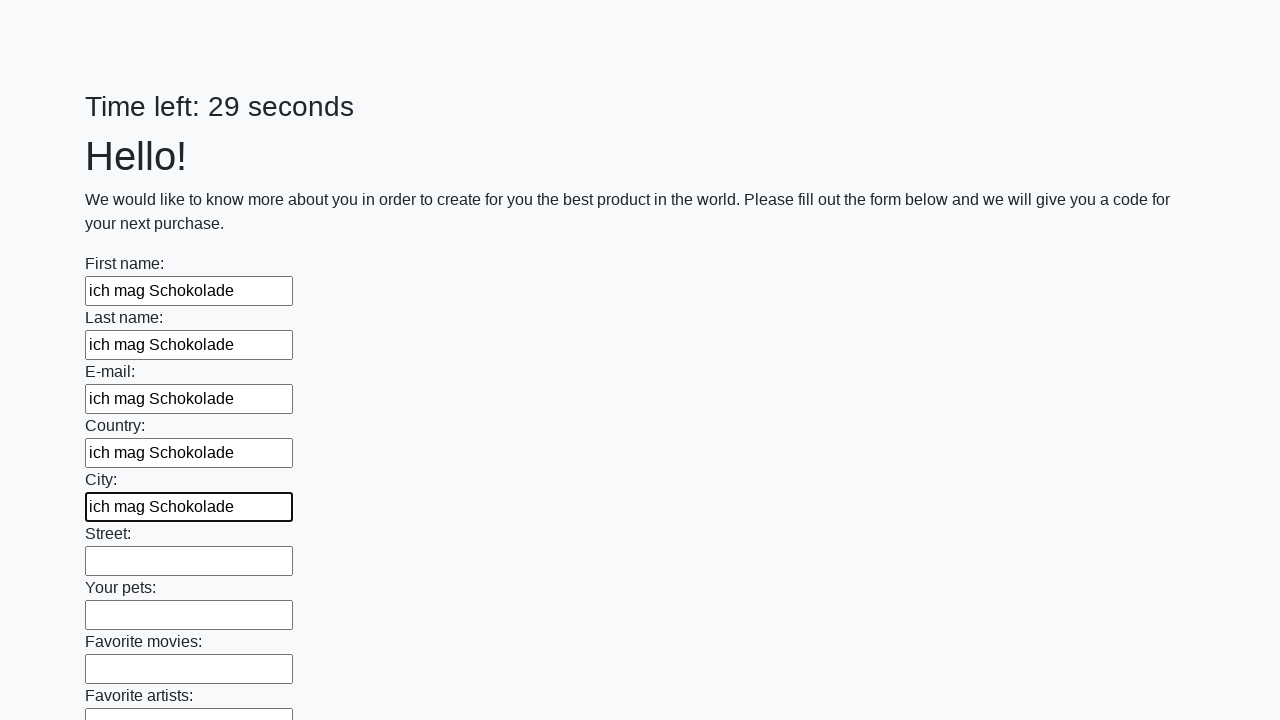

Filled input field with 'ich mag Schokolade' on input >> nth=5
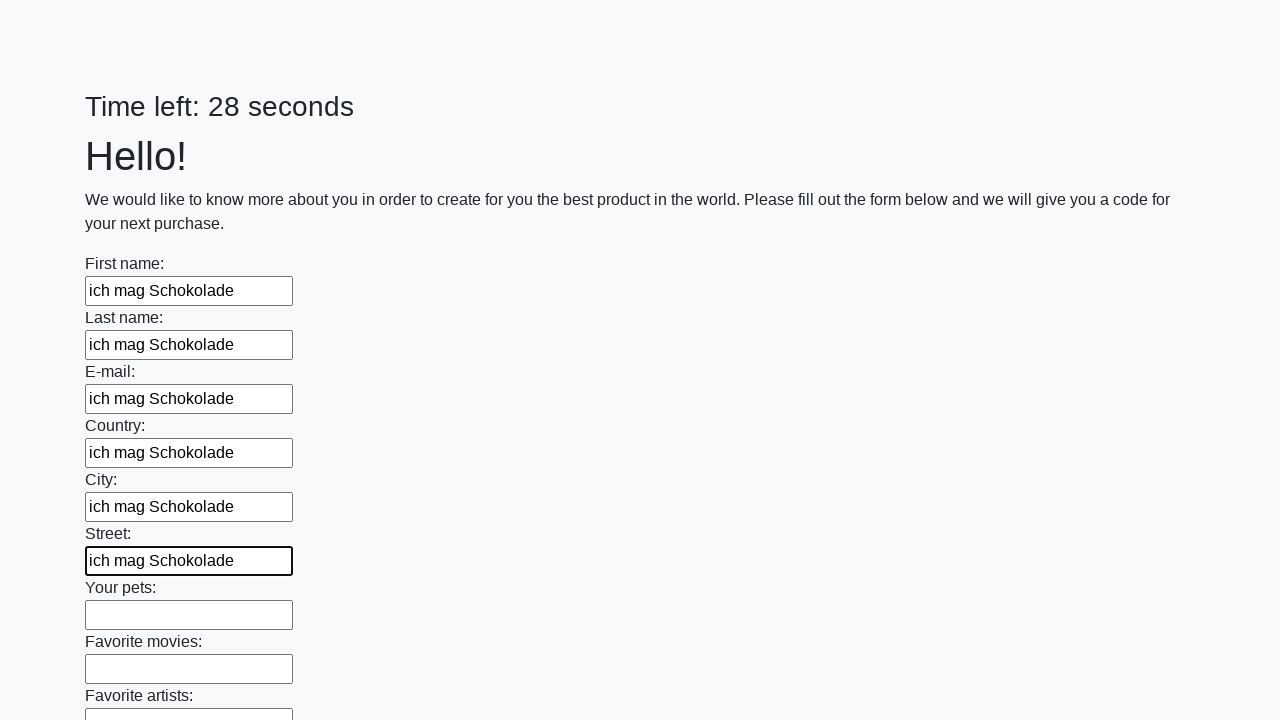

Filled input field with 'ich mag Schokolade' on input >> nth=6
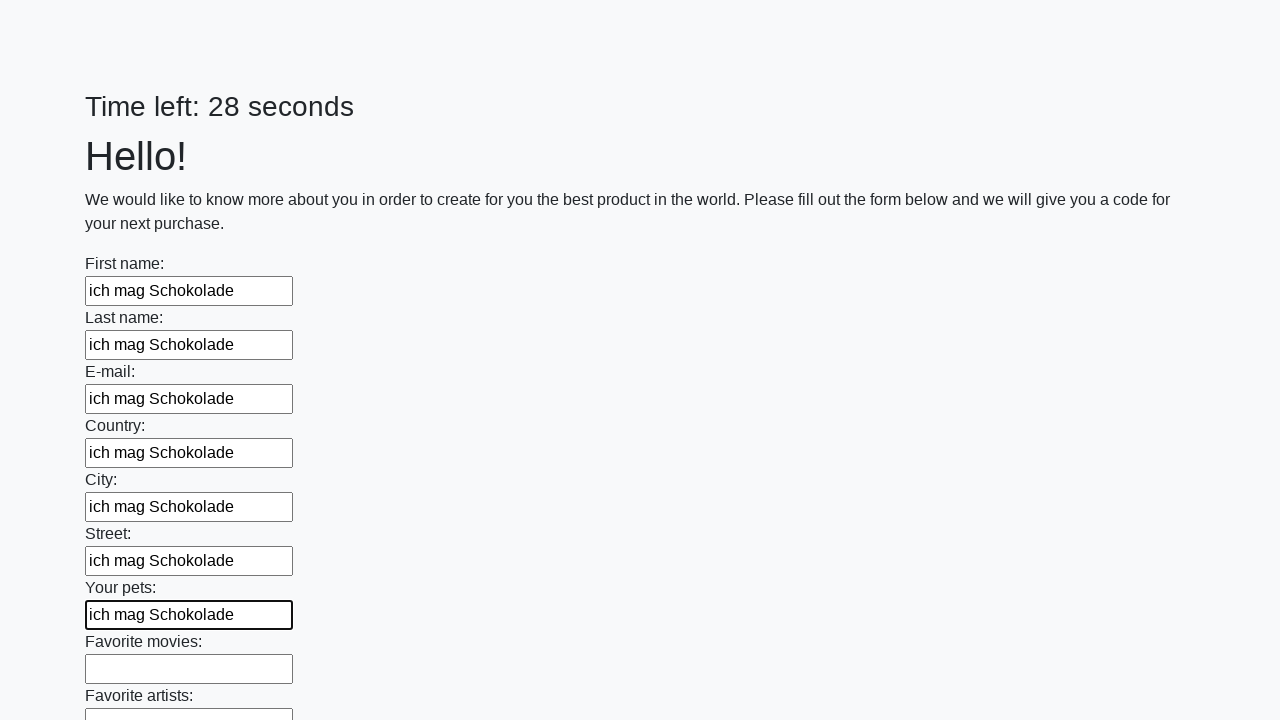

Filled input field with 'ich mag Schokolade' on input >> nth=7
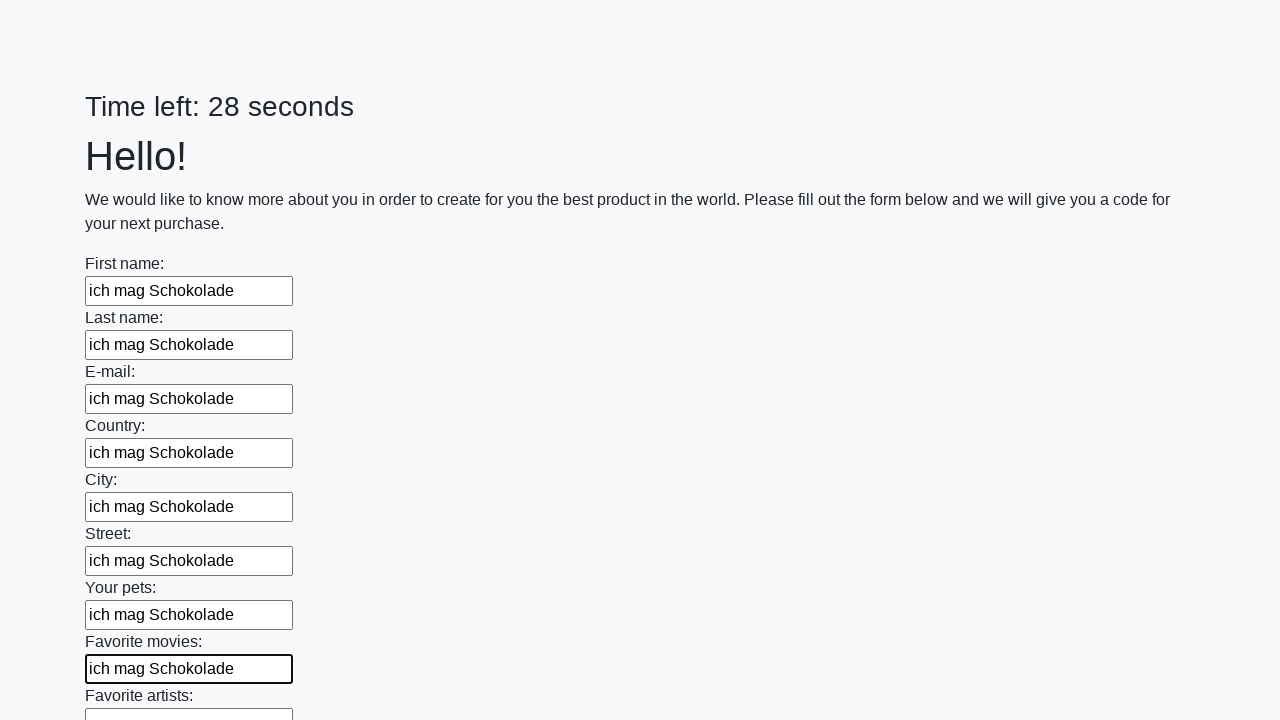

Filled input field with 'ich mag Schokolade' on input >> nth=8
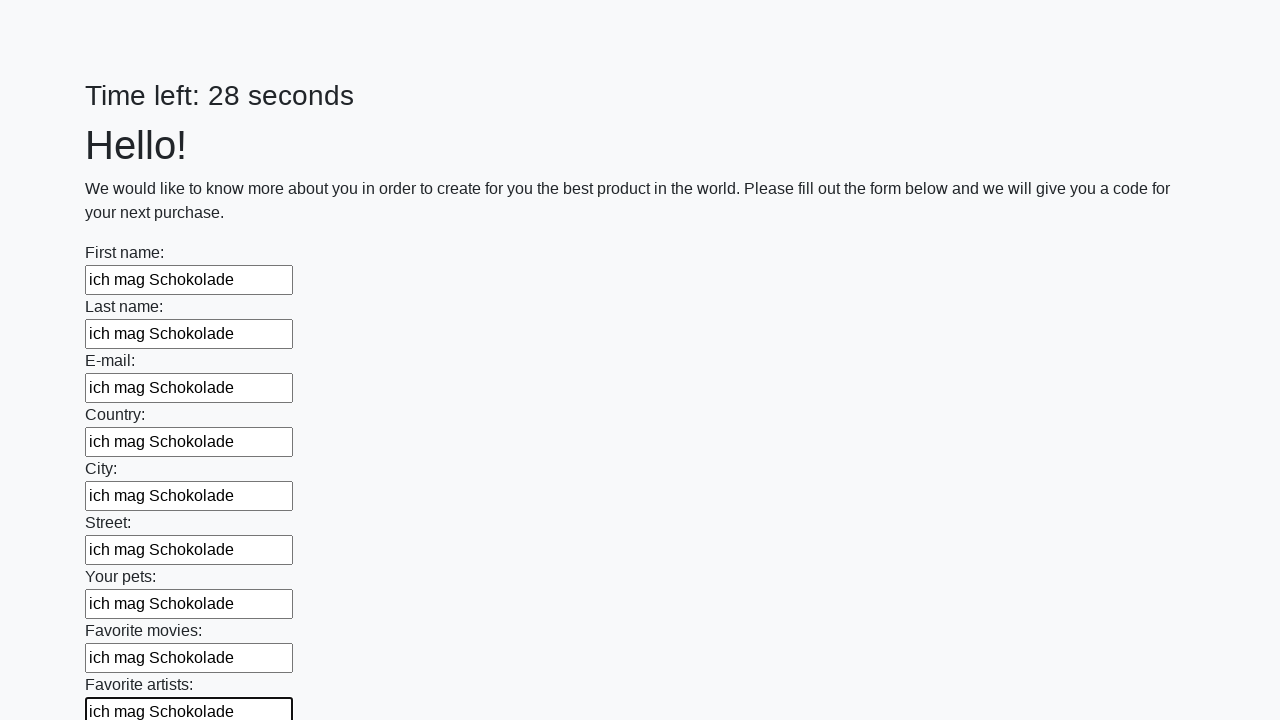

Filled input field with 'ich mag Schokolade' on input >> nth=9
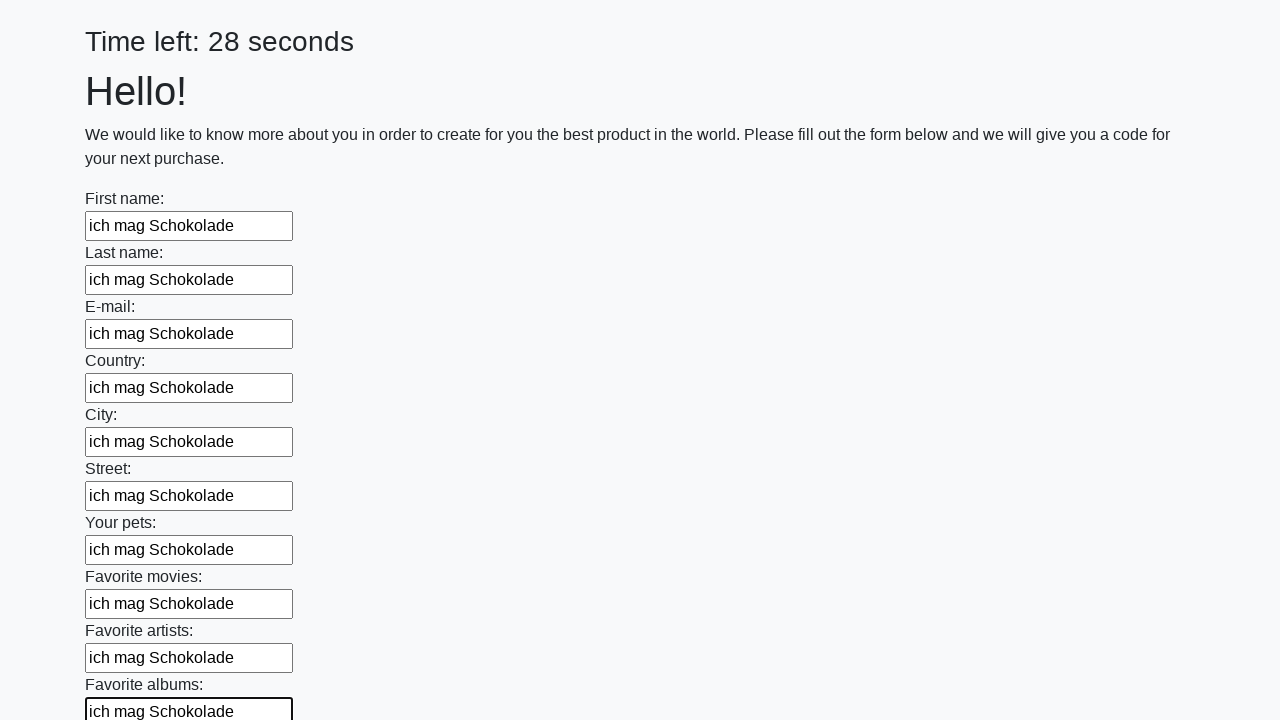

Filled input field with 'ich mag Schokolade' on input >> nth=10
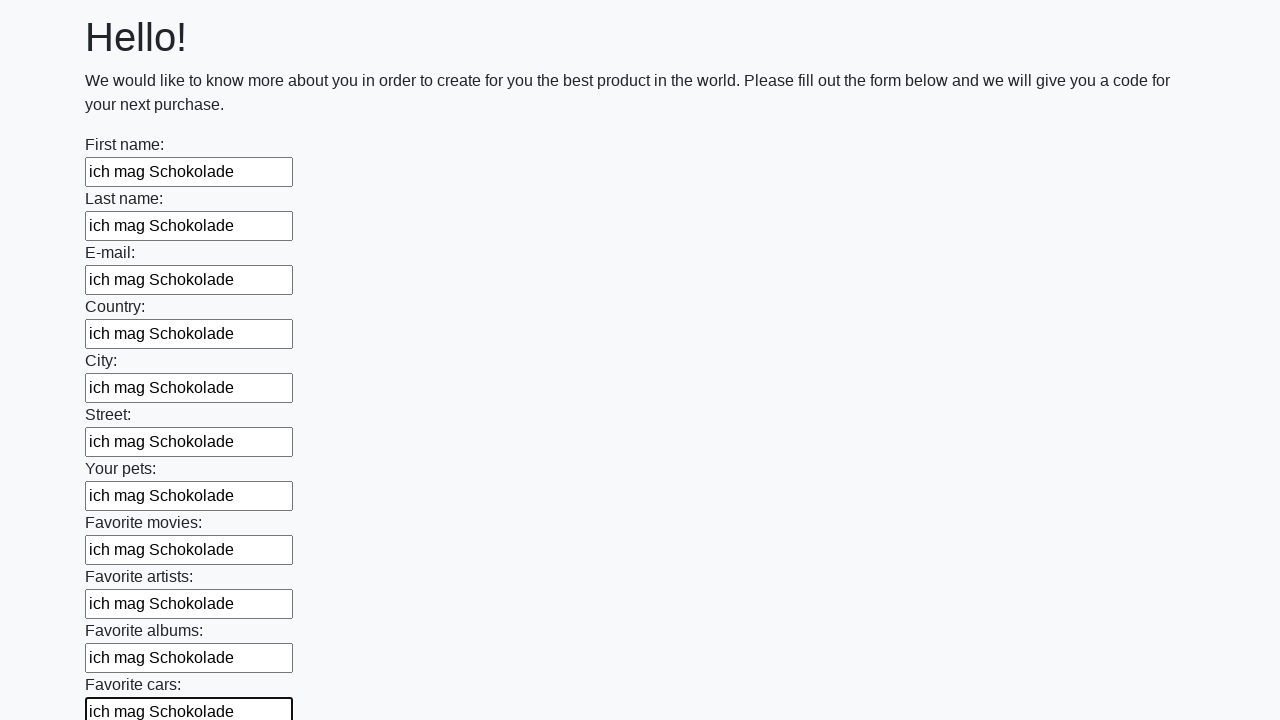

Filled input field with 'ich mag Schokolade' on input >> nth=11
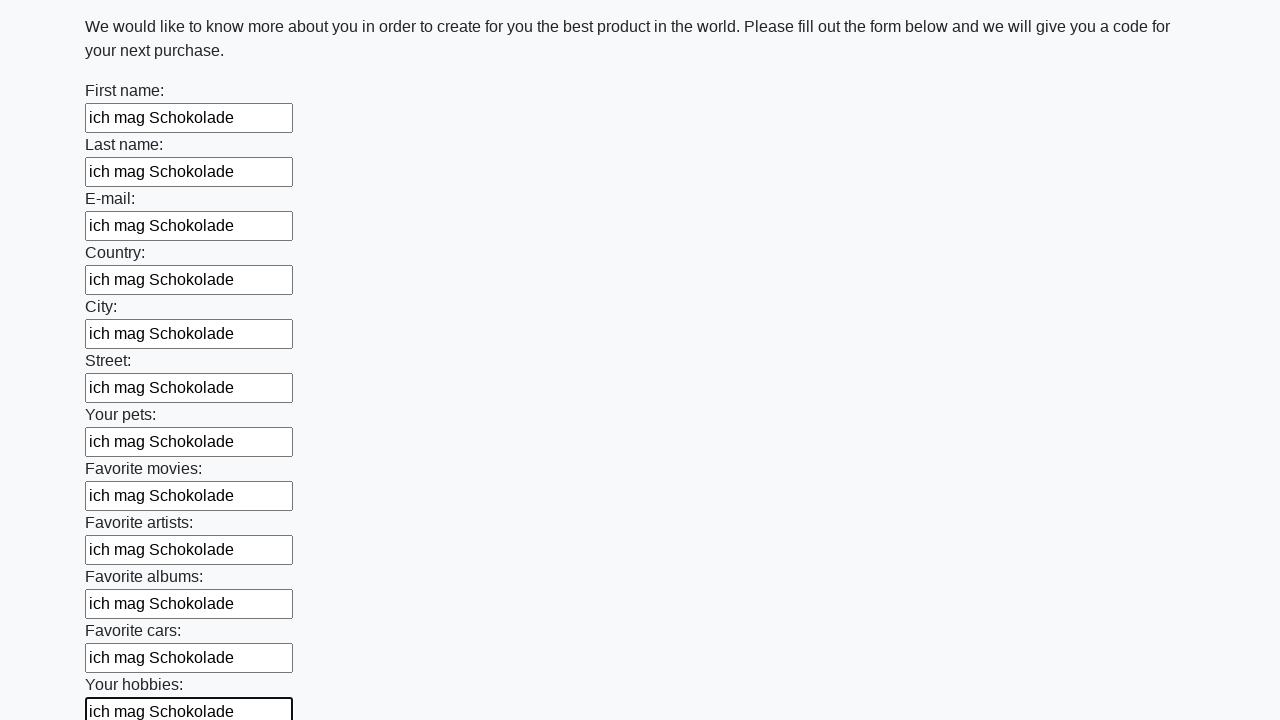

Filled input field with 'ich mag Schokolade' on input >> nth=12
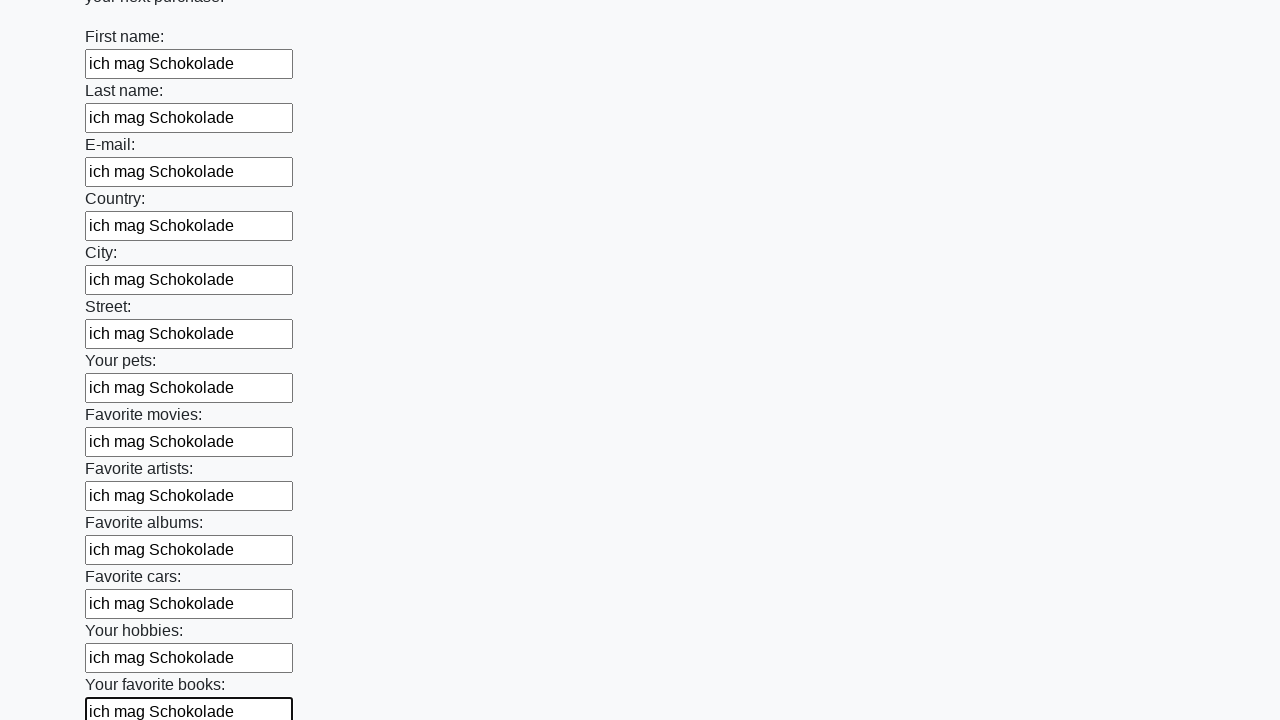

Filled input field with 'ich mag Schokolade' on input >> nth=13
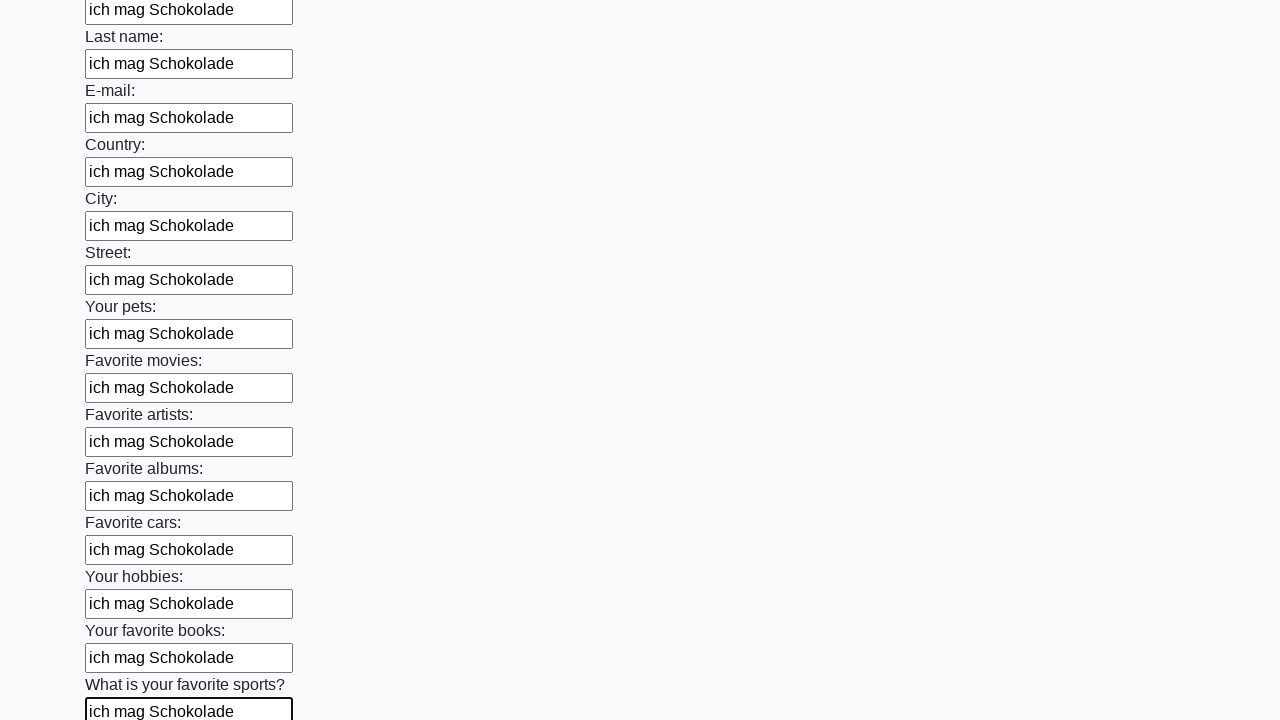

Filled input field with 'ich mag Schokolade' on input >> nth=14
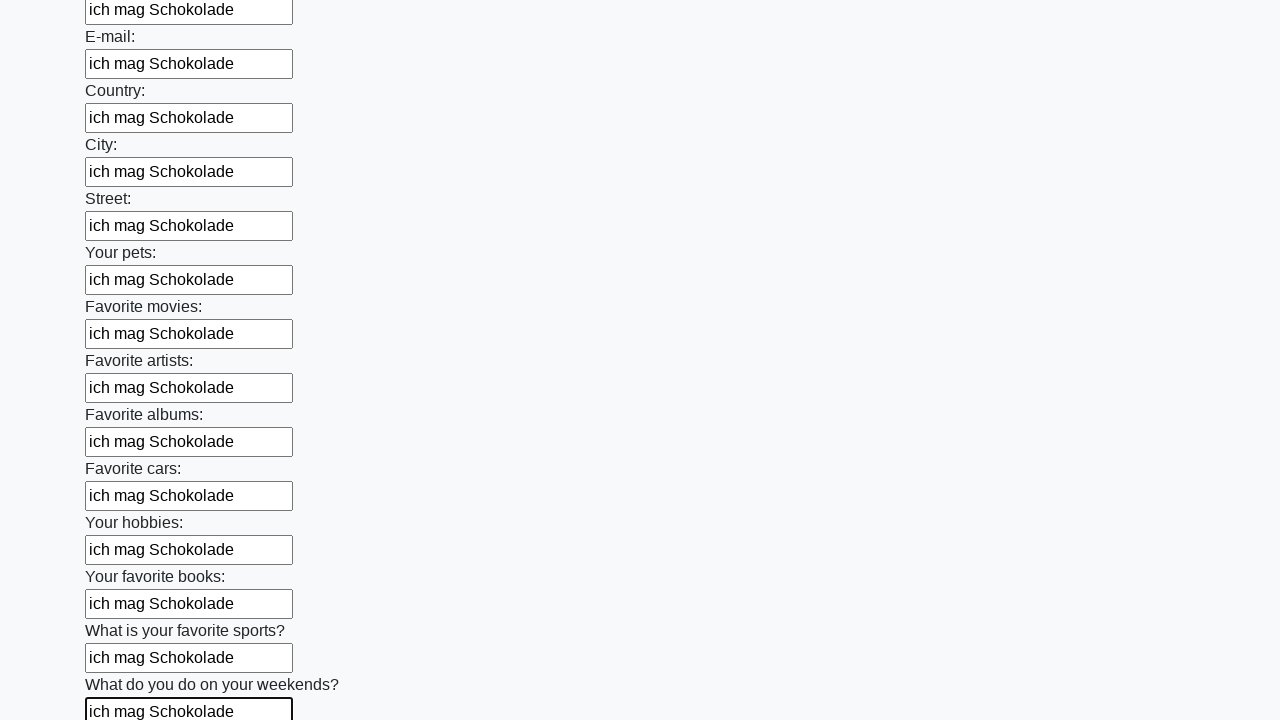

Filled input field with 'ich mag Schokolade' on input >> nth=15
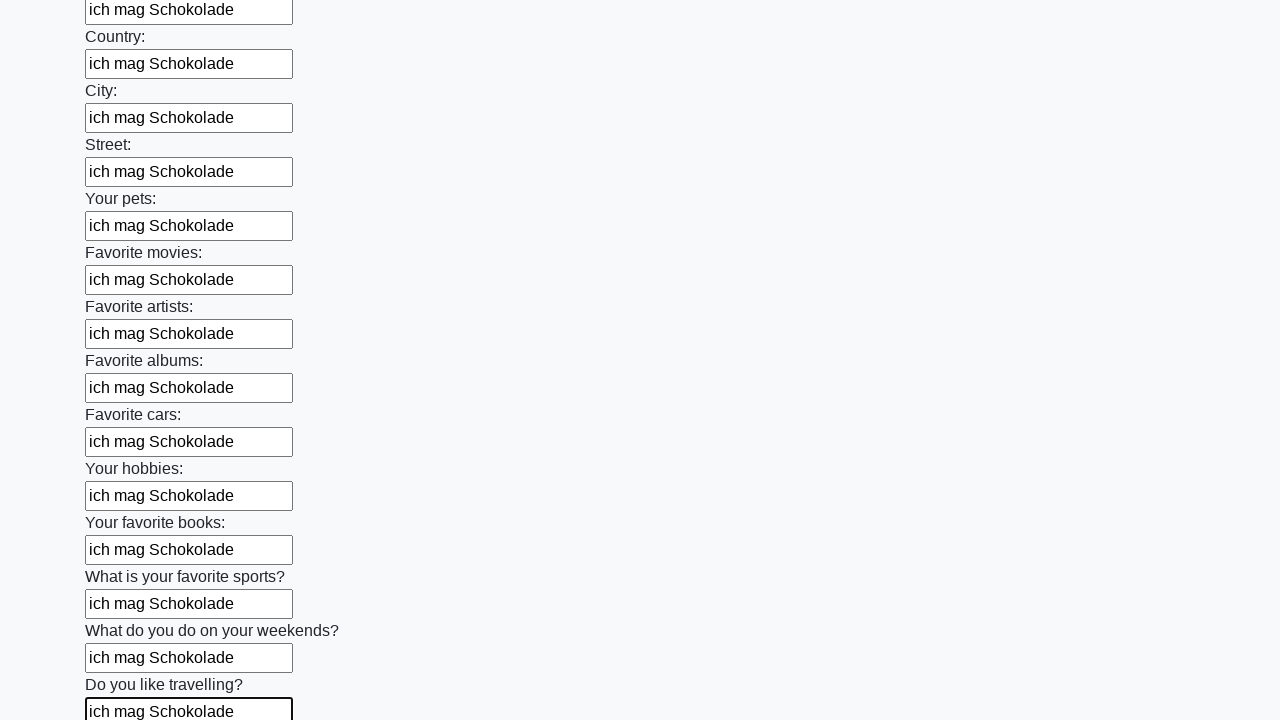

Filled input field with 'ich mag Schokolade' on input >> nth=16
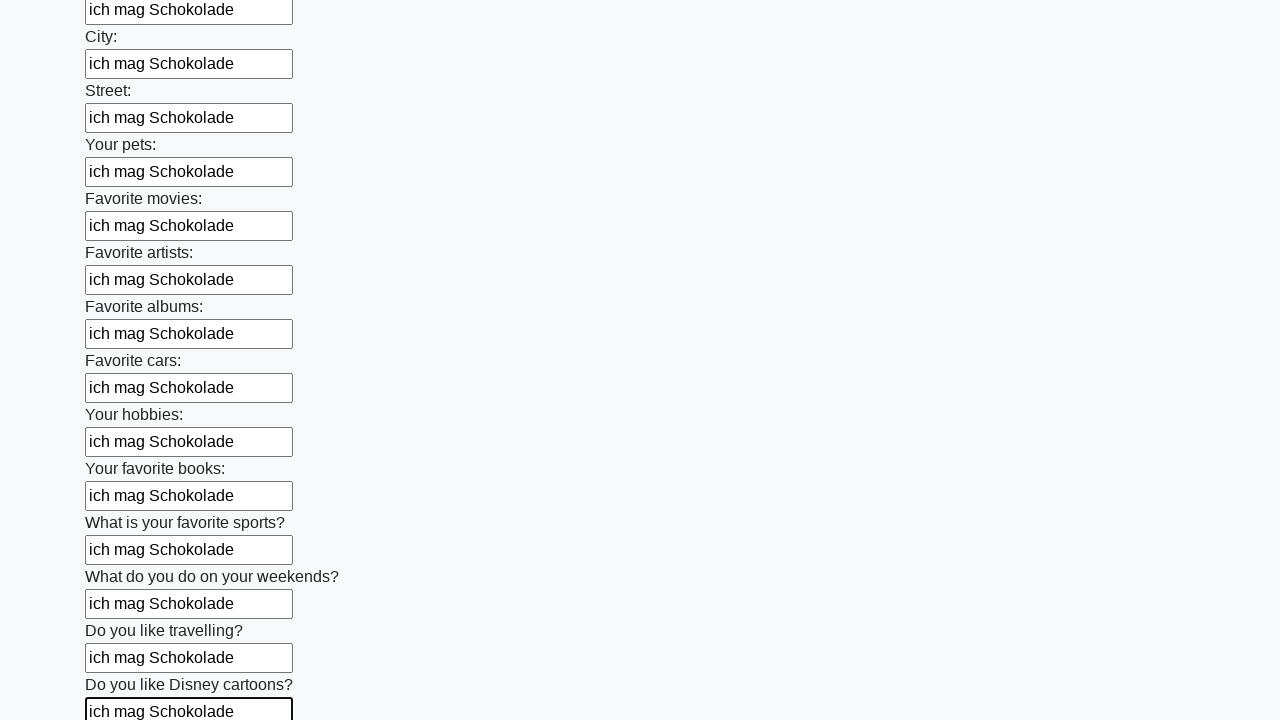

Filled input field with 'ich mag Schokolade' on input >> nth=17
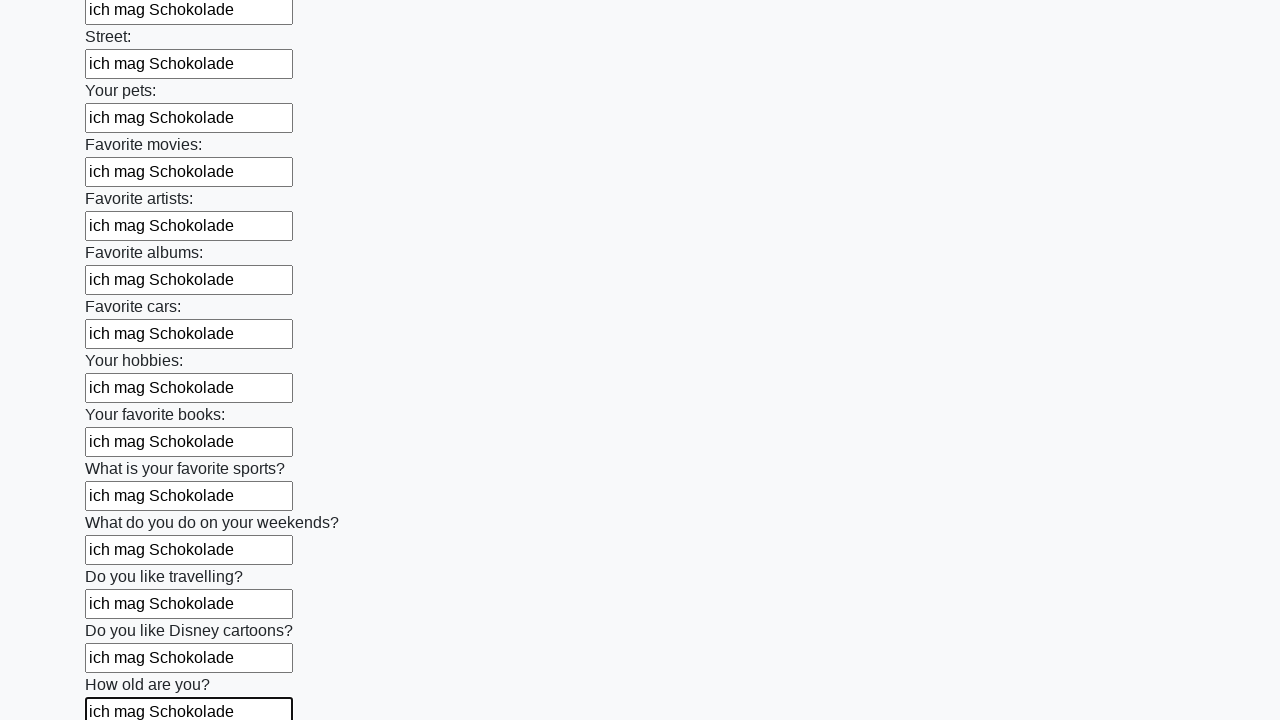

Filled input field with 'ich mag Schokolade' on input >> nth=18
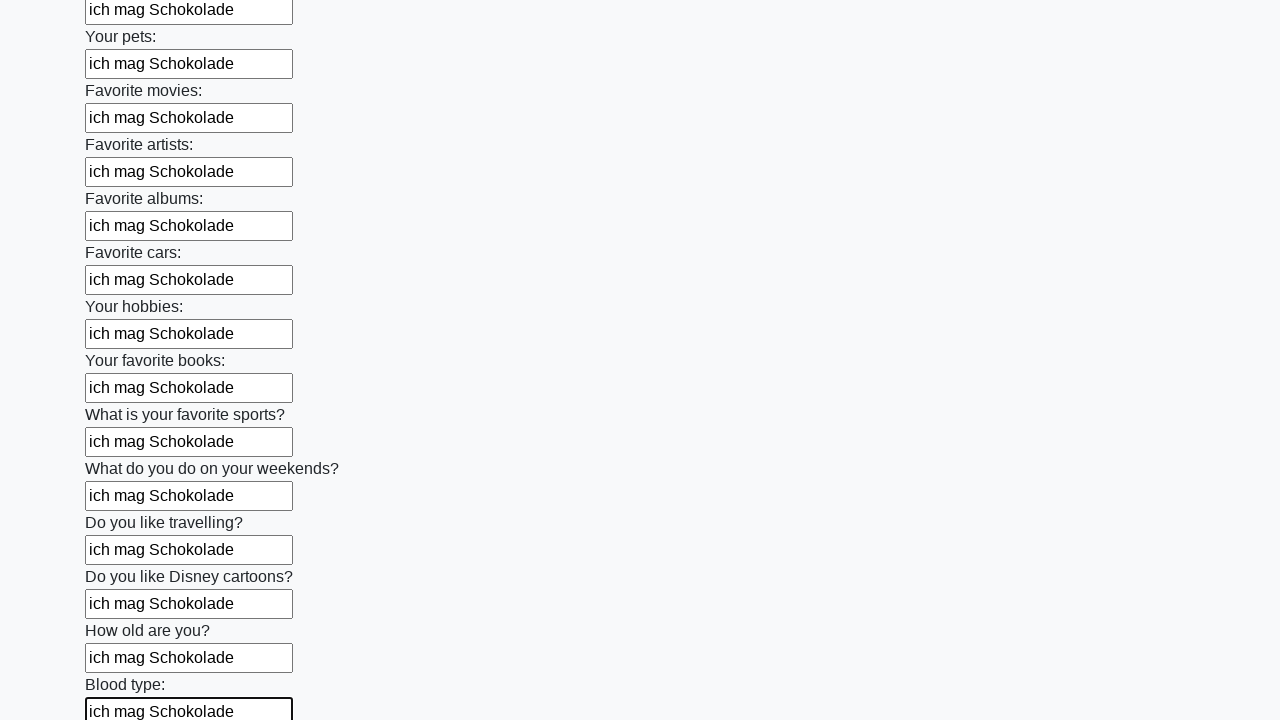

Filled input field with 'ich mag Schokolade' on input >> nth=19
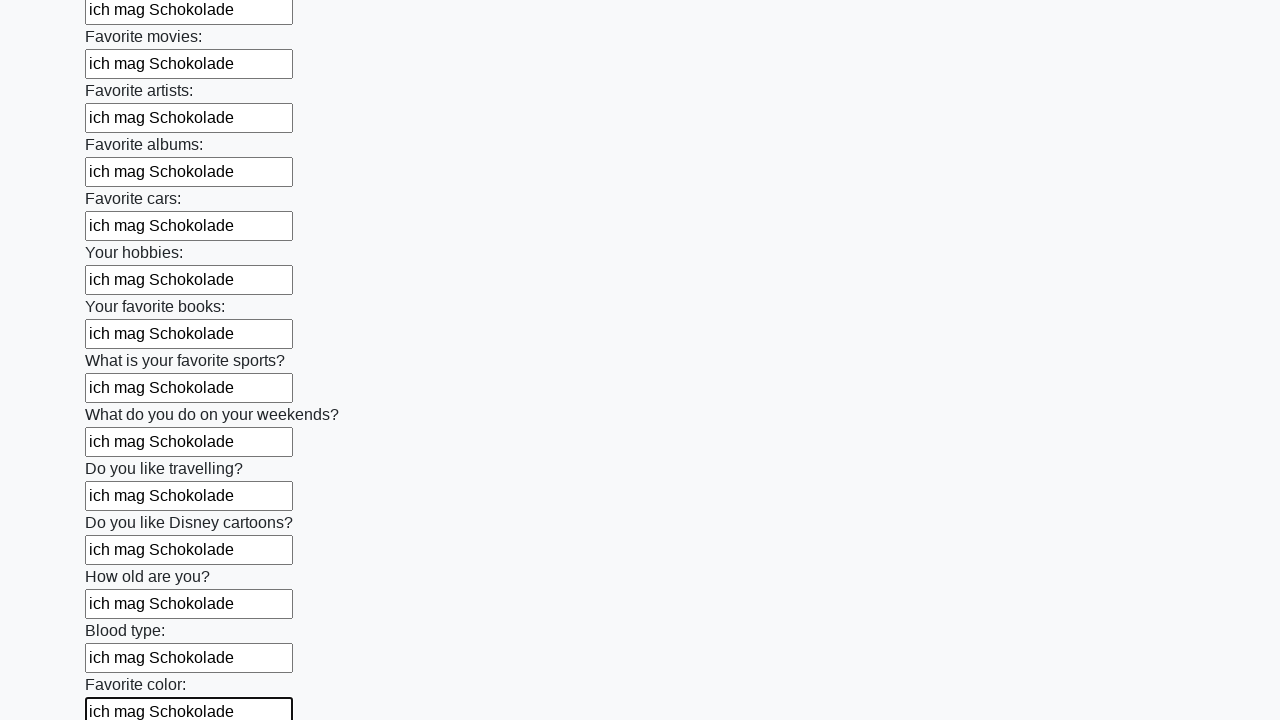

Filled input field with 'ich mag Schokolade' on input >> nth=20
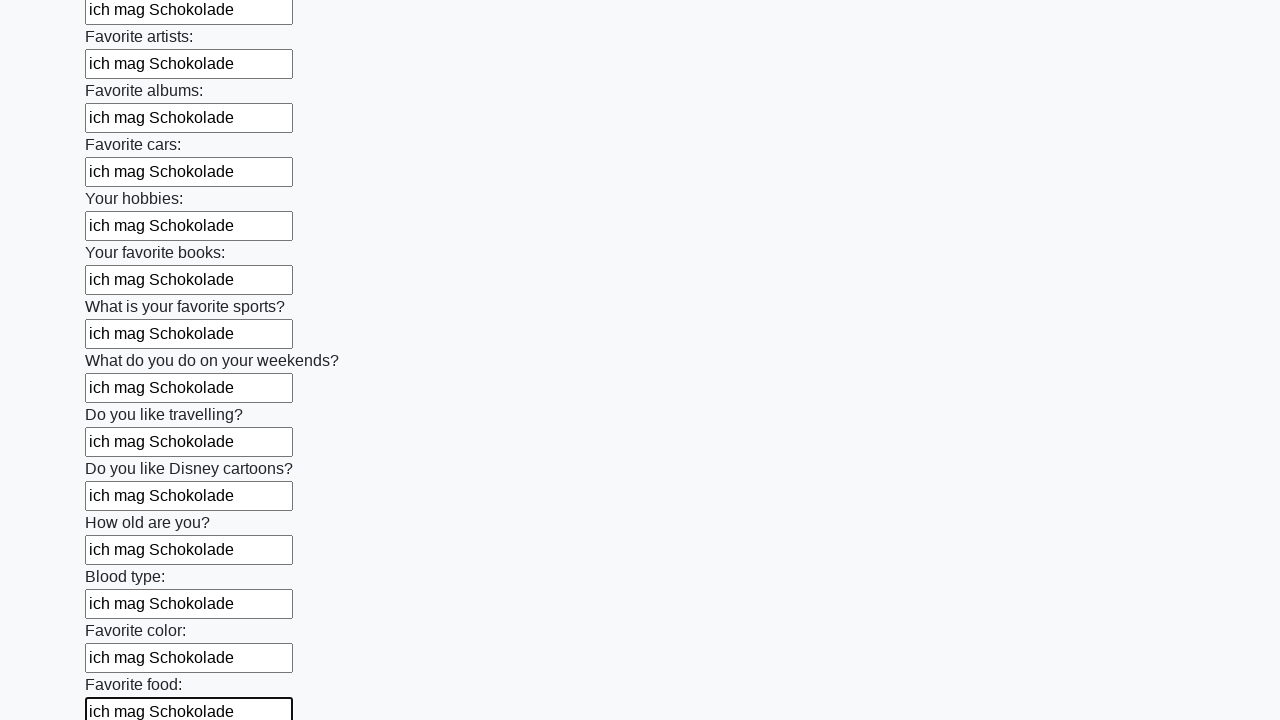

Filled input field with 'ich mag Schokolade' on input >> nth=21
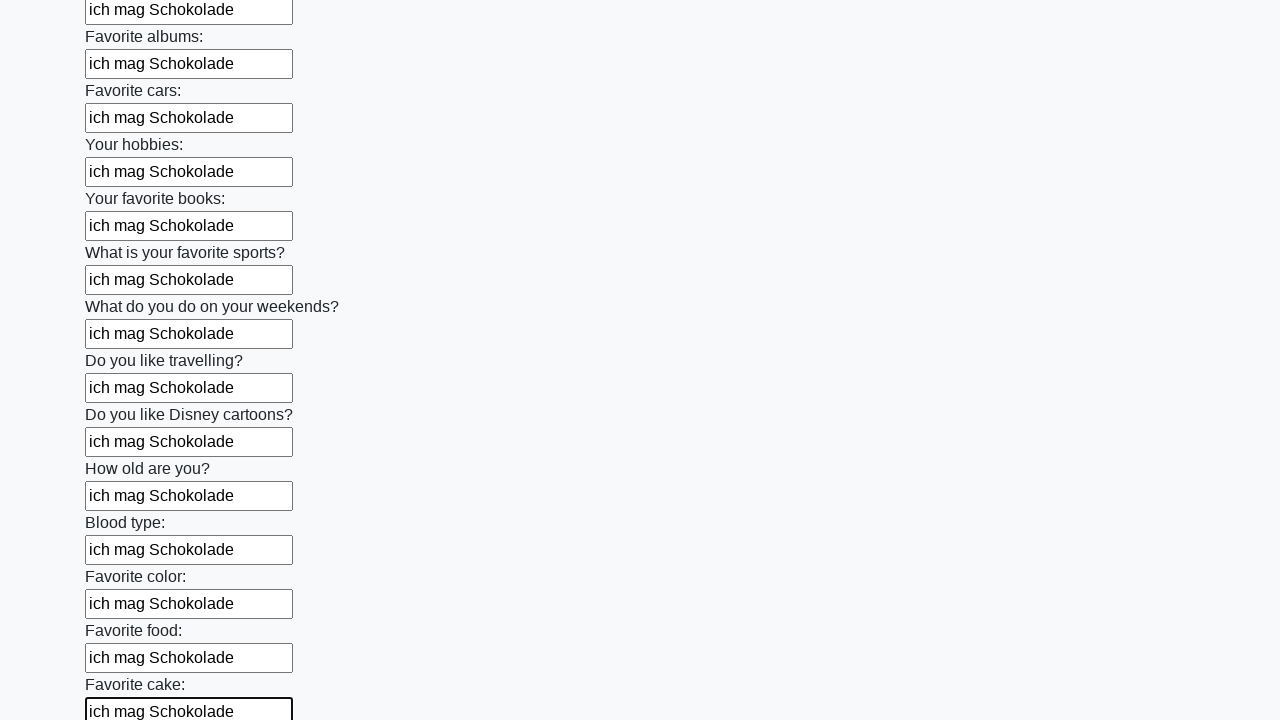

Filled input field with 'ich mag Schokolade' on input >> nth=22
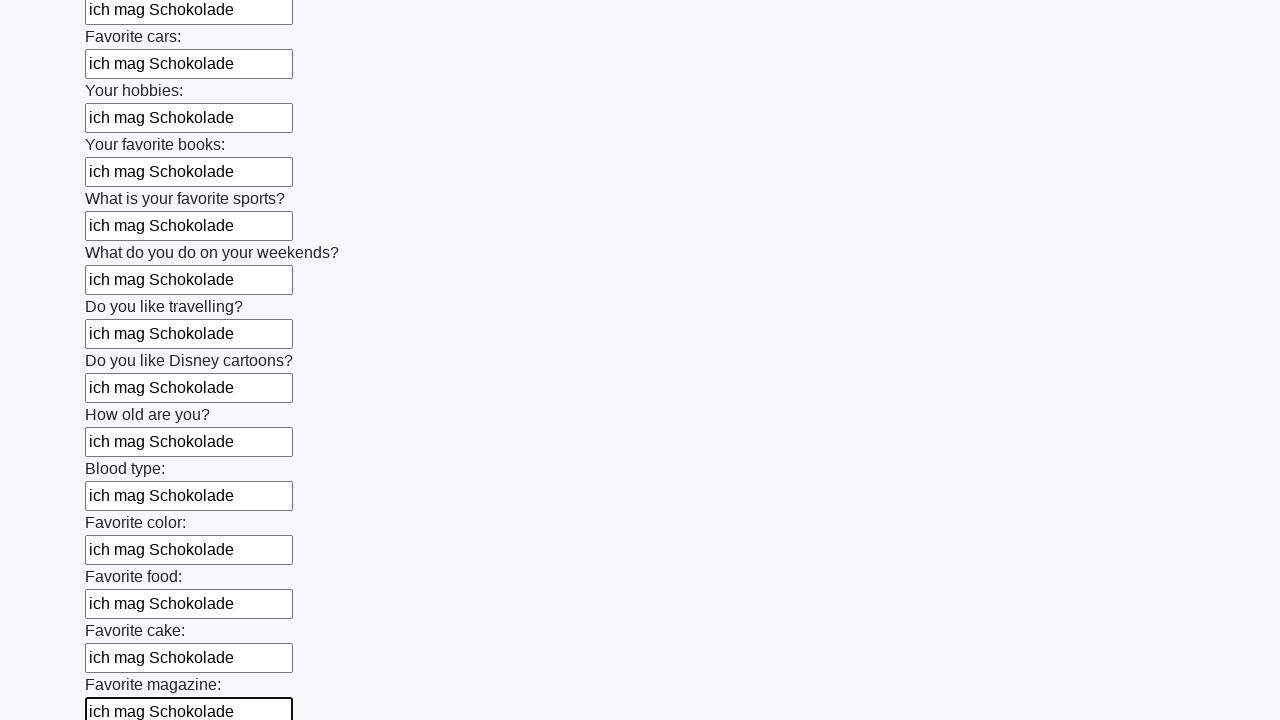

Filled input field with 'ich mag Schokolade' on input >> nth=23
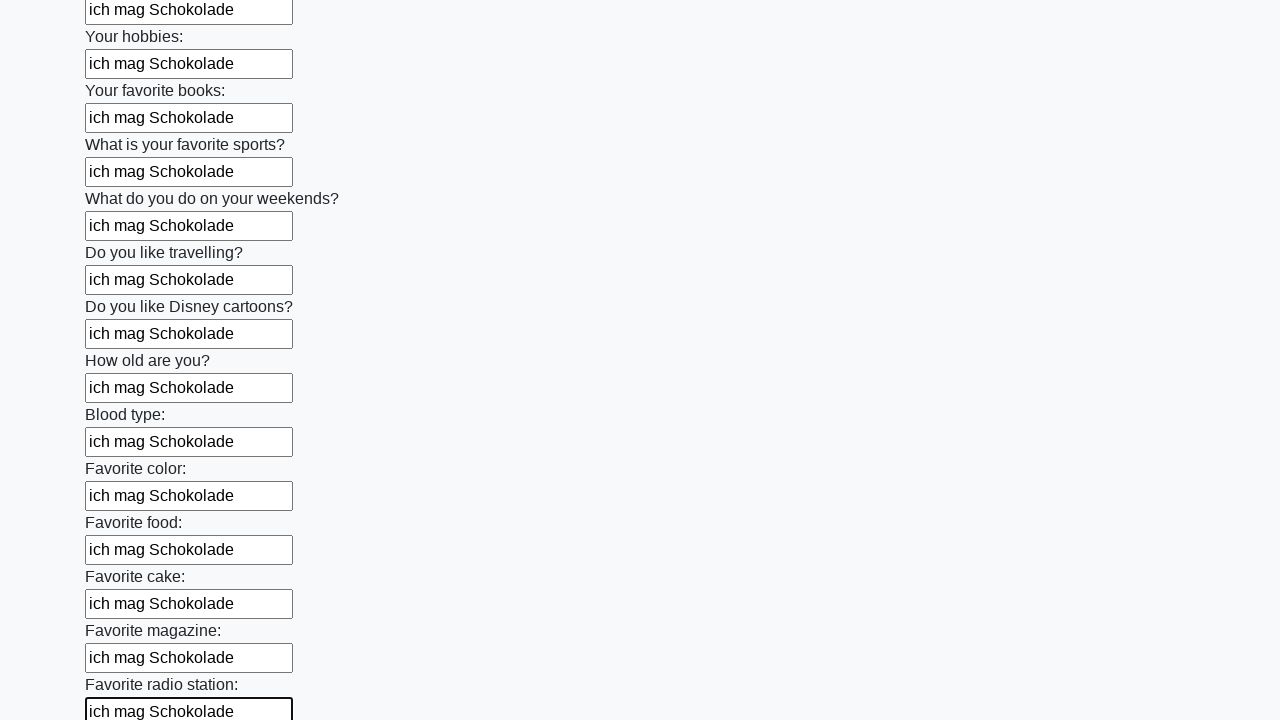

Filled input field with 'ich mag Schokolade' on input >> nth=24
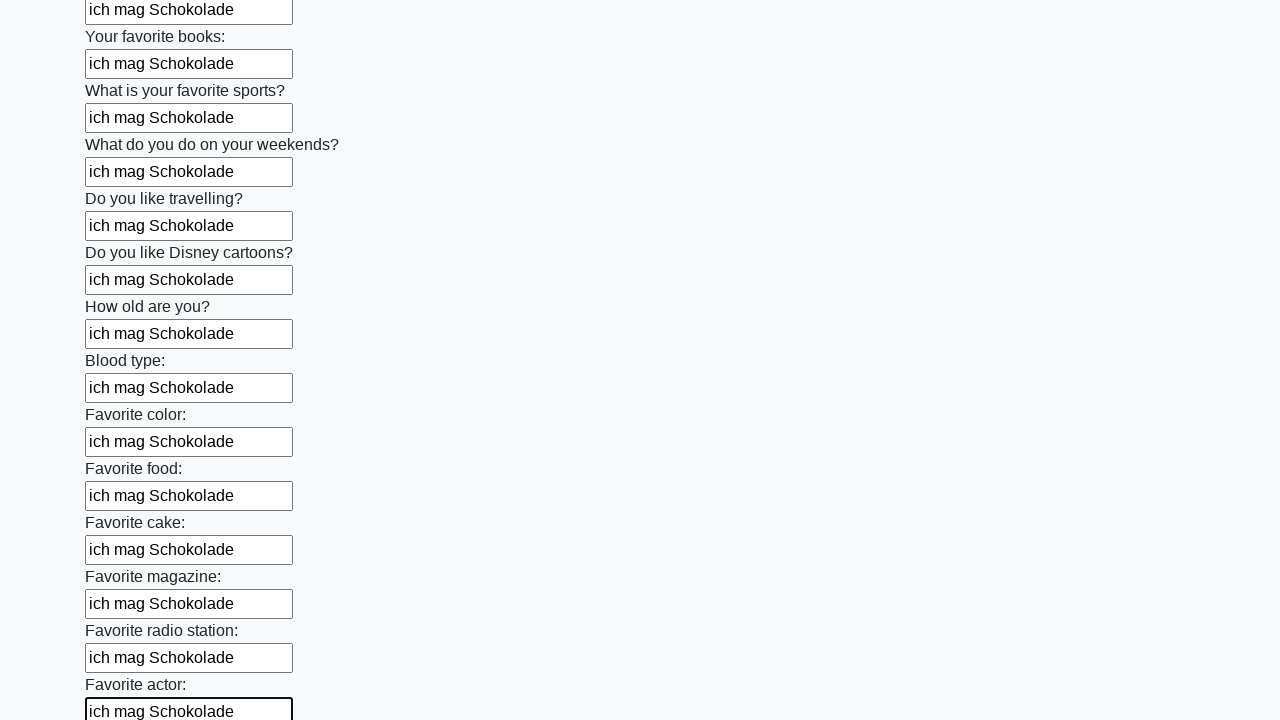

Filled input field with 'ich mag Schokolade' on input >> nth=25
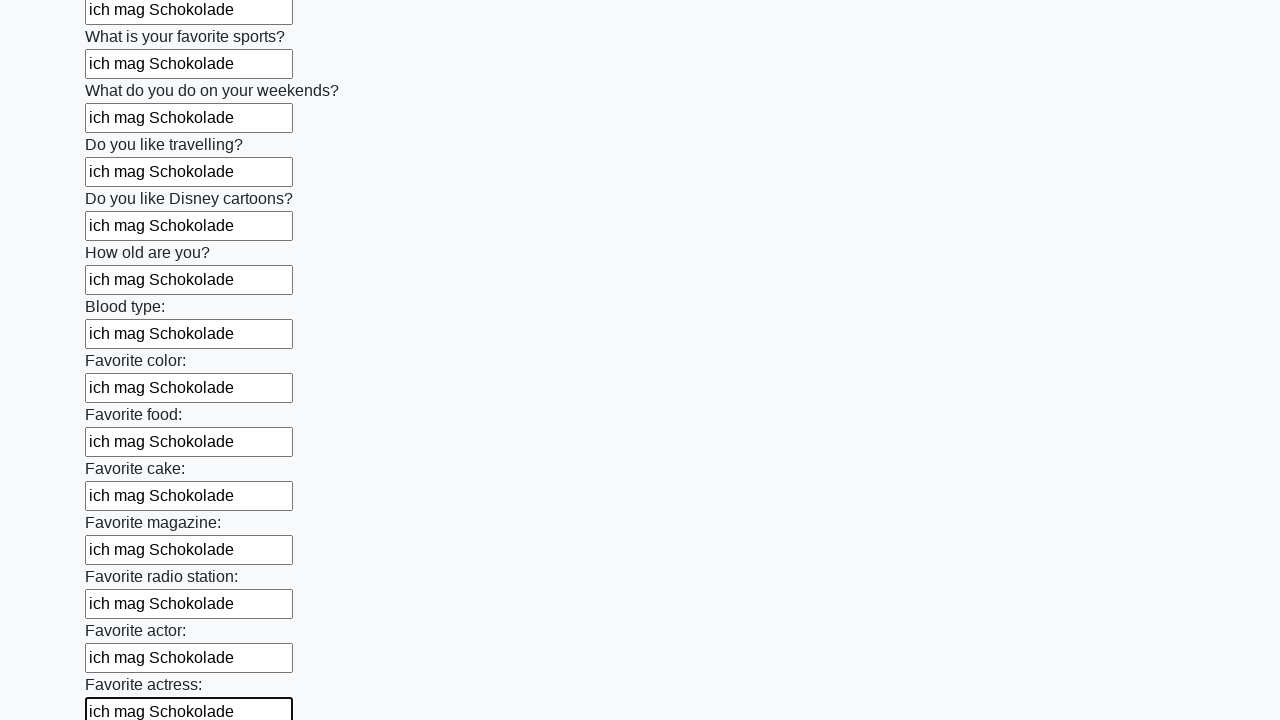

Filled input field with 'ich mag Schokolade' on input >> nth=26
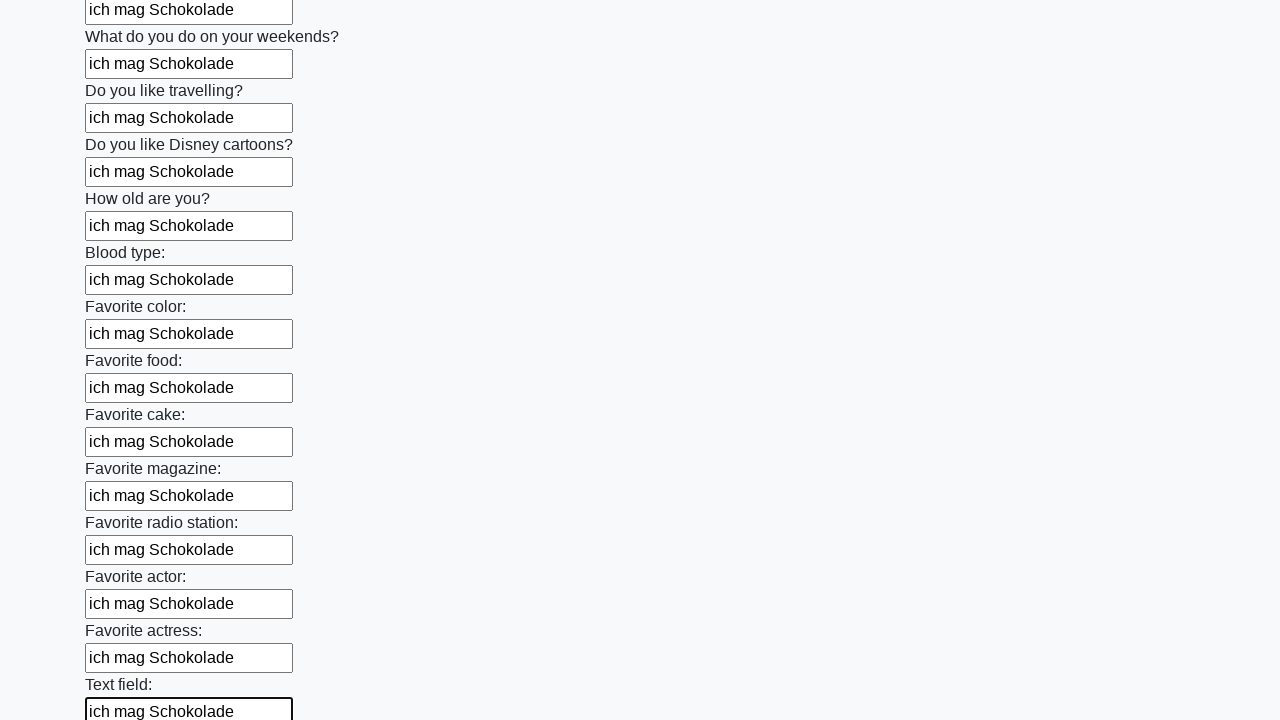

Filled input field with 'ich mag Schokolade' on input >> nth=27
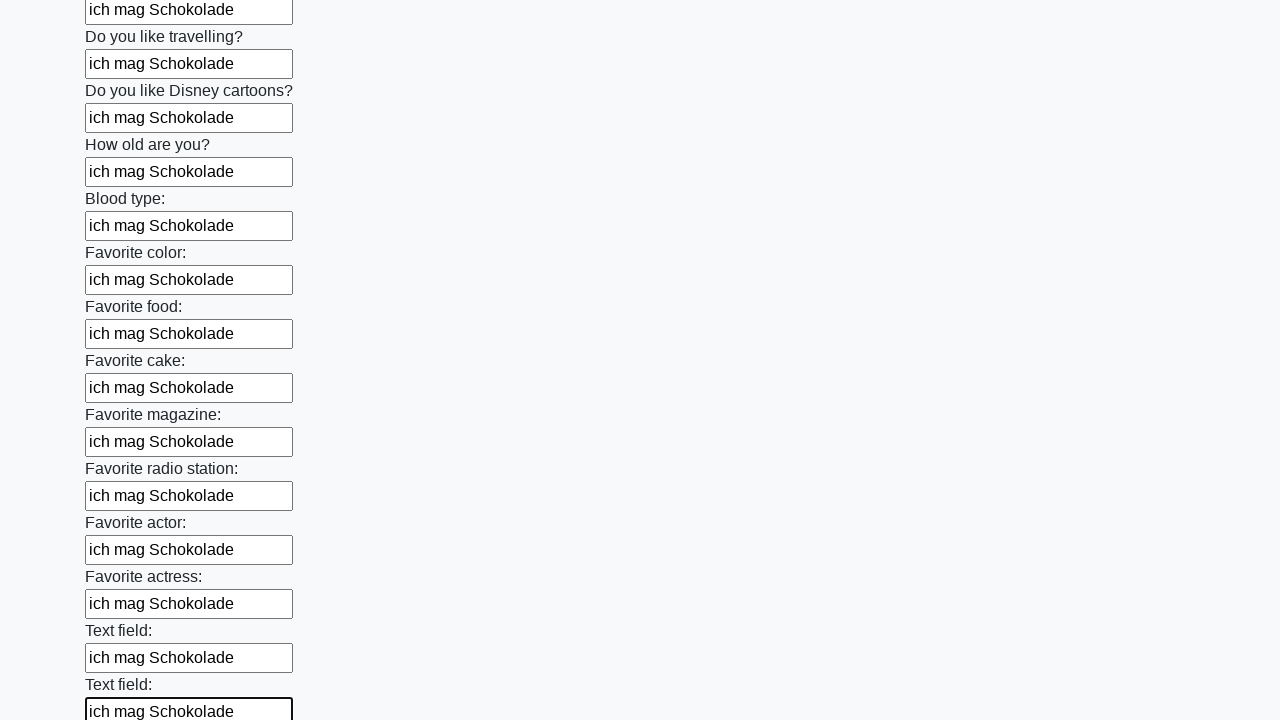

Filled input field with 'ich mag Schokolade' on input >> nth=28
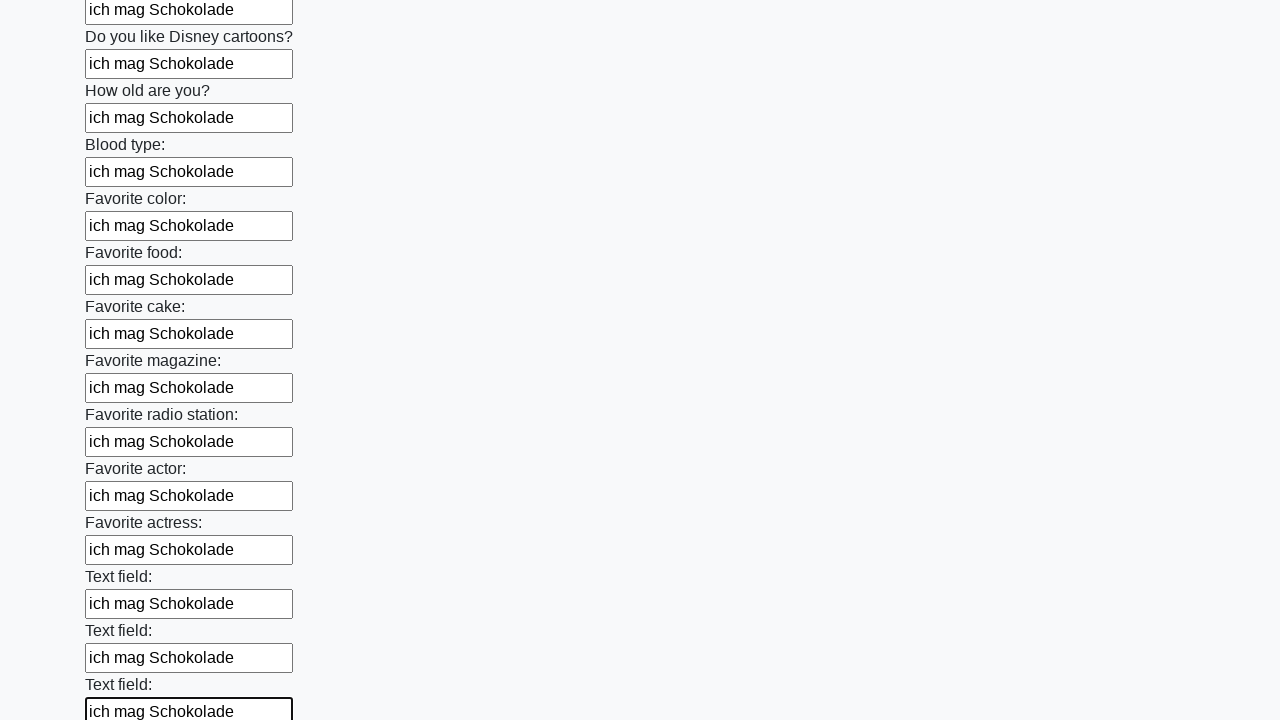

Filled input field with 'ich mag Schokolade' on input >> nth=29
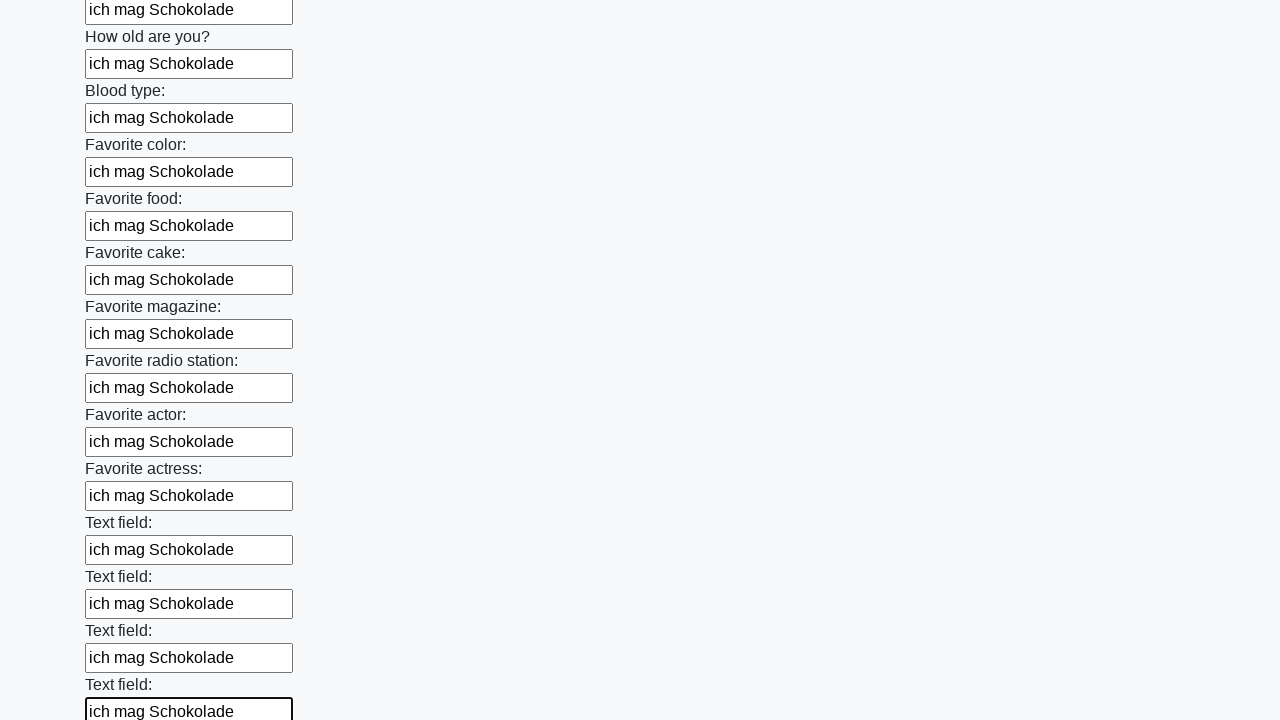

Filled input field with 'ich mag Schokolade' on input >> nth=30
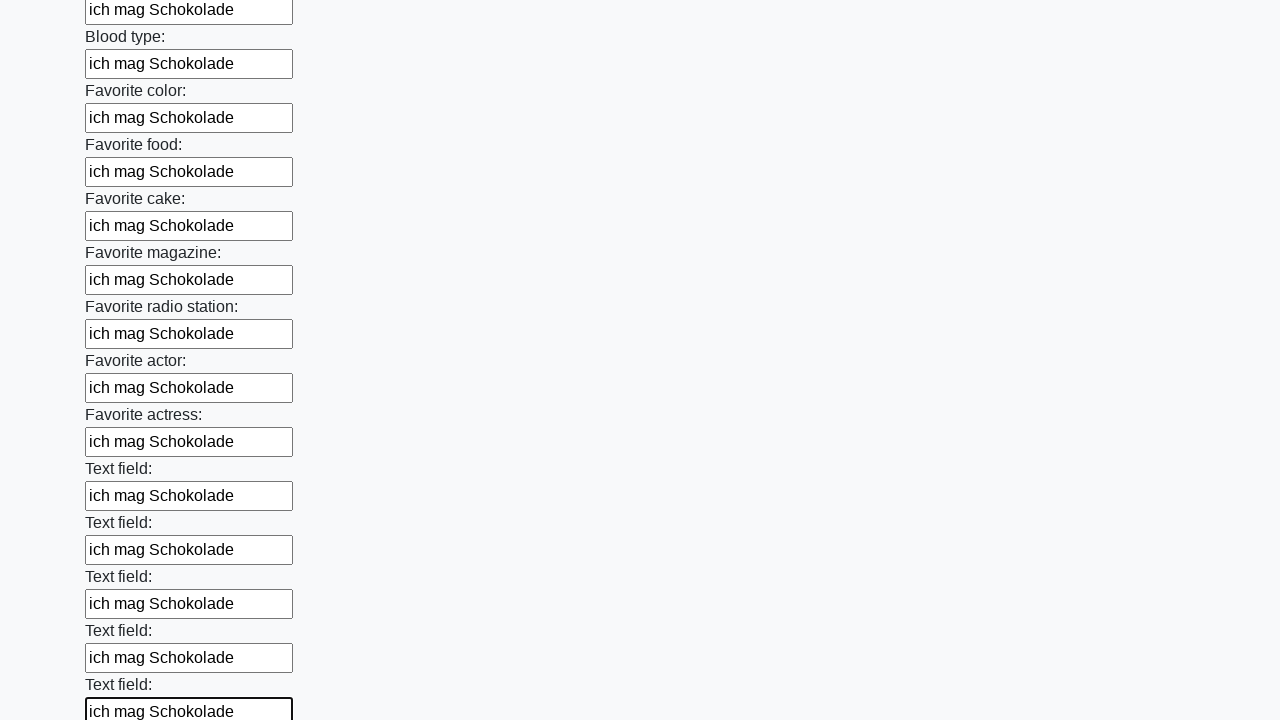

Filled input field with 'ich mag Schokolade' on input >> nth=31
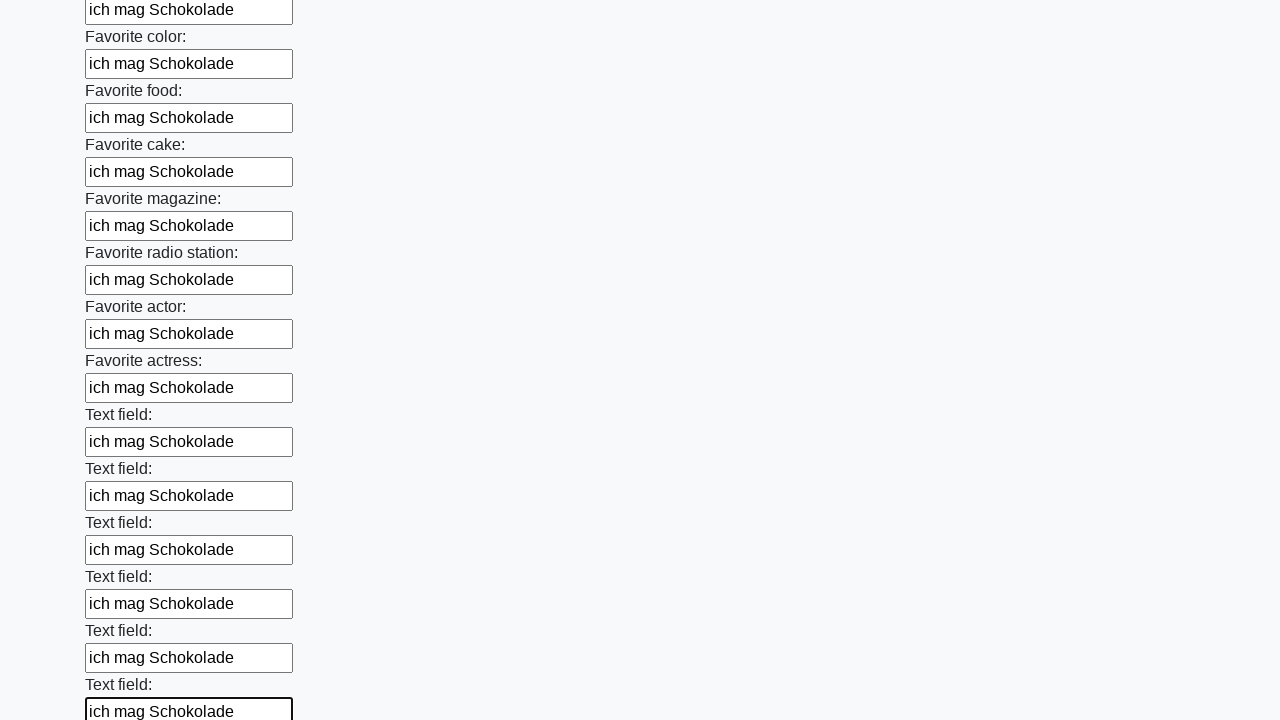

Filled input field with 'ich mag Schokolade' on input >> nth=32
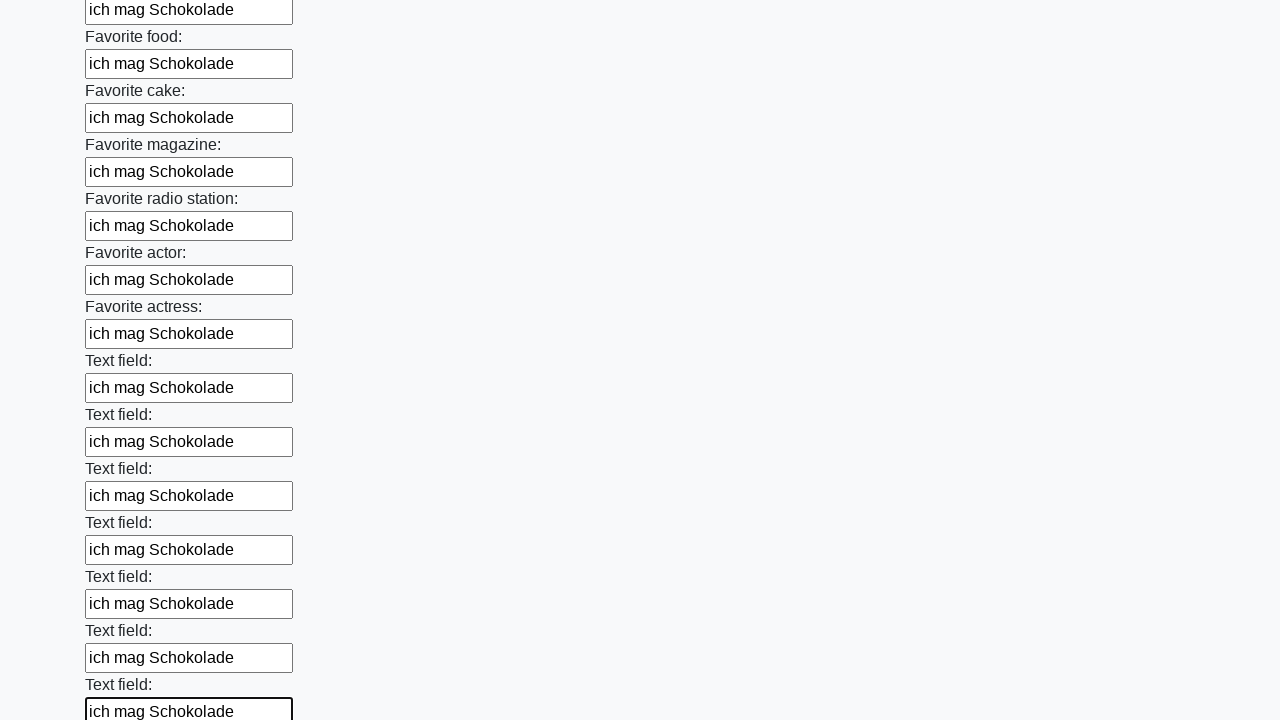

Filled input field with 'ich mag Schokolade' on input >> nth=33
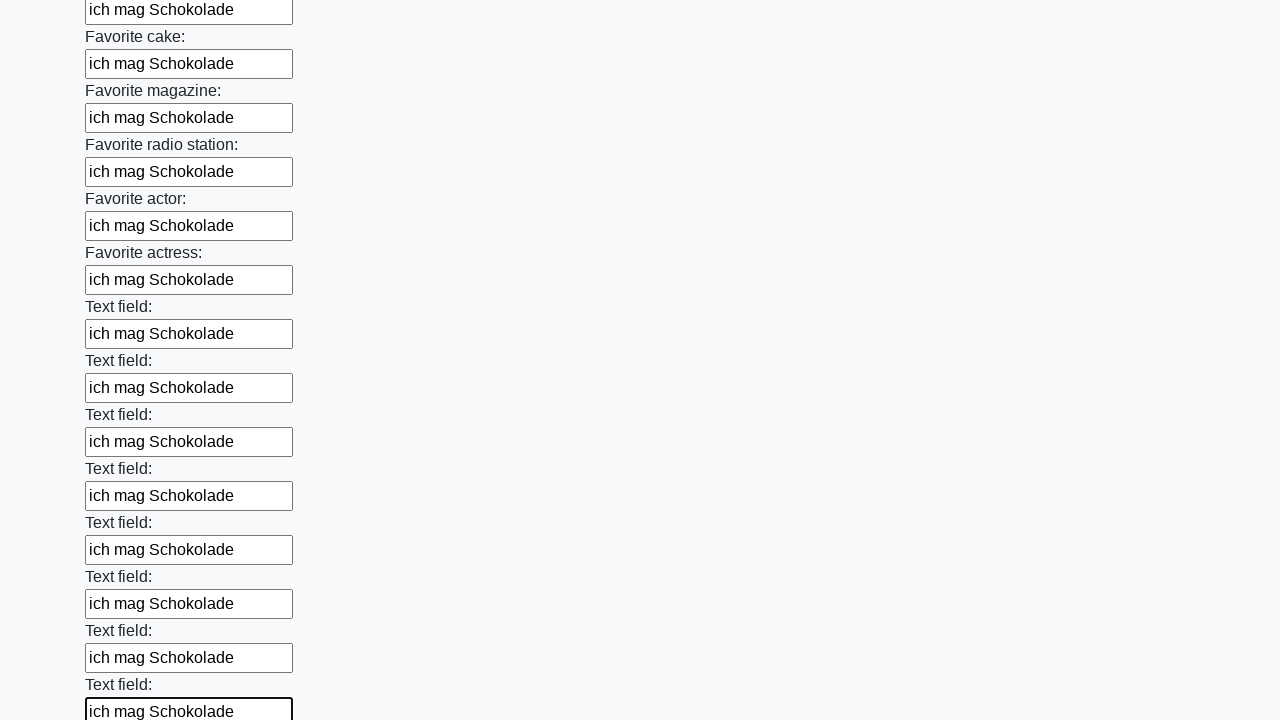

Filled input field with 'ich mag Schokolade' on input >> nth=34
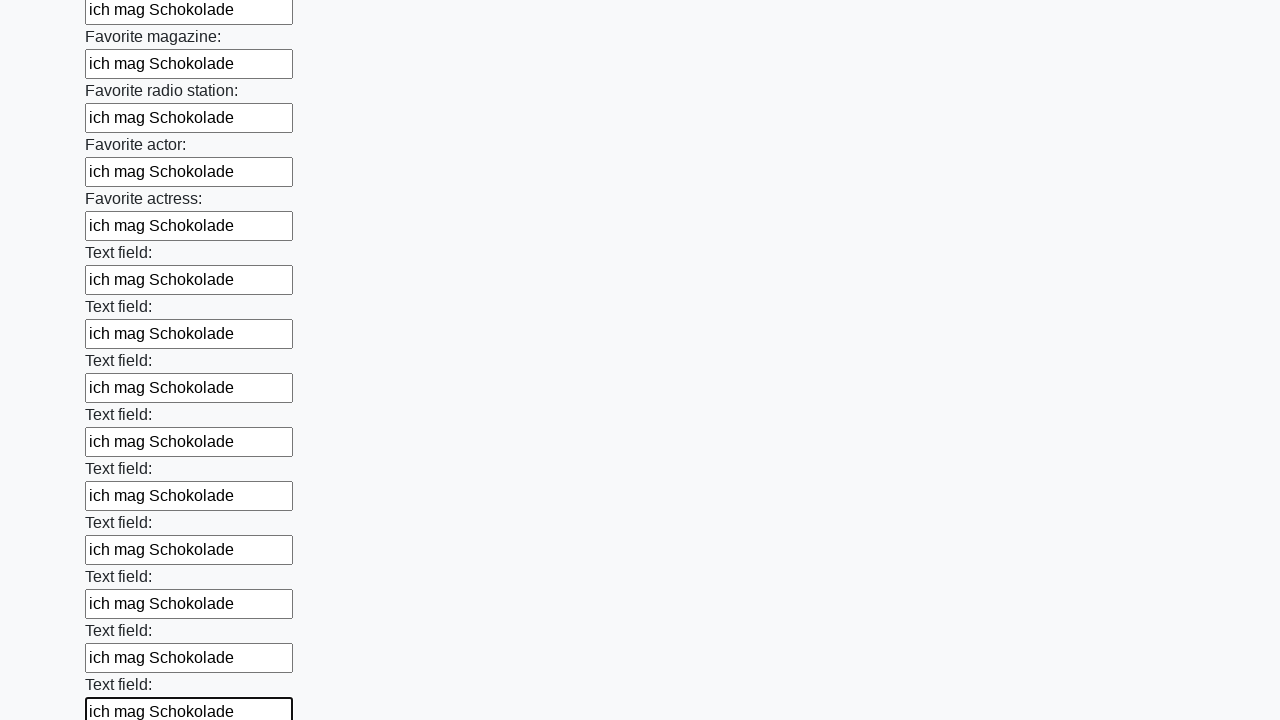

Filled input field with 'ich mag Schokolade' on input >> nth=35
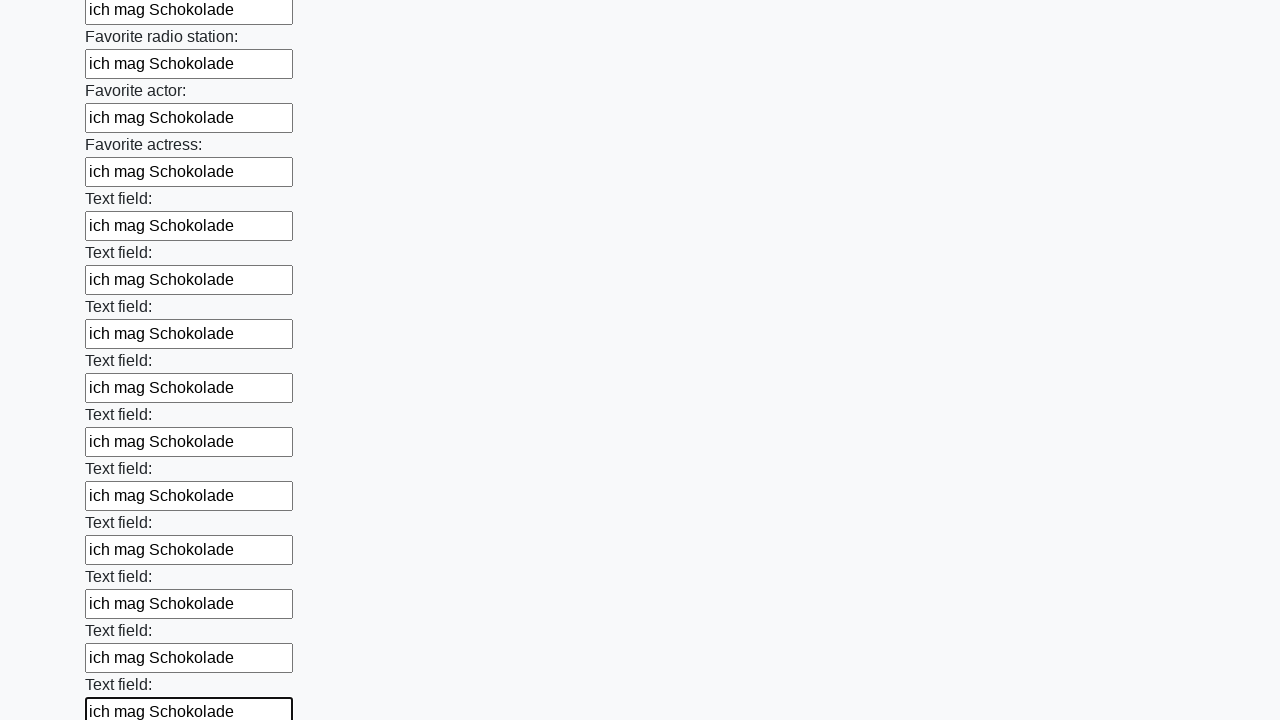

Filled input field with 'ich mag Schokolade' on input >> nth=36
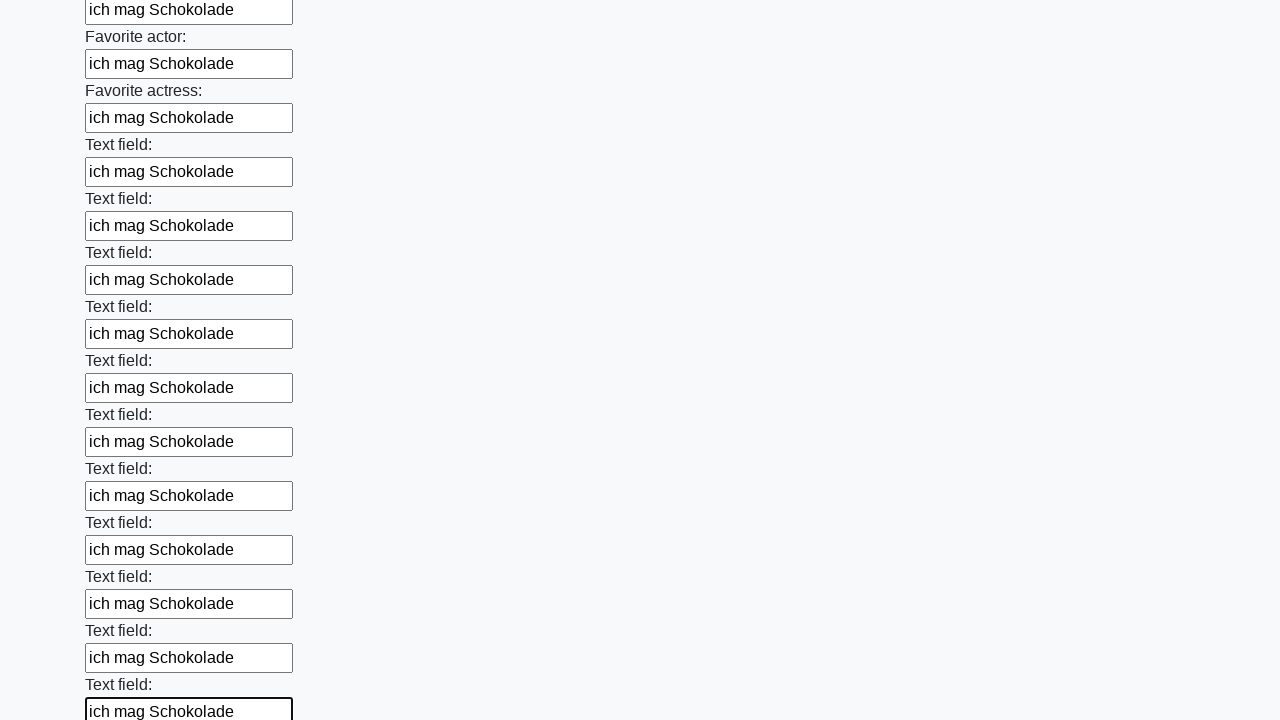

Filled input field with 'ich mag Schokolade' on input >> nth=37
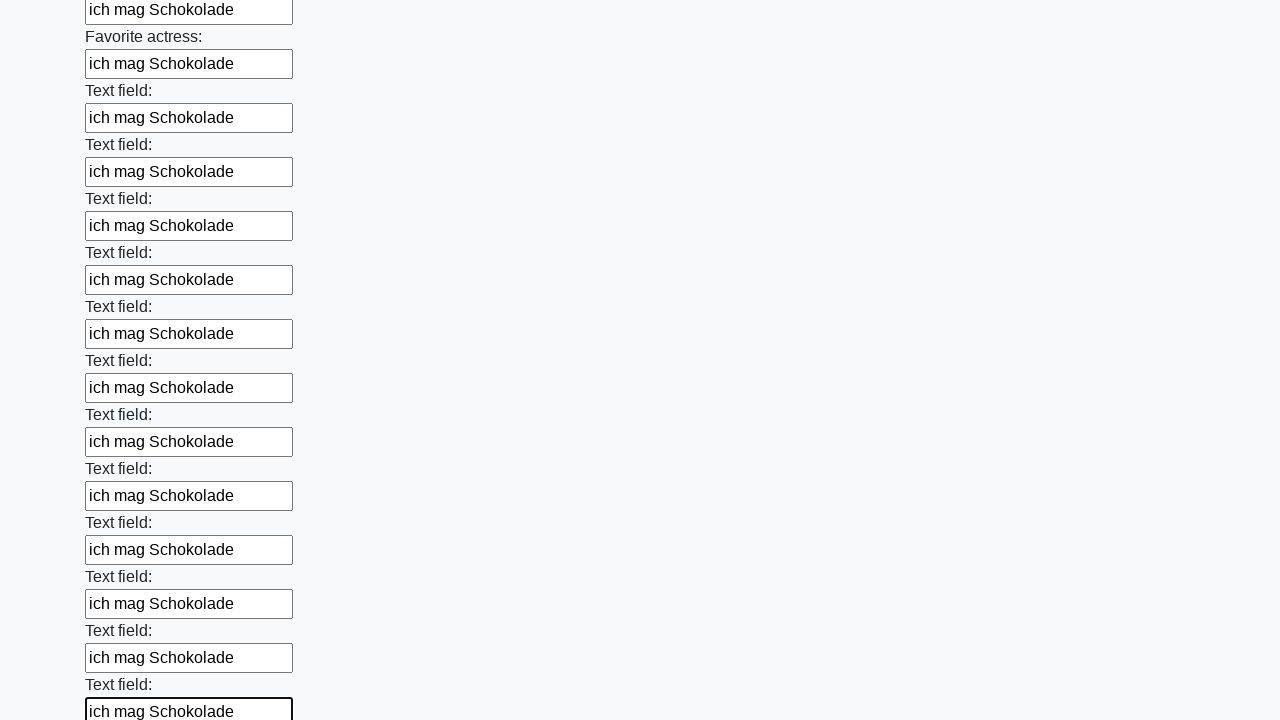

Filled input field with 'ich mag Schokolade' on input >> nth=38
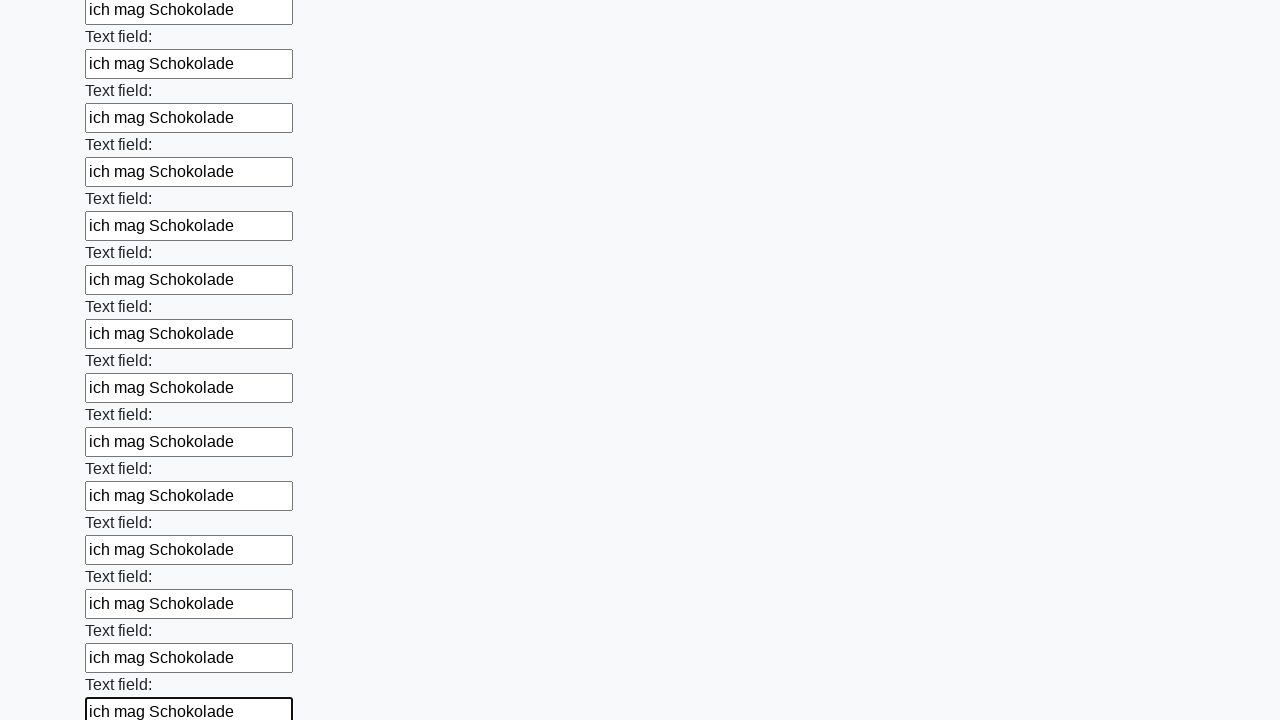

Filled input field with 'ich mag Schokolade' on input >> nth=39
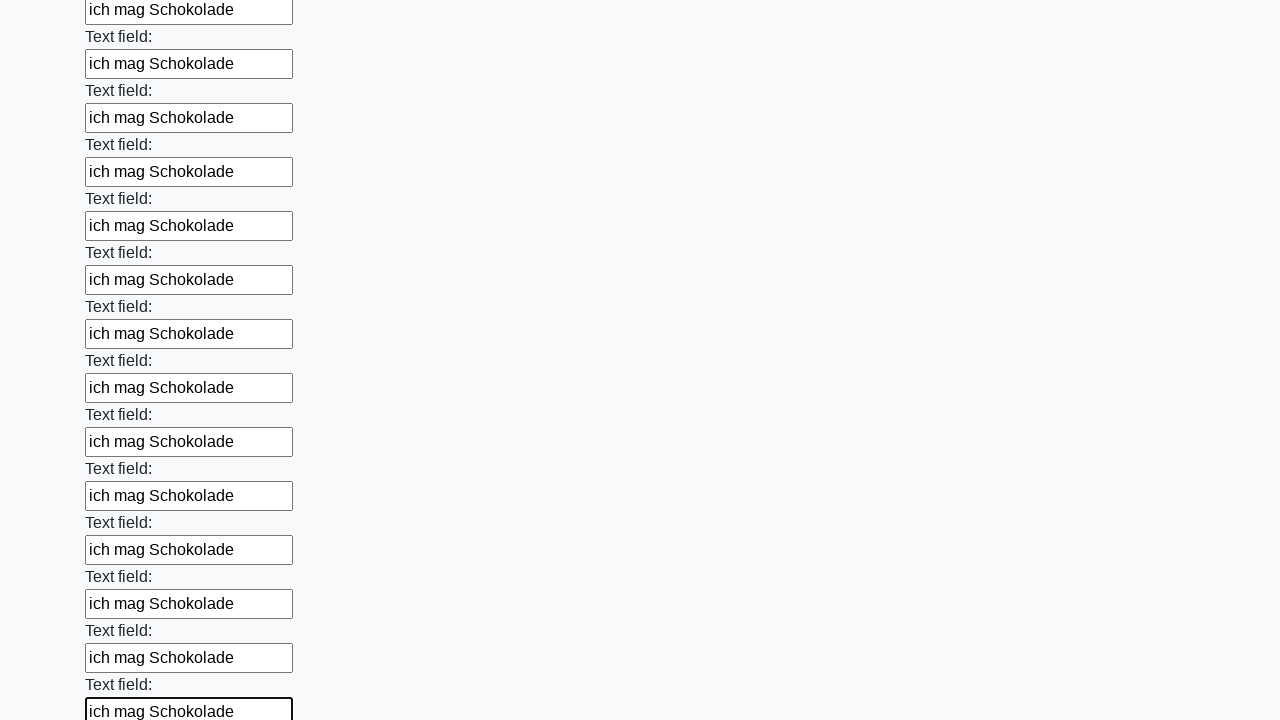

Filled input field with 'ich mag Schokolade' on input >> nth=40
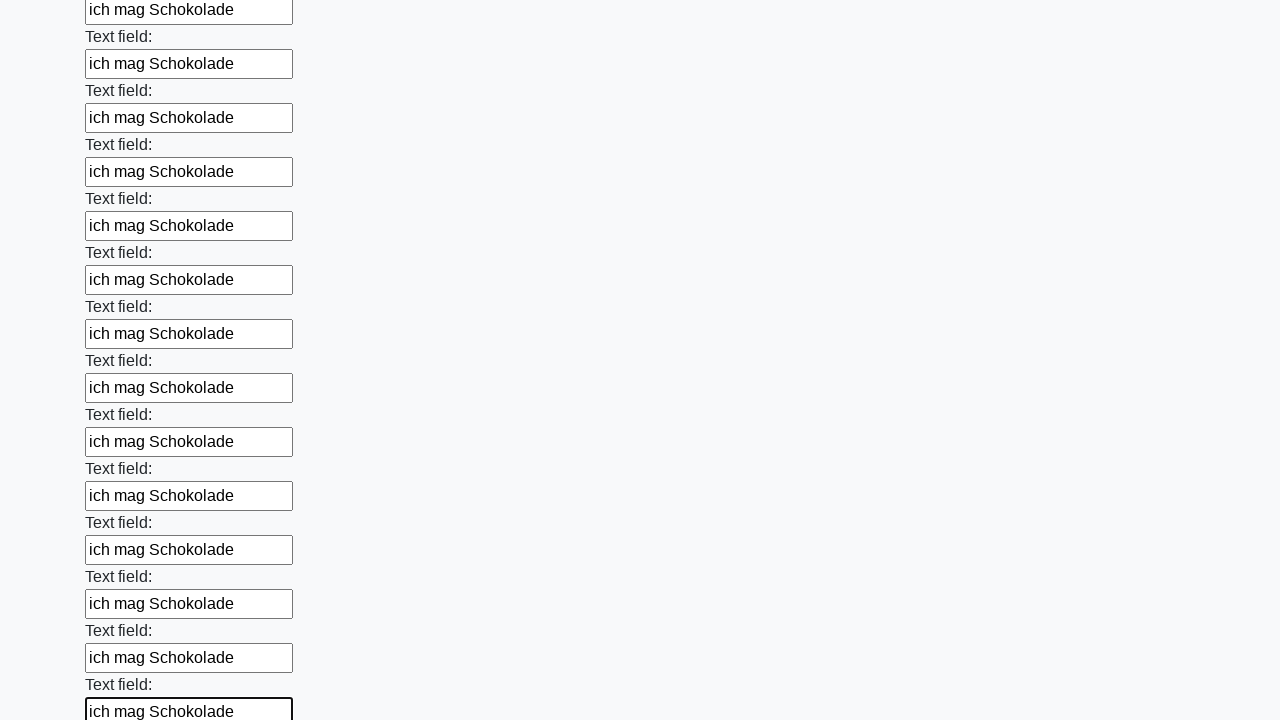

Filled input field with 'ich mag Schokolade' on input >> nth=41
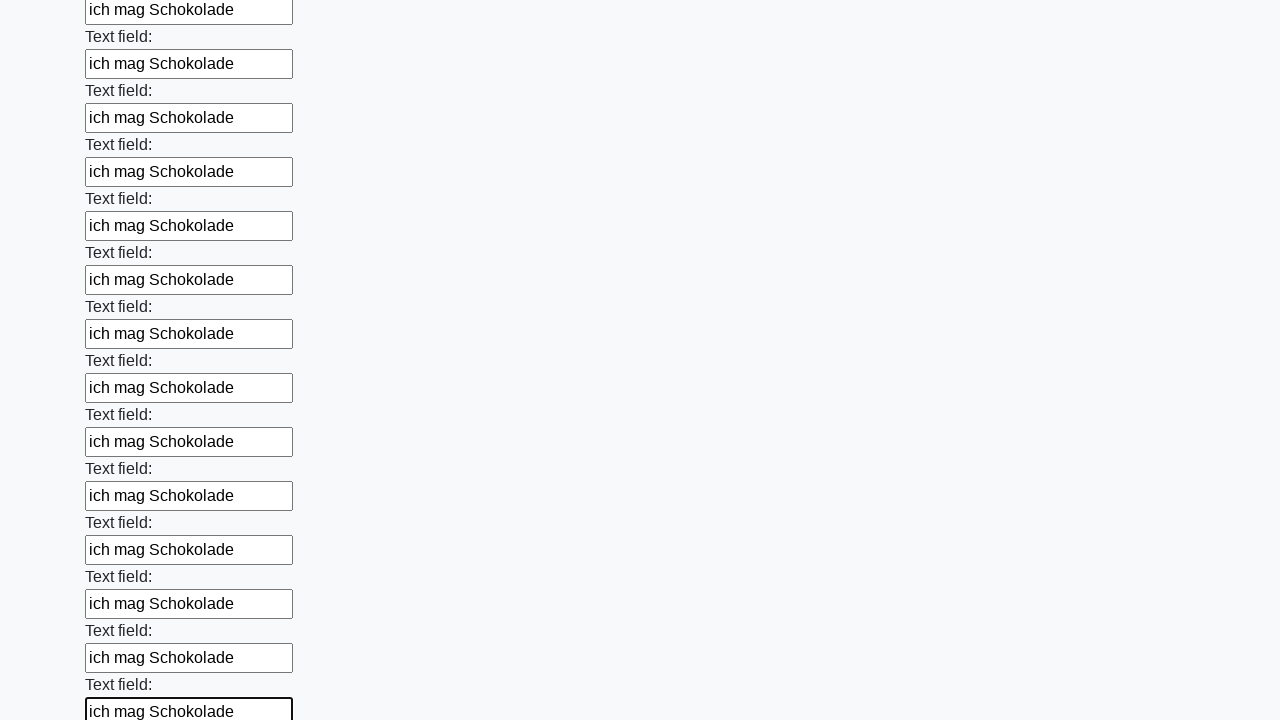

Filled input field with 'ich mag Schokolade' on input >> nth=42
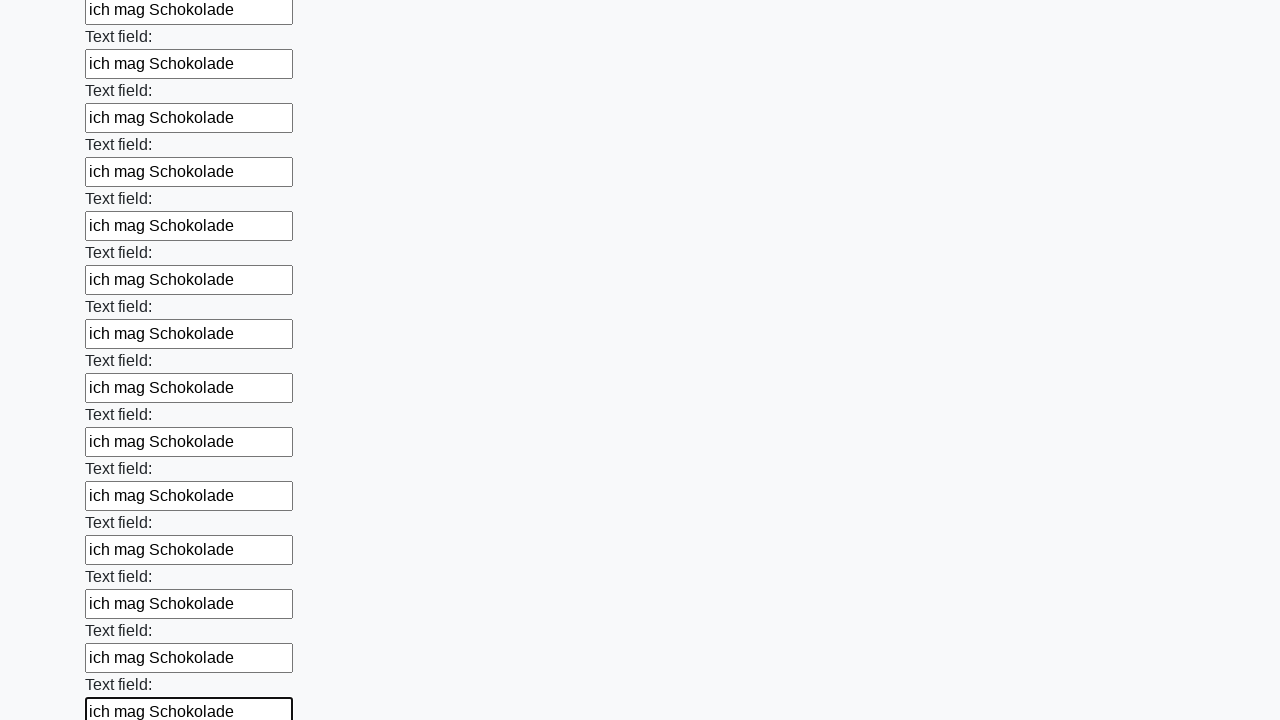

Filled input field with 'ich mag Schokolade' on input >> nth=43
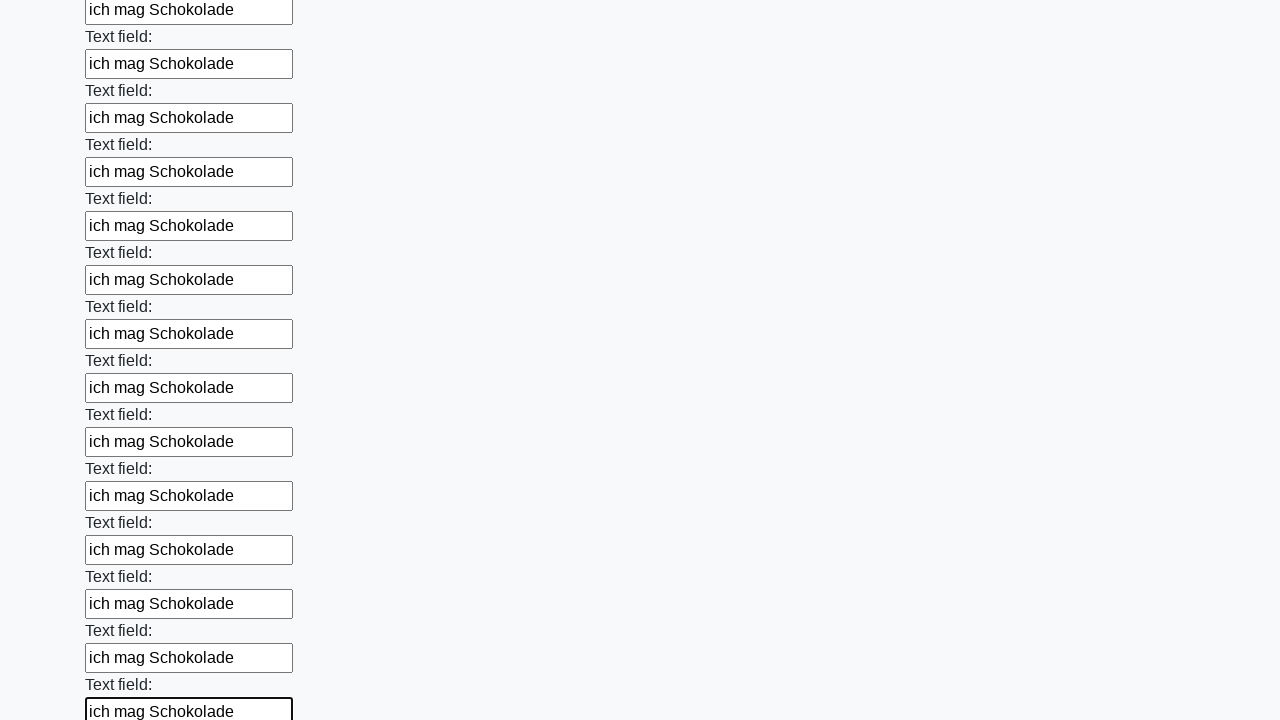

Filled input field with 'ich mag Schokolade' on input >> nth=44
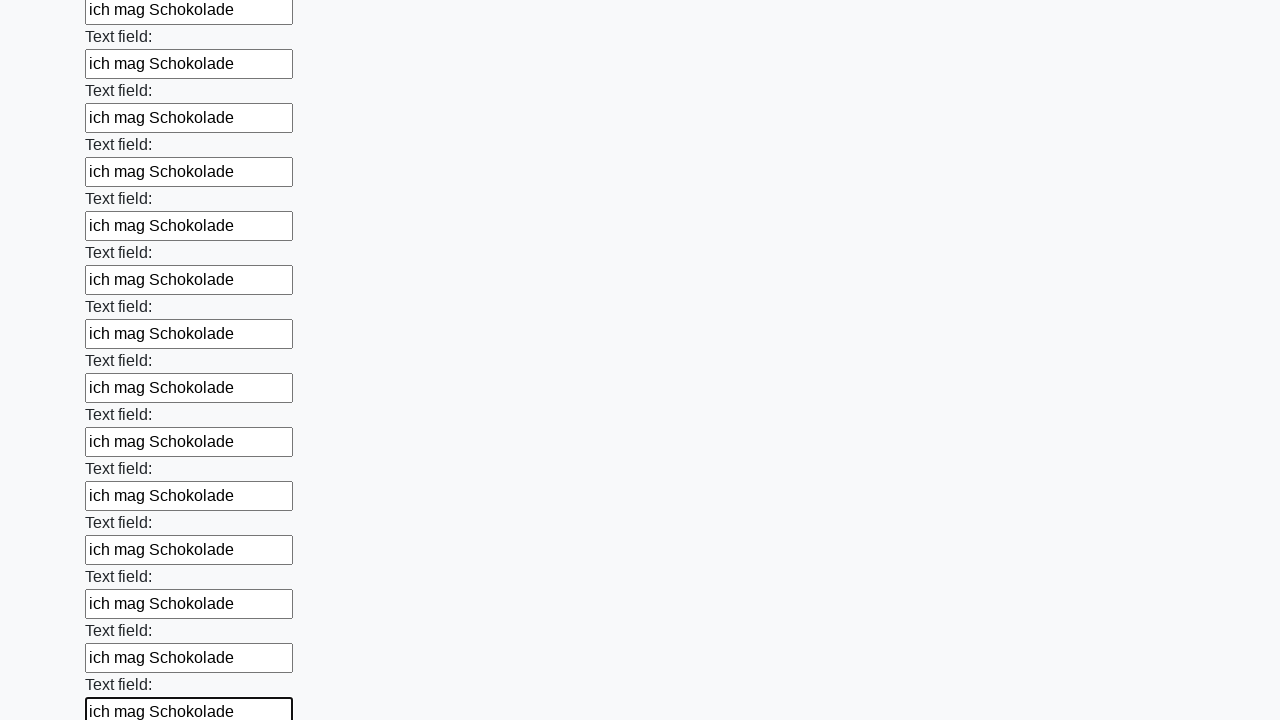

Filled input field with 'ich mag Schokolade' on input >> nth=45
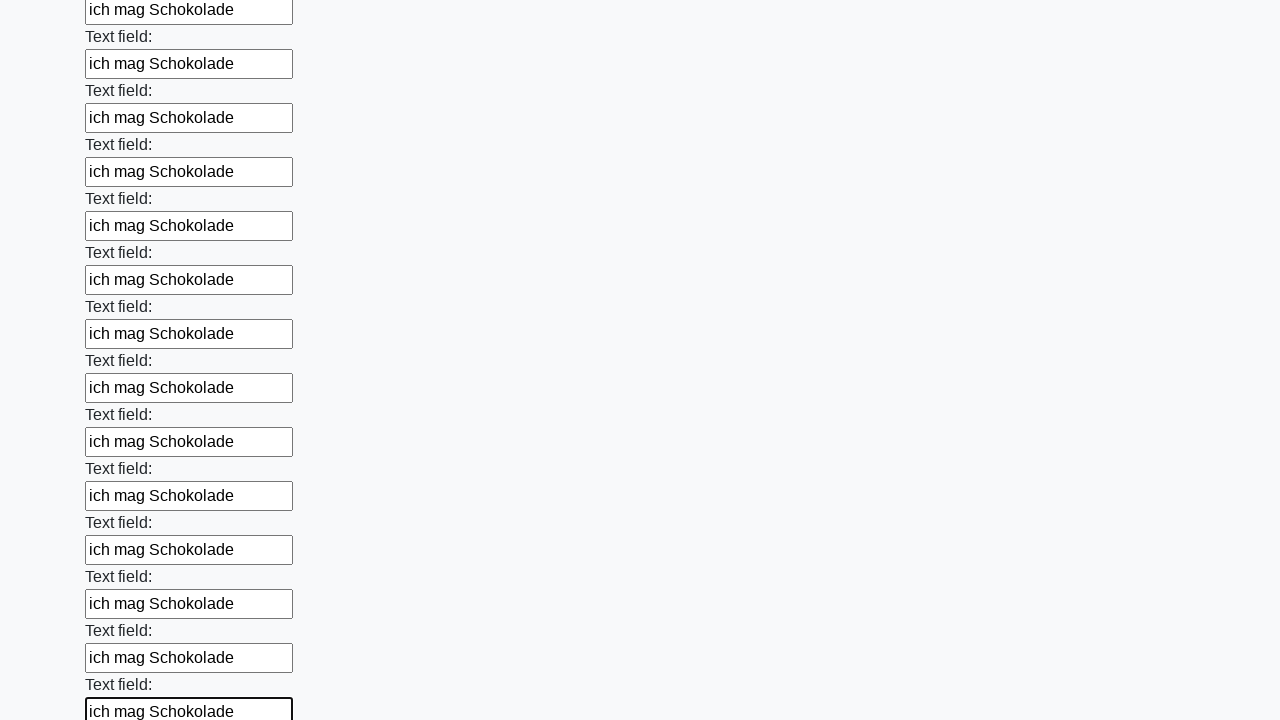

Filled input field with 'ich mag Schokolade' on input >> nth=46
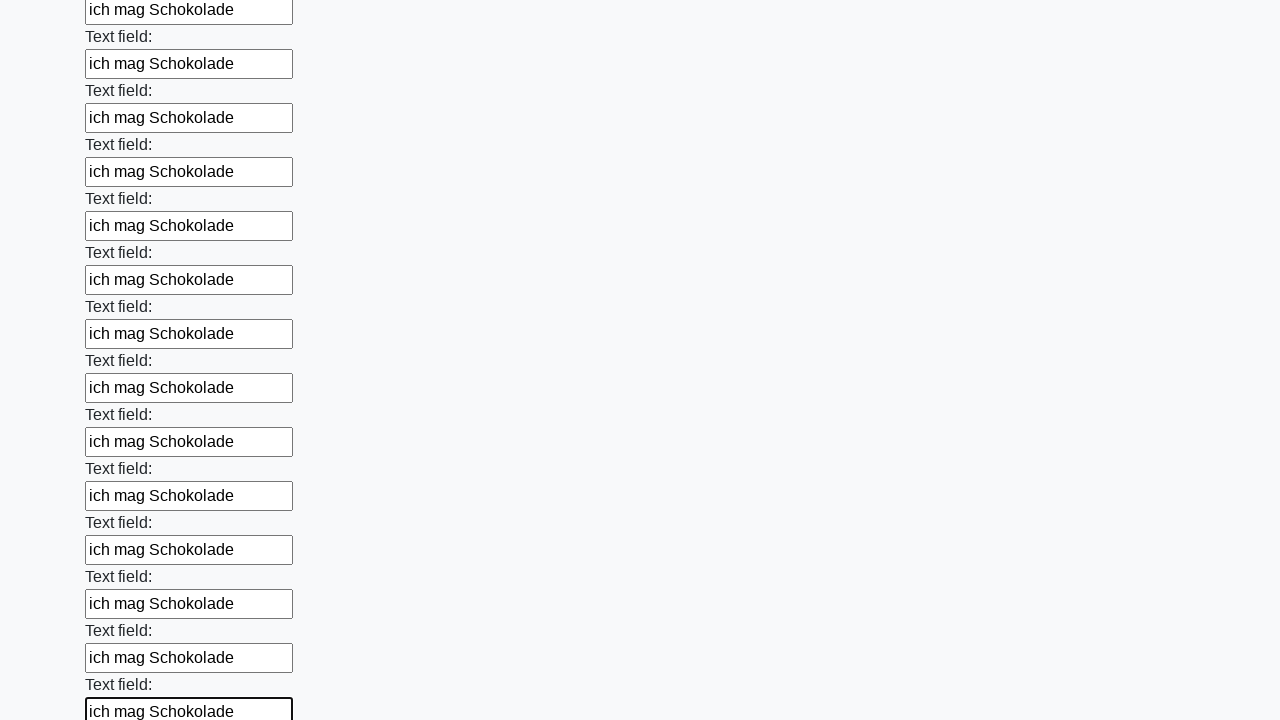

Filled input field with 'ich mag Schokolade' on input >> nth=47
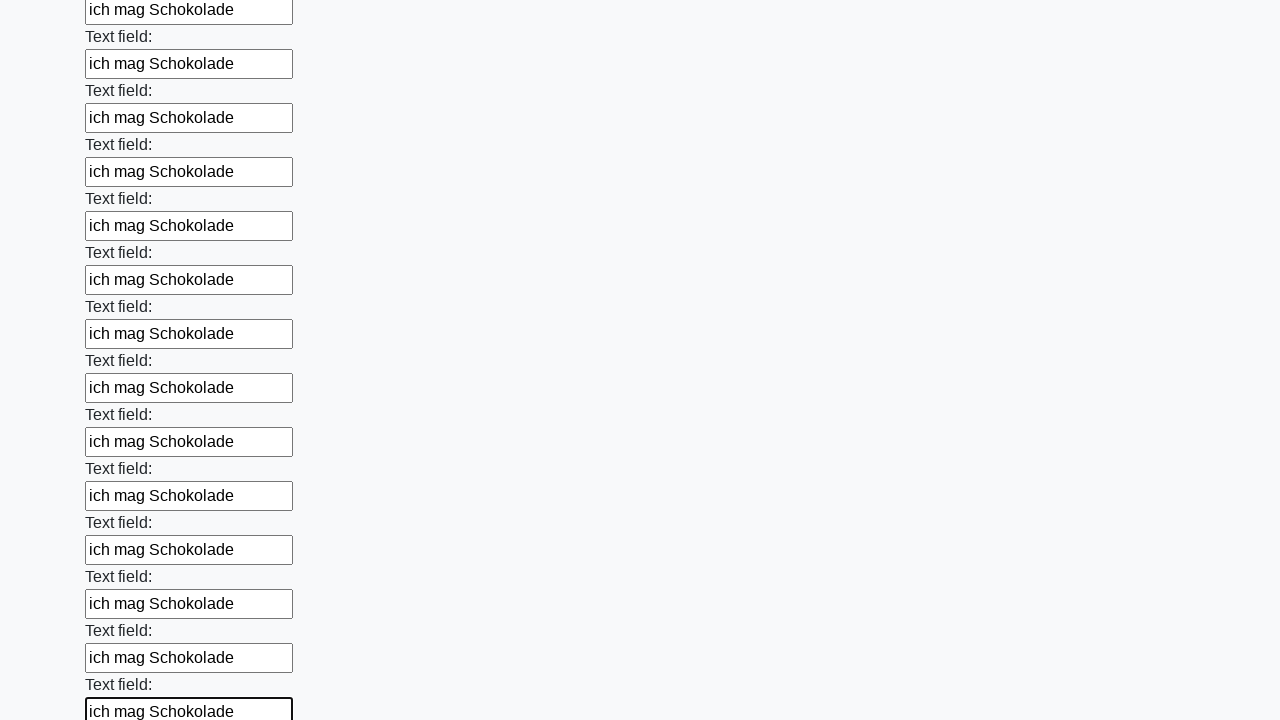

Filled input field with 'ich mag Schokolade' on input >> nth=48
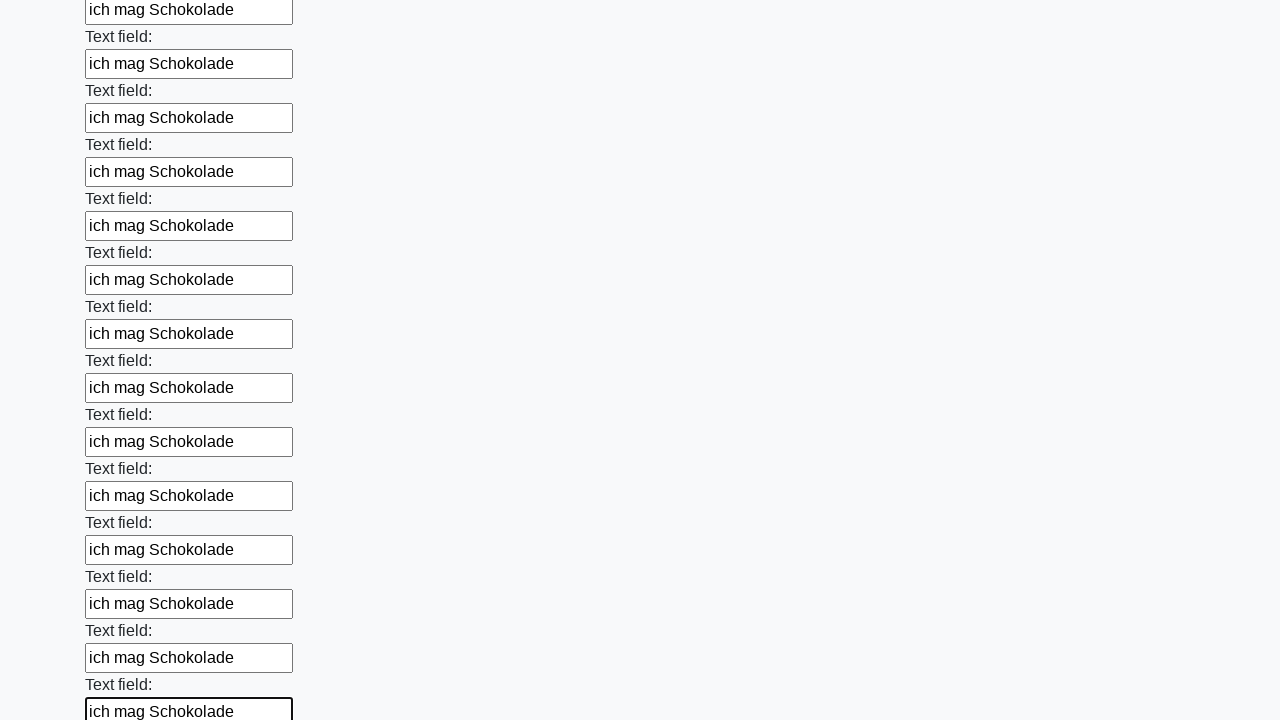

Filled input field with 'ich mag Schokolade' on input >> nth=49
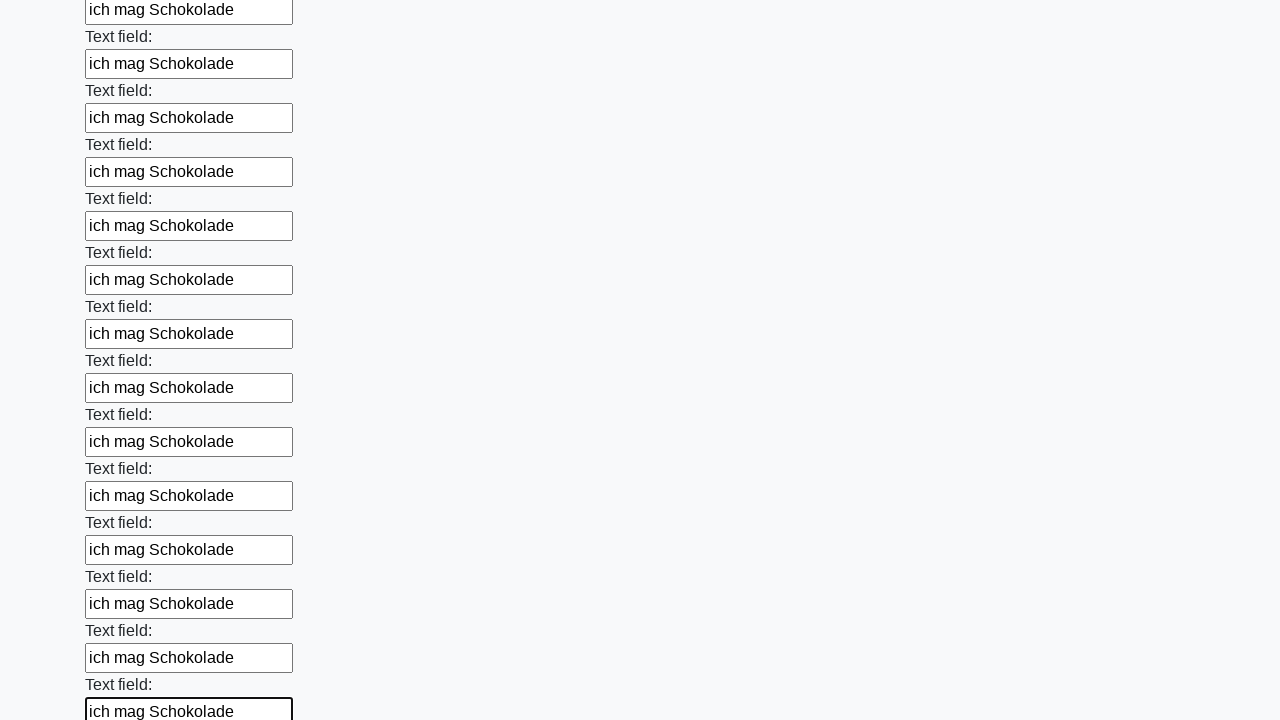

Filled input field with 'ich mag Schokolade' on input >> nth=50
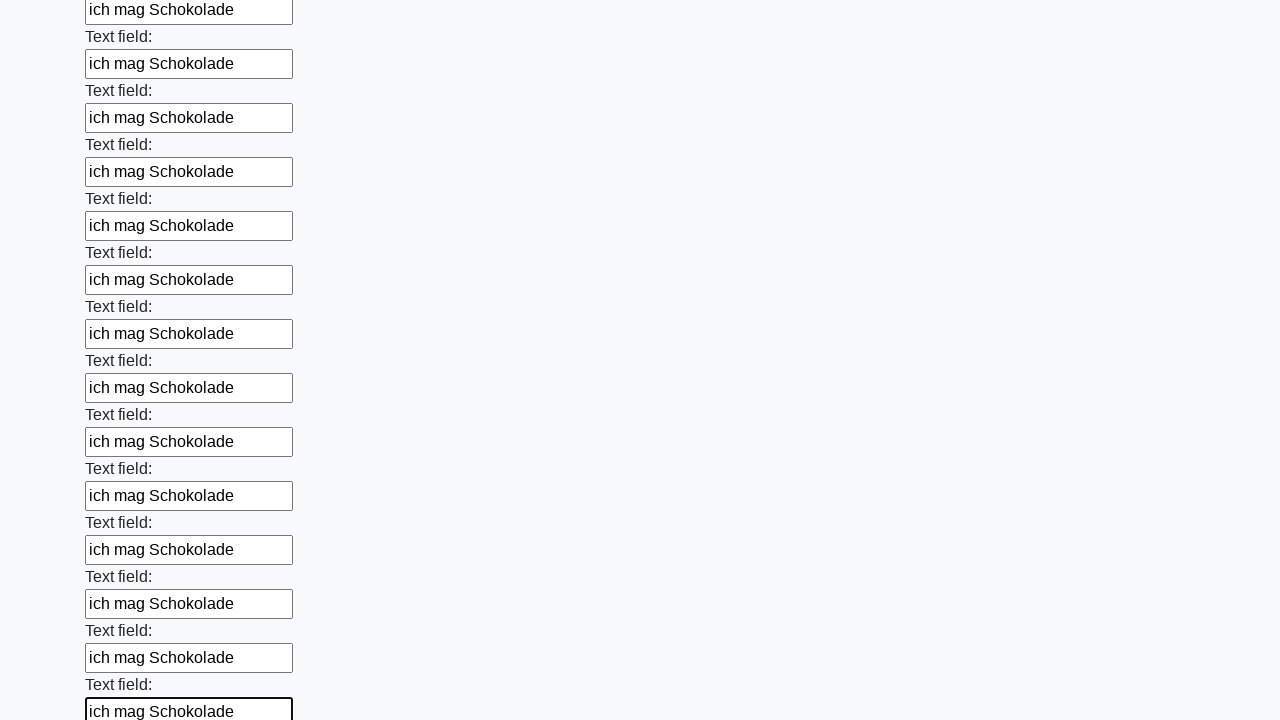

Filled input field with 'ich mag Schokolade' on input >> nth=51
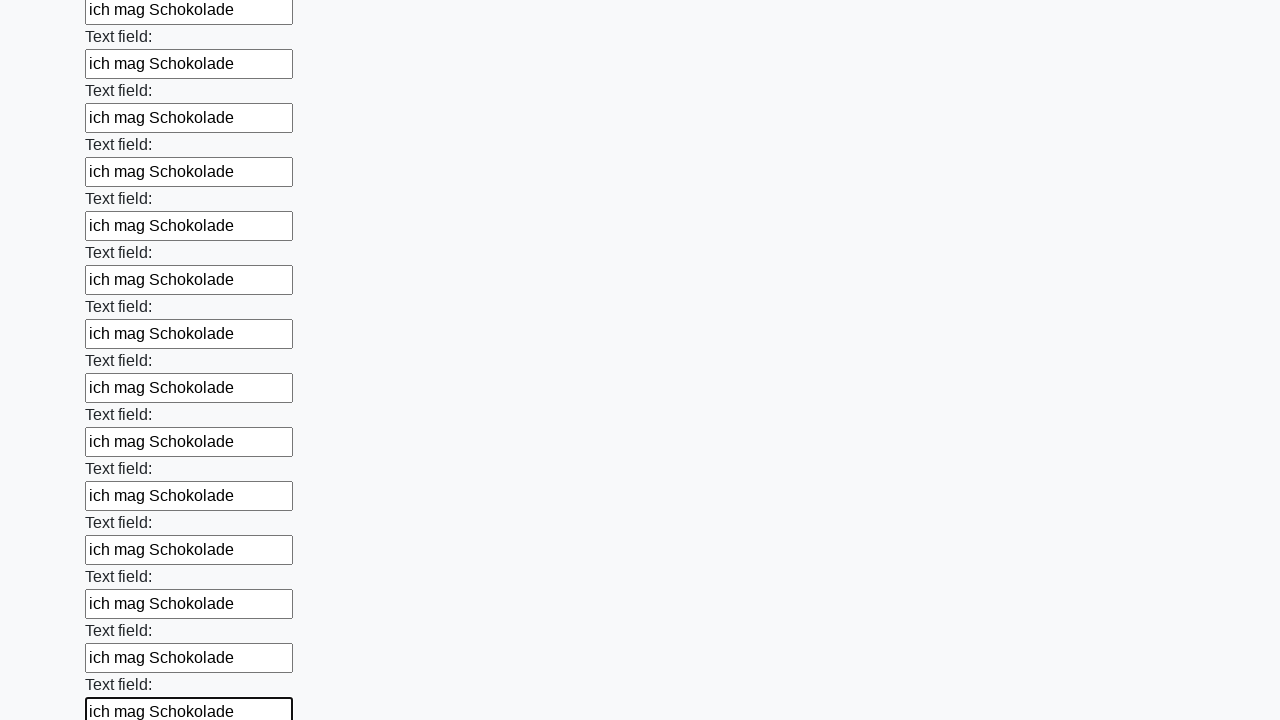

Filled input field with 'ich mag Schokolade' on input >> nth=52
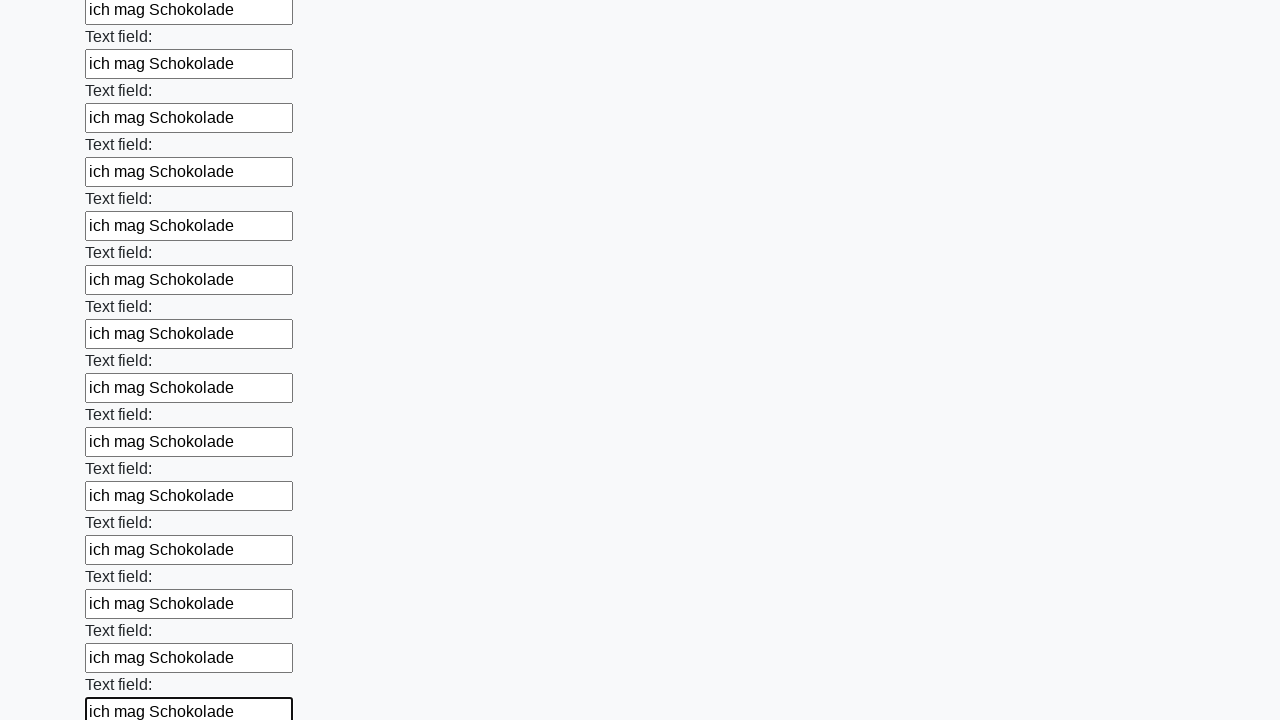

Filled input field with 'ich mag Schokolade' on input >> nth=53
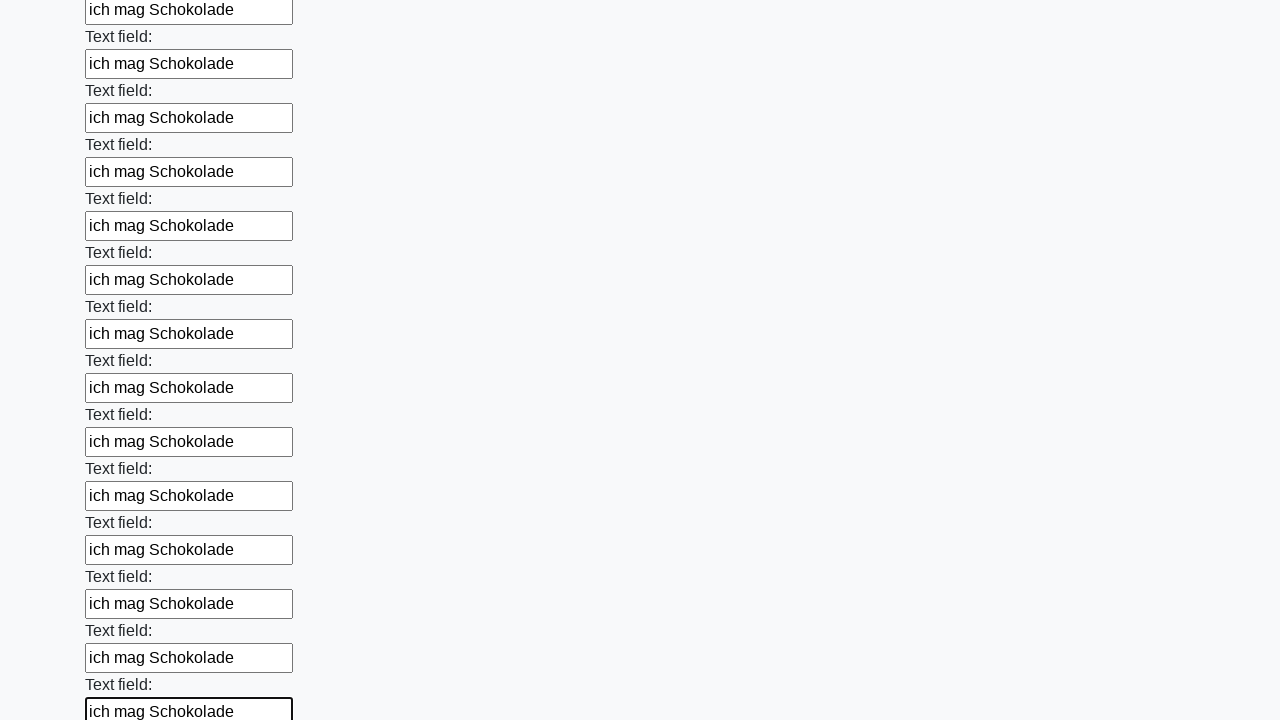

Filled input field with 'ich mag Schokolade' on input >> nth=54
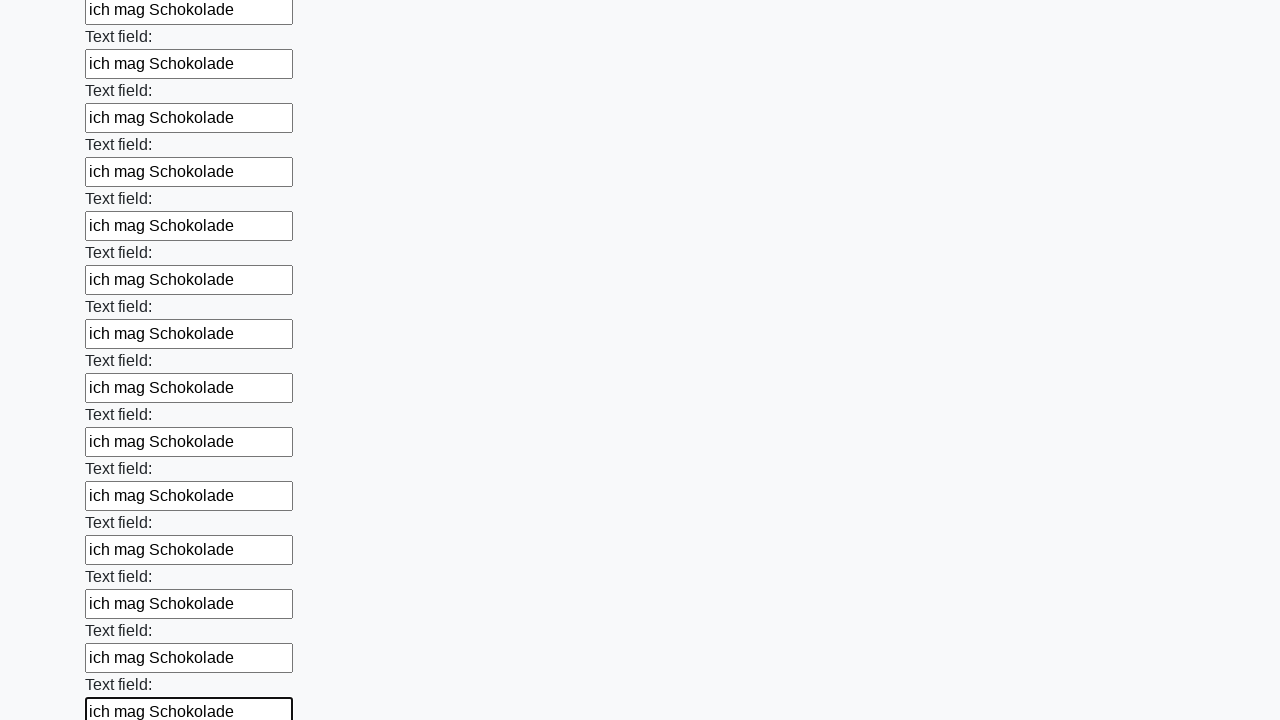

Filled input field with 'ich mag Schokolade' on input >> nth=55
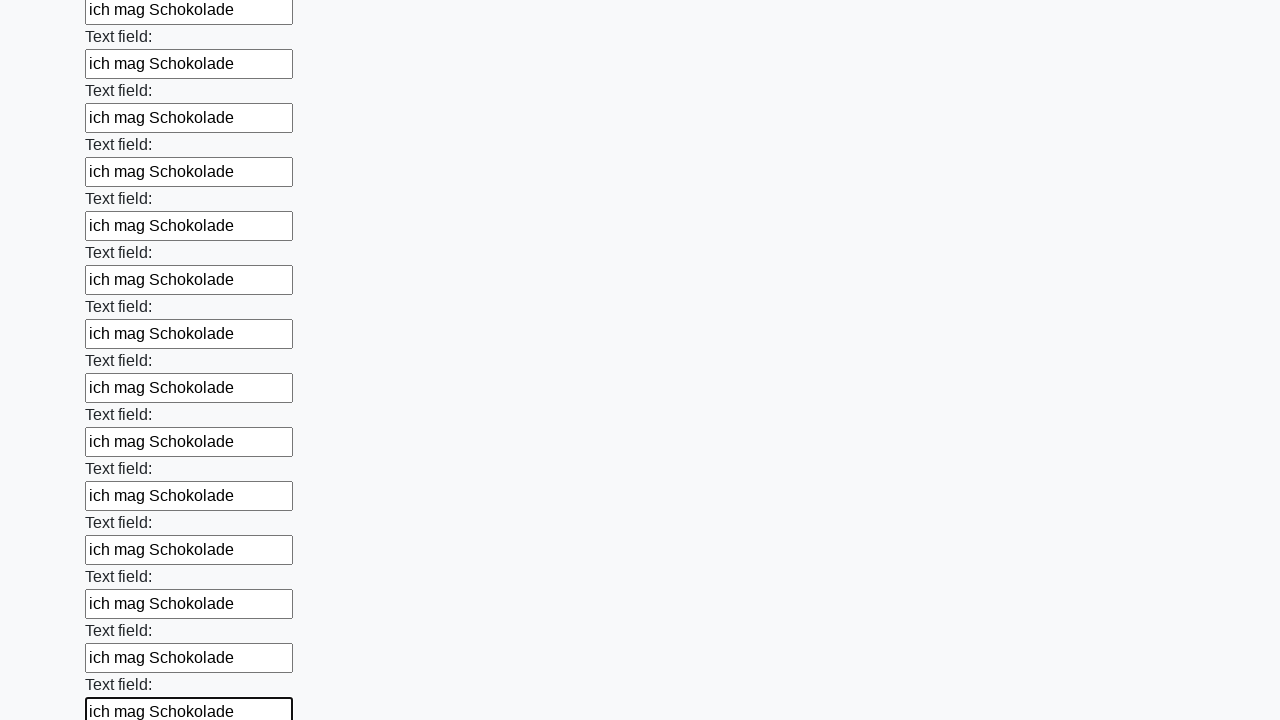

Filled input field with 'ich mag Schokolade' on input >> nth=56
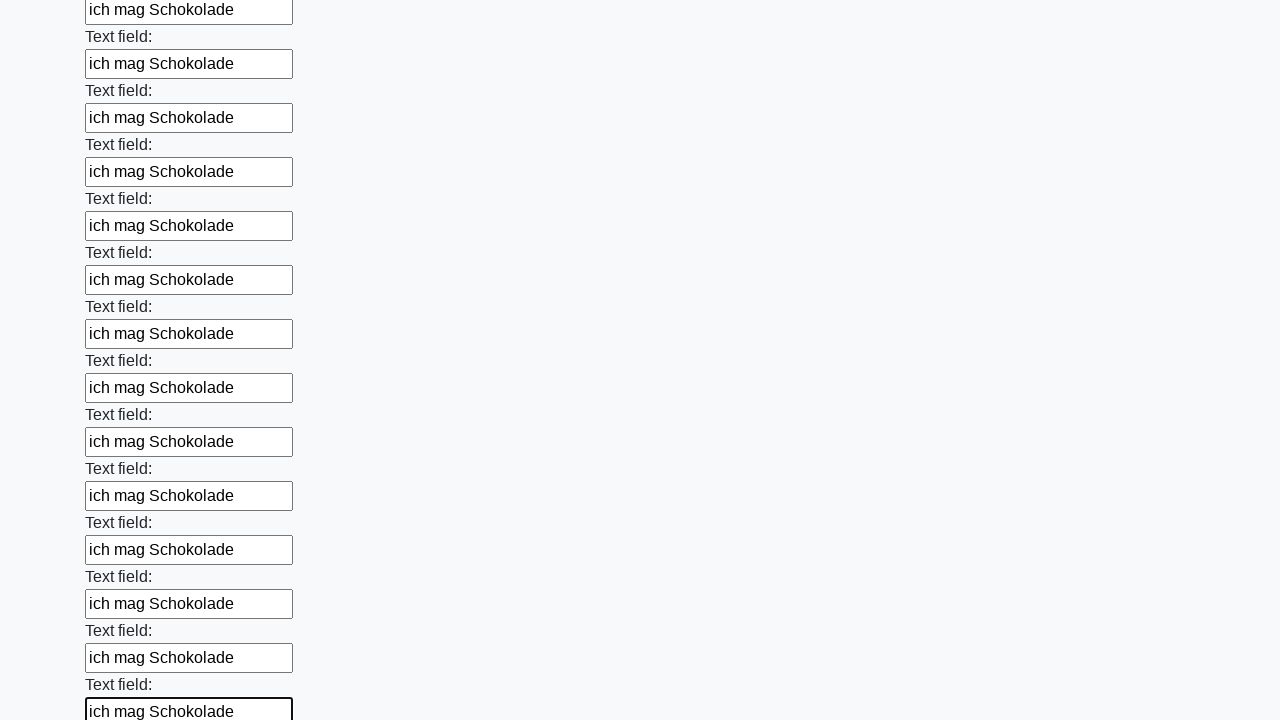

Filled input field with 'ich mag Schokolade' on input >> nth=57
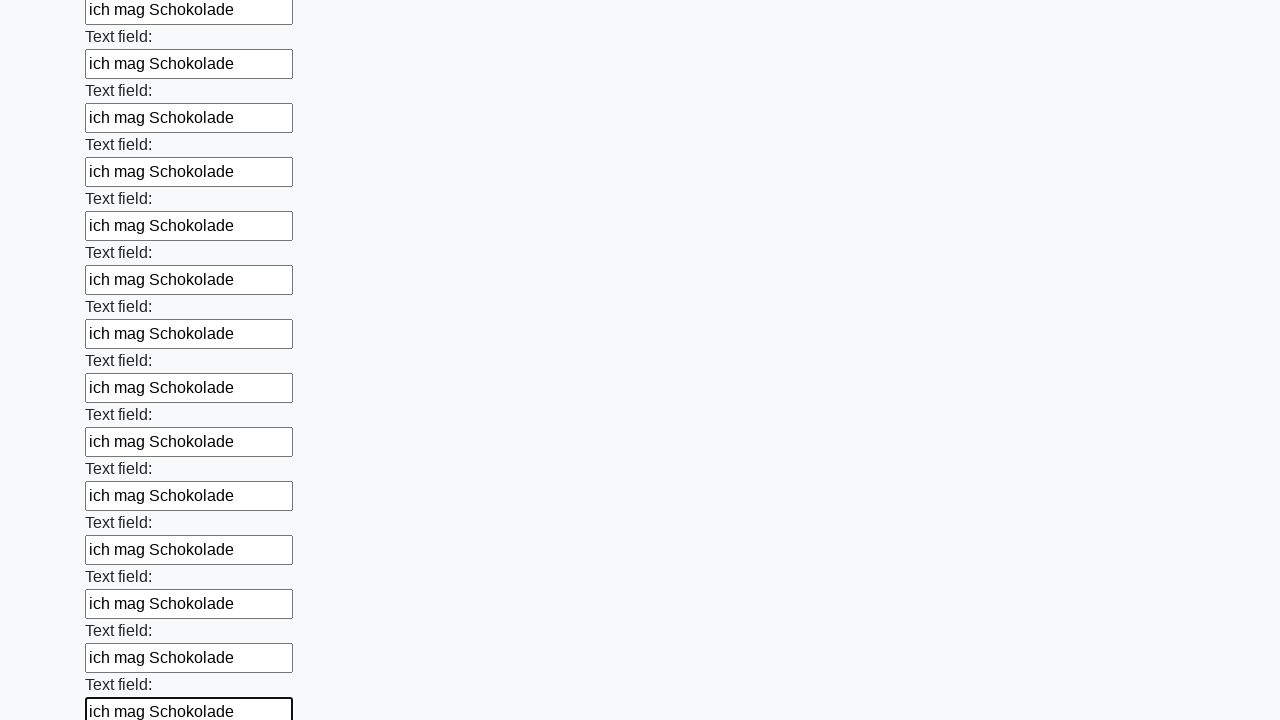

Filled input field with 'ich mag Schokolade' on input >> nth=58
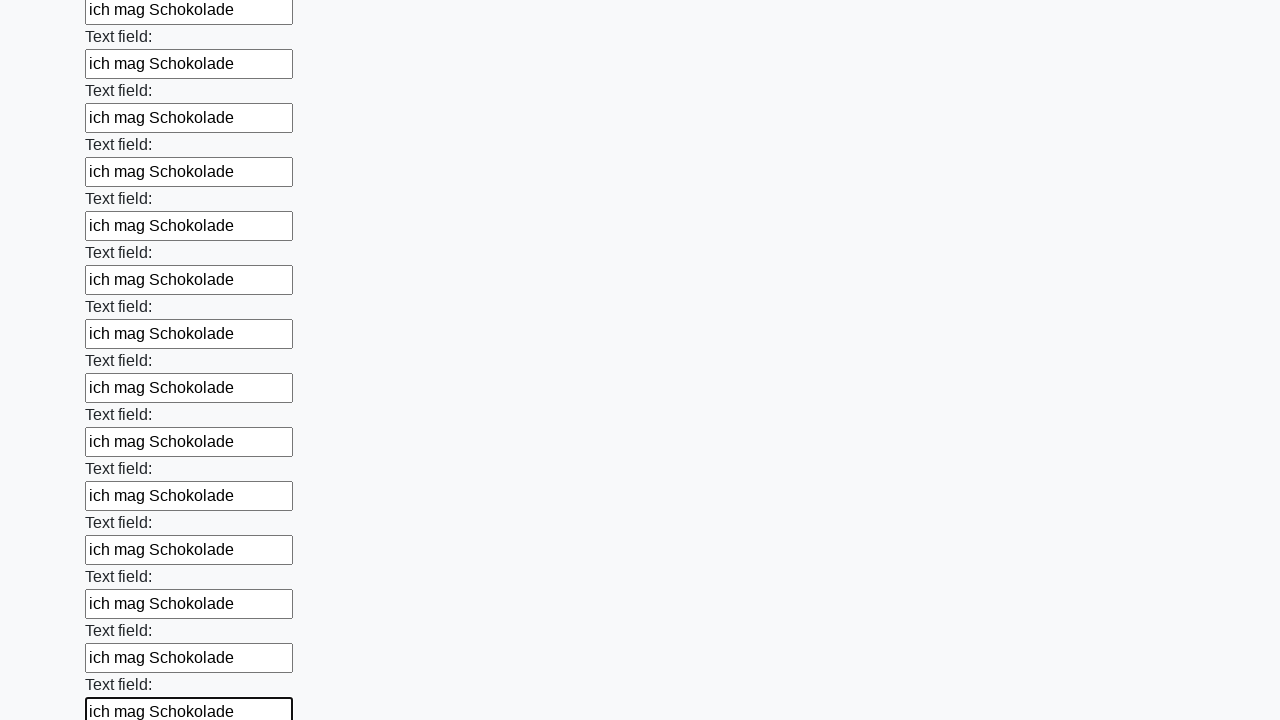

Filled input field with 'ich mag Schokolade' on input >> nth=59
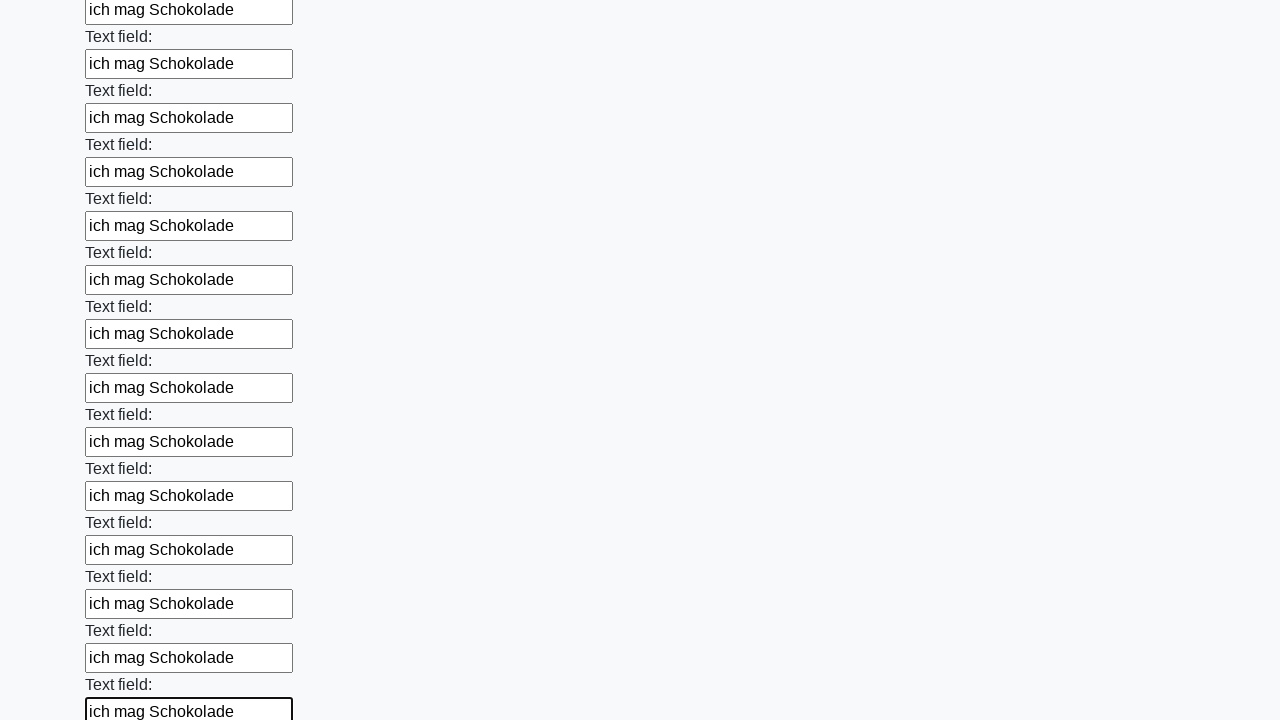

Filled input field with 'ich mag Schokolade' on input >> nth=60
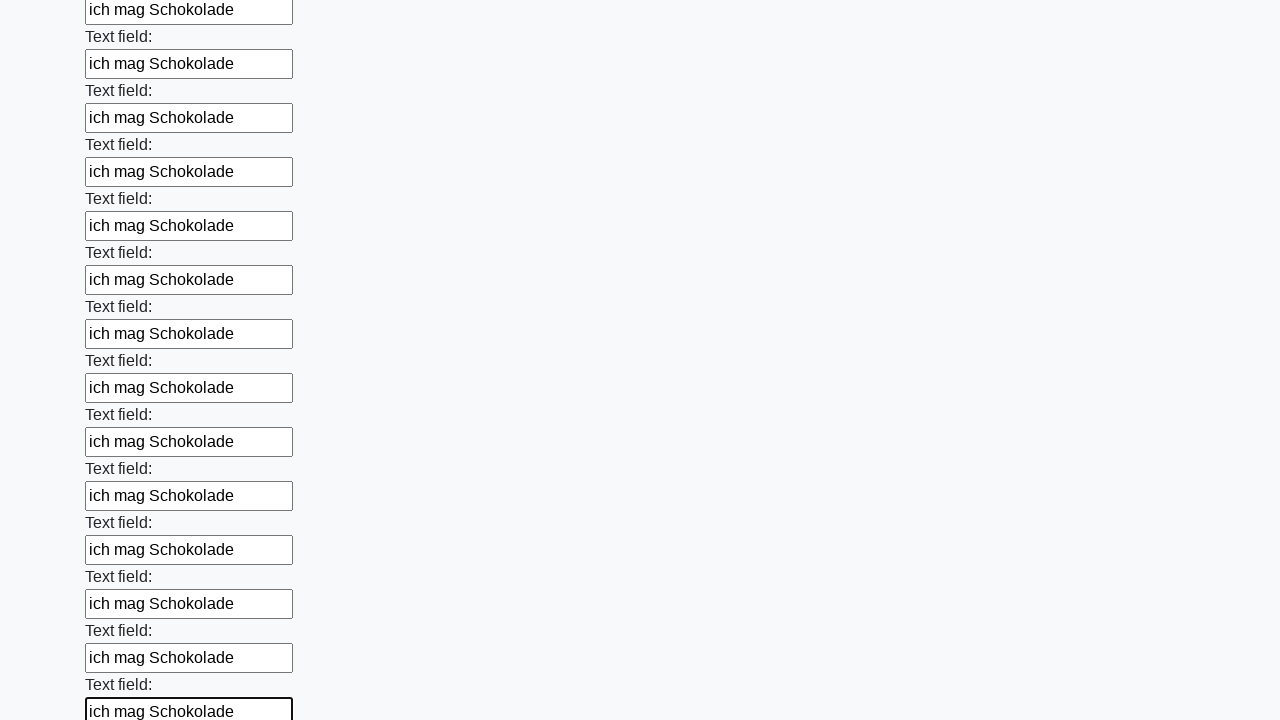

Filled input field with 'ich mag Schokolade' on input >> nth=61
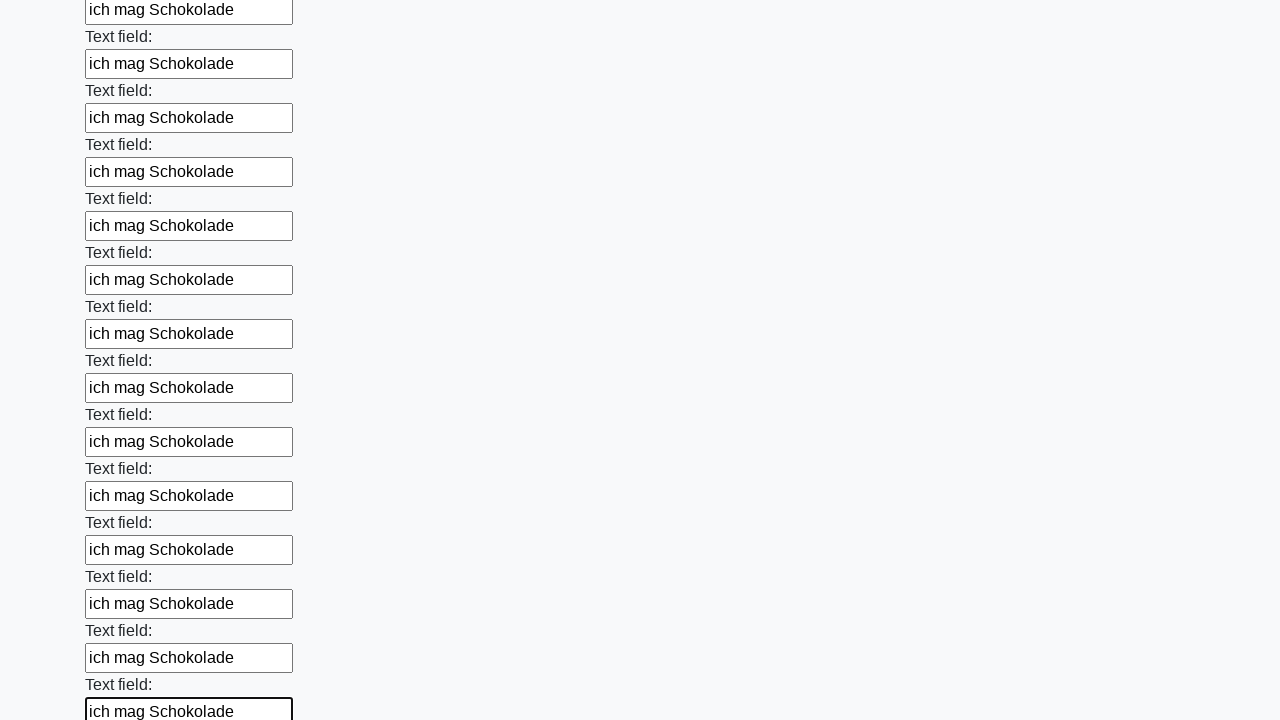

Filled input field with 'ich mag Schokolade' on input >> nth=62
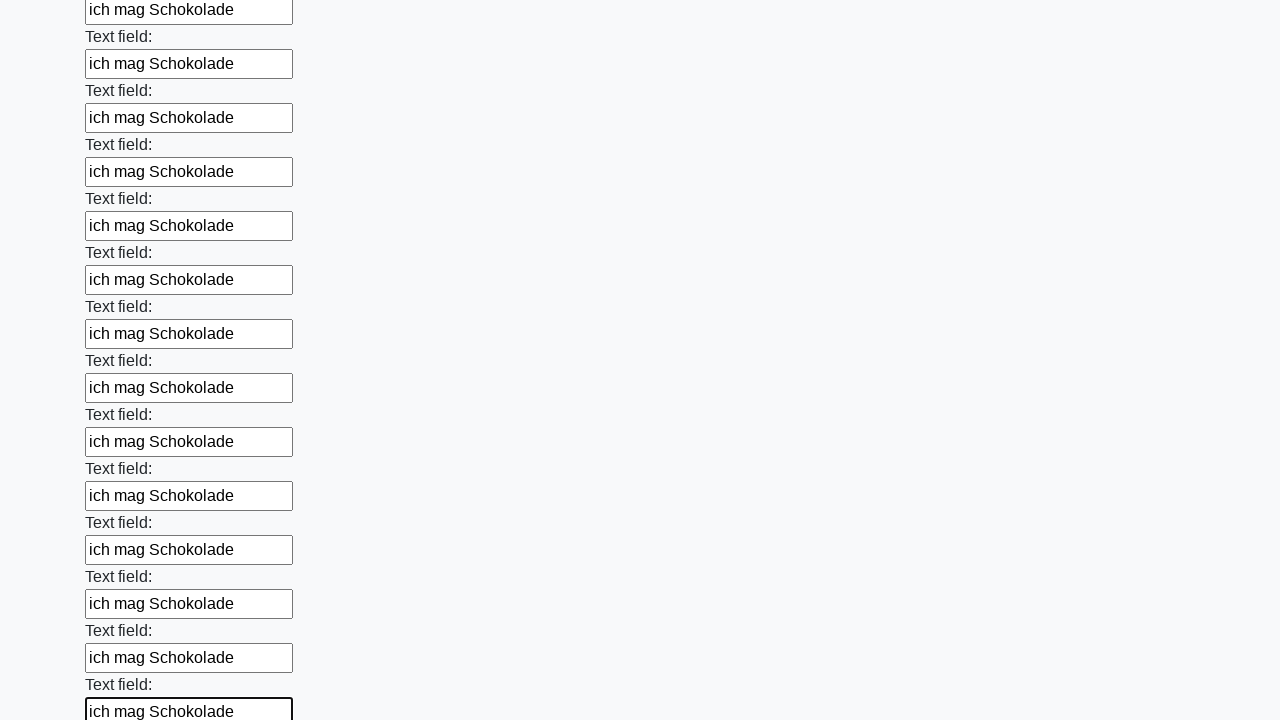

Filled input field with 'ich mag Schokolade' on input >> nth=63
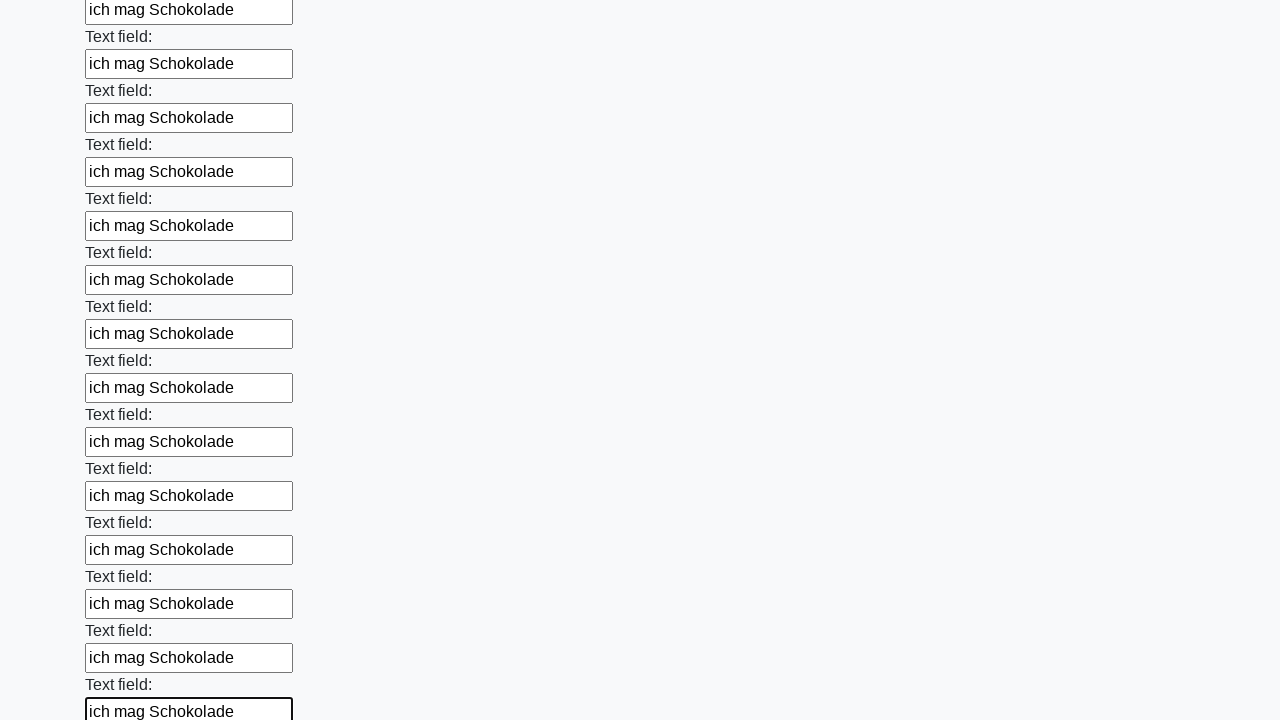

Filled input field with 'ich mag Schokolade' on input >> nth=64
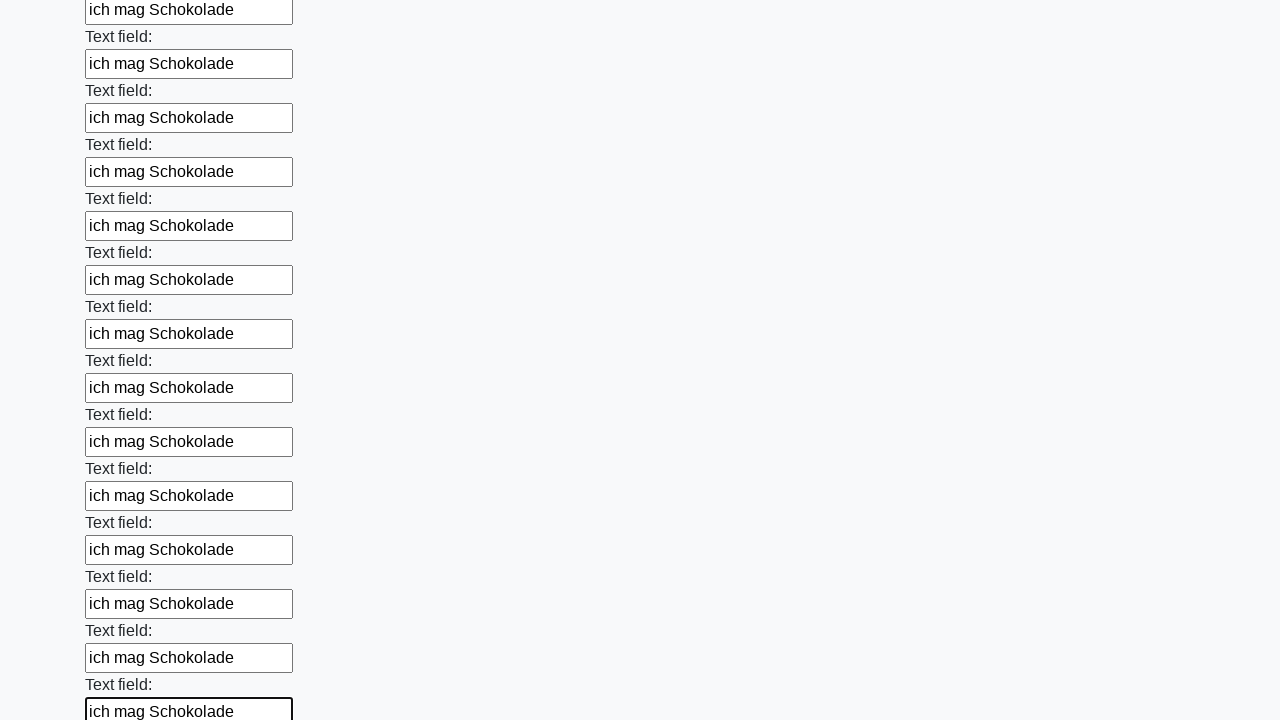

Filled input field with 'ich mag Schokolade' on input >> nth=65
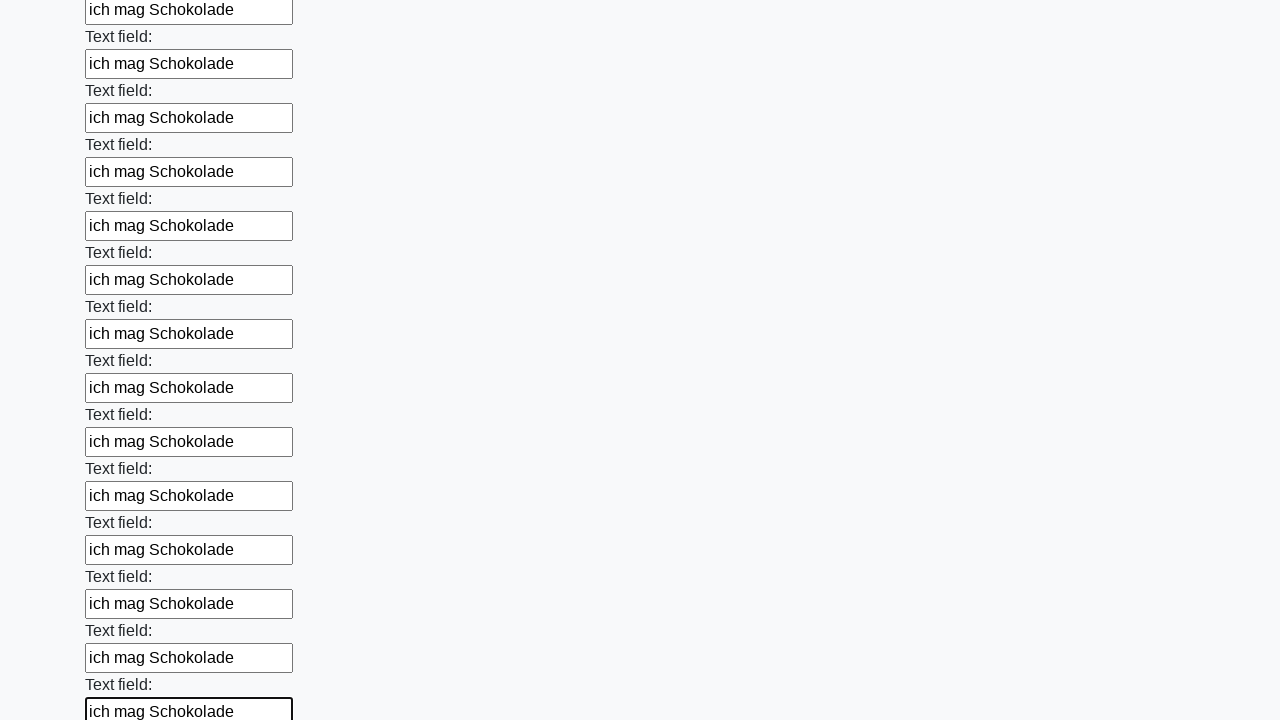

Filled input field with 'ich mag Schokolade' on input >> nth=66
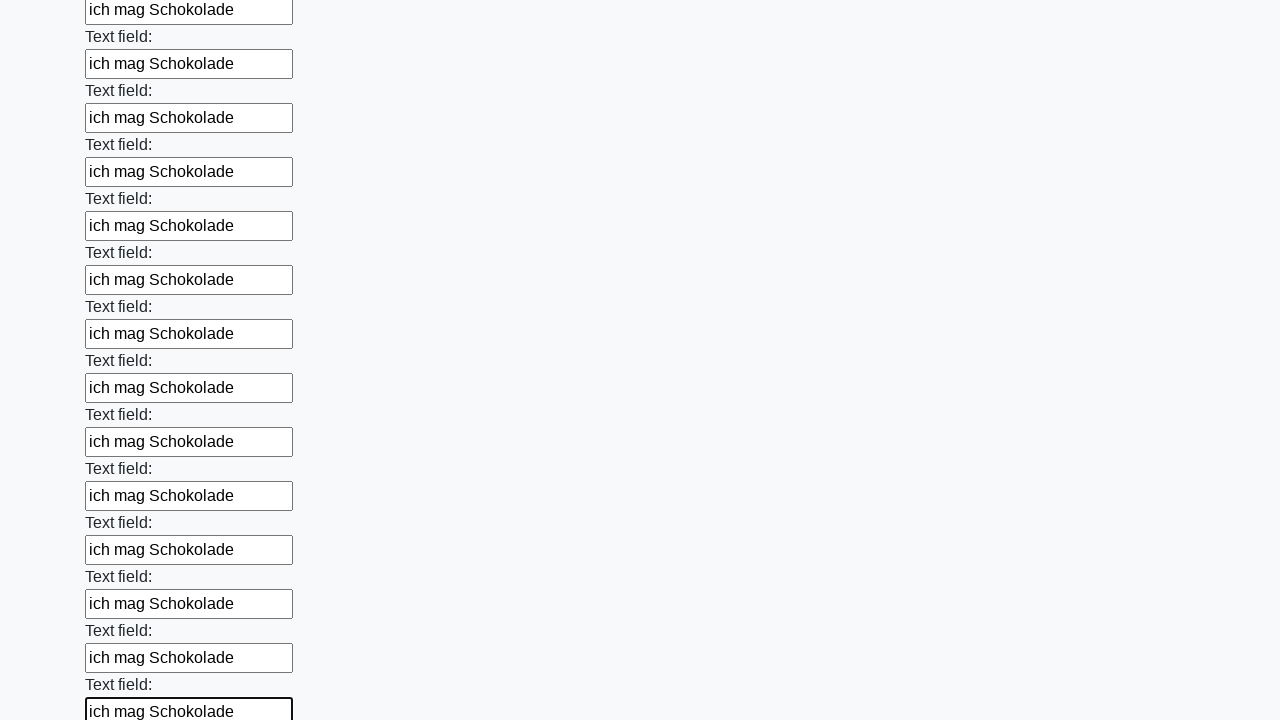

Filled input field with 'ich mag Schokolade' on input >> nth=67
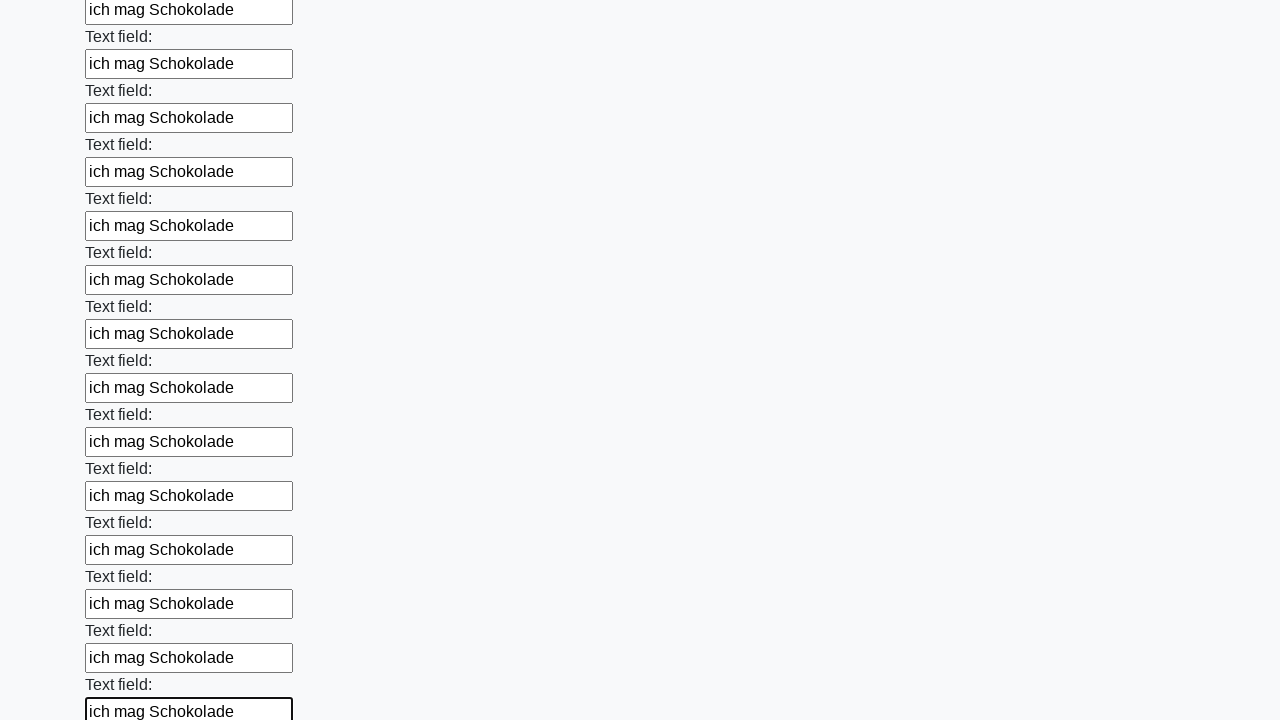

Filled input field with 'ich mag Schokolade' on input >> nth=68
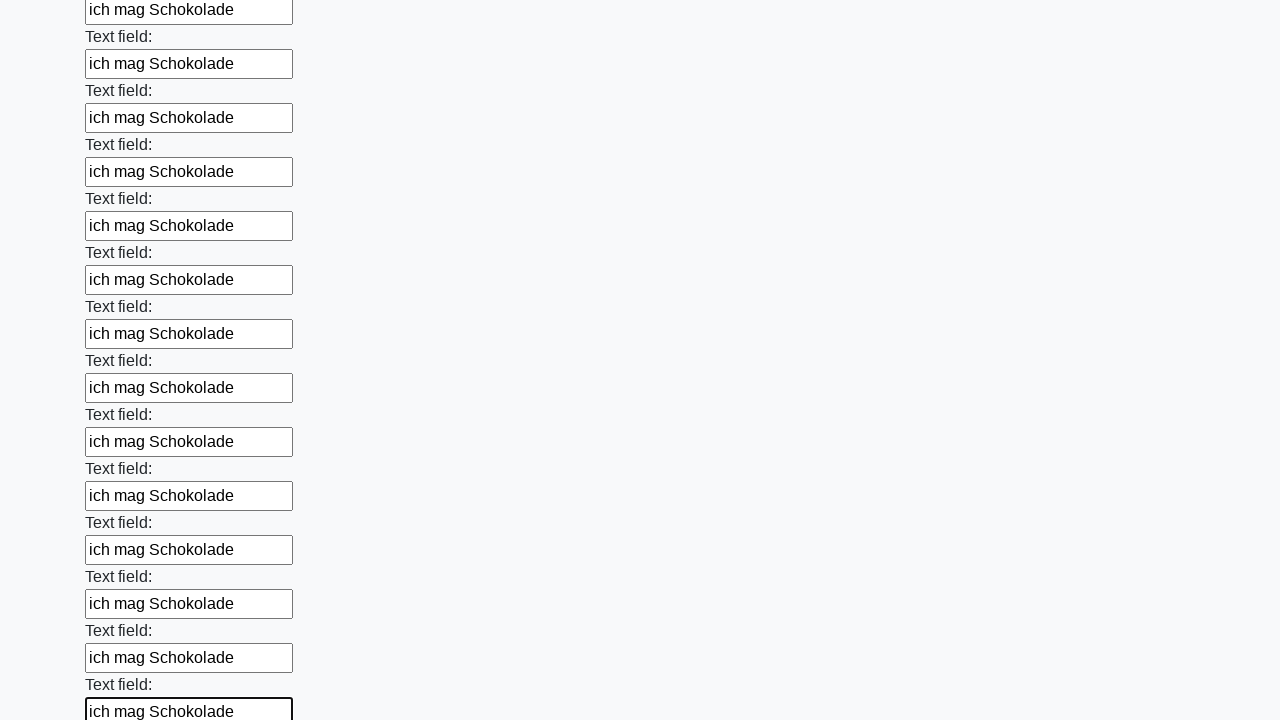

Filled input field with 'ich mag Schokolade' on input >> nth=69
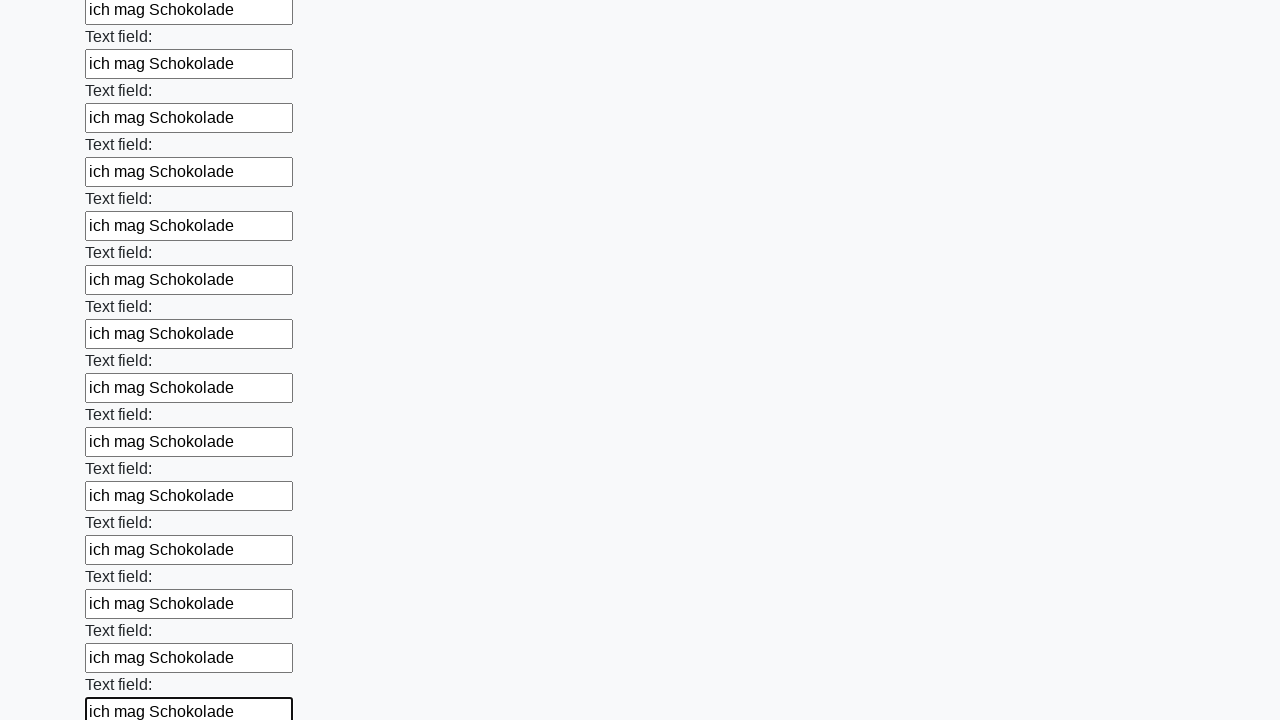

Filled input field with 'ich mag Schokolade' on input >> nth=70
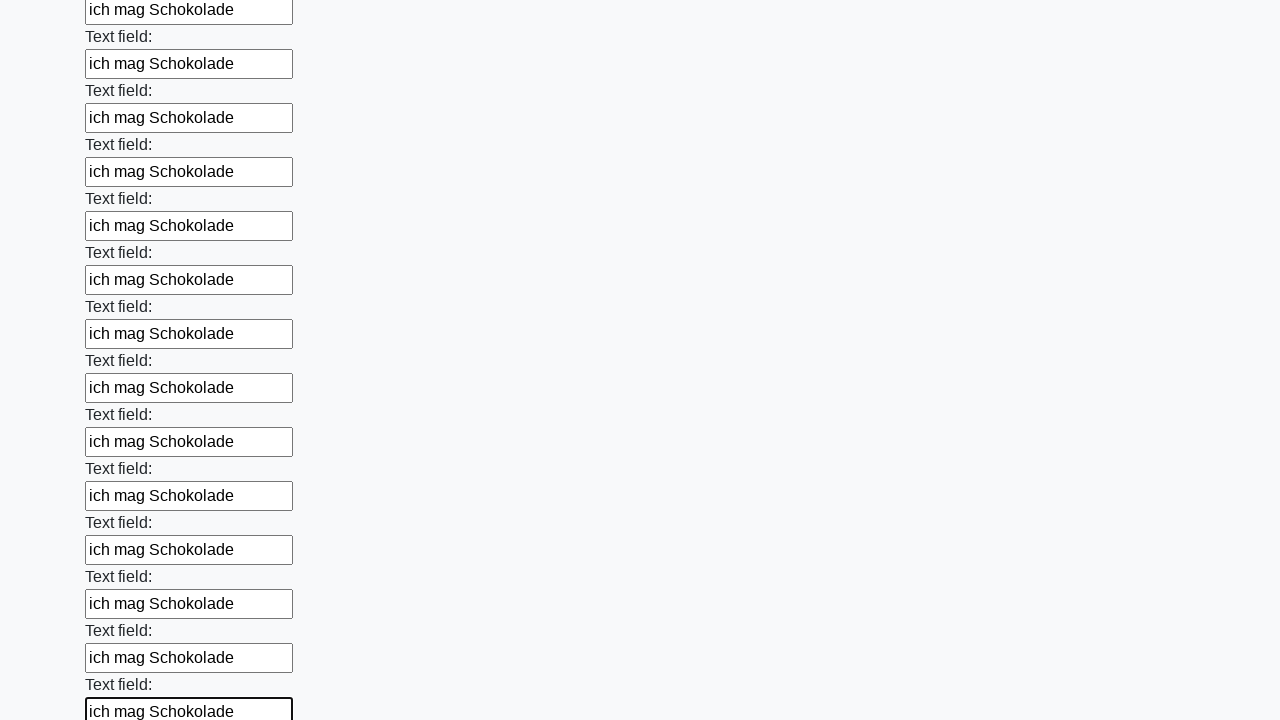

Filled input field with 'ich mag Schokolade' on input >> nth=71
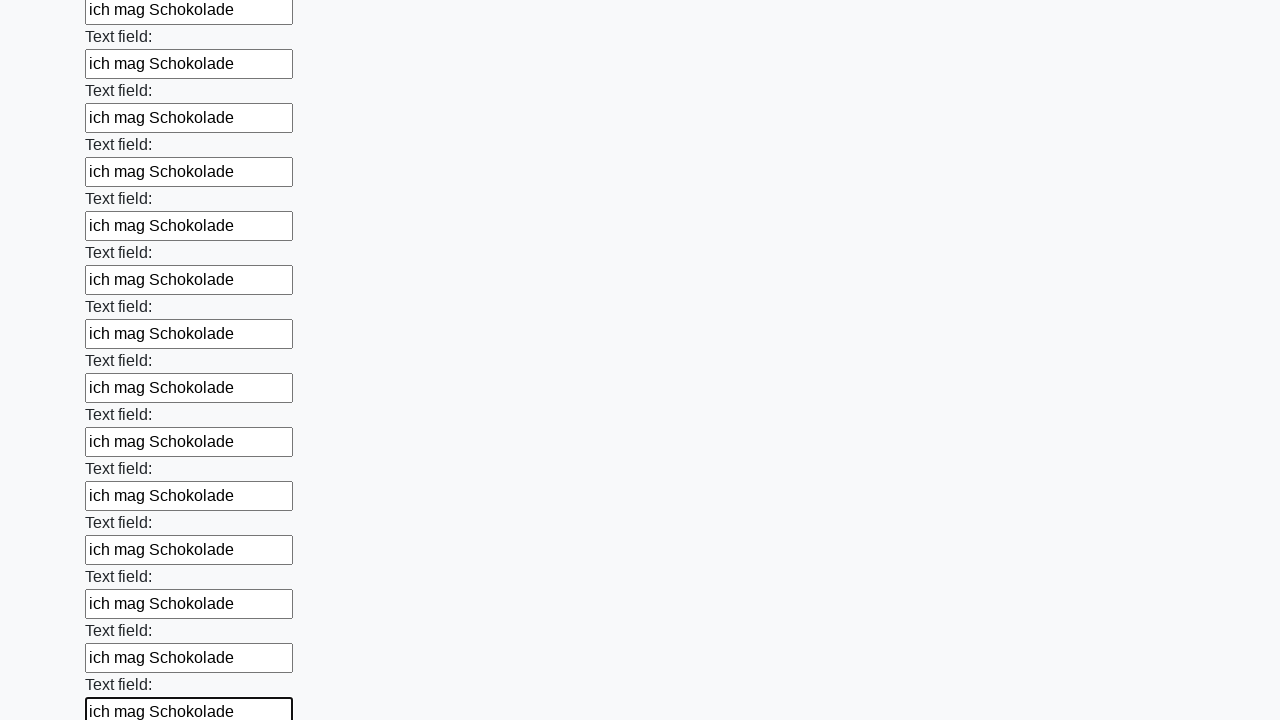

Filled input field with 'ich mag Schokolade' on input >> nth=72
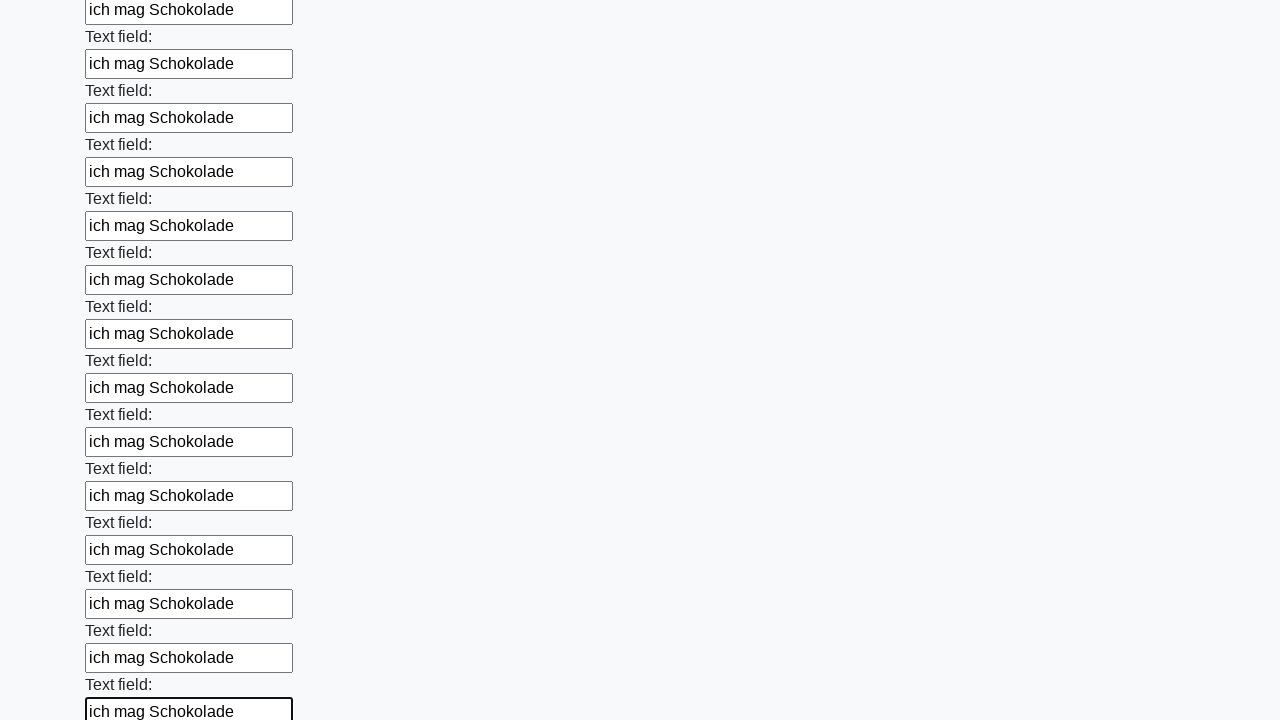

Filled input field with 'ich mag Schokolade' on input >> nth=73
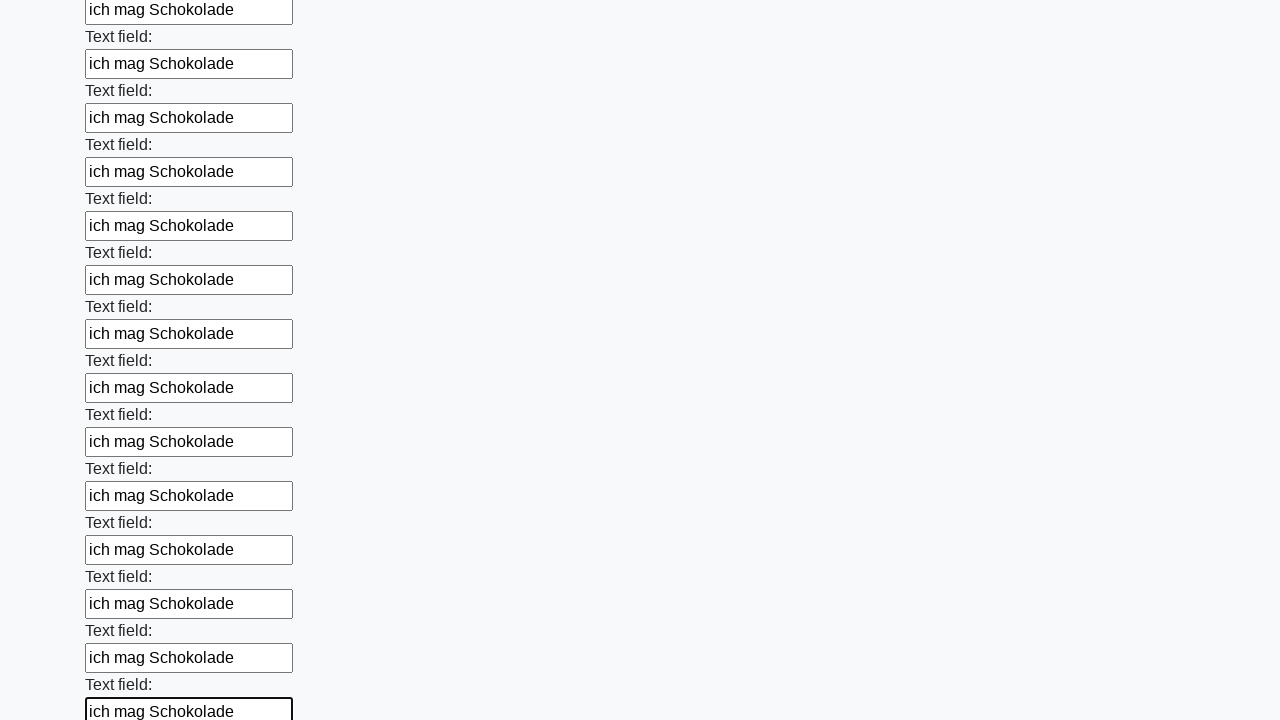

Filled input field with 'ich mag Schokolade' on input >> nth=74
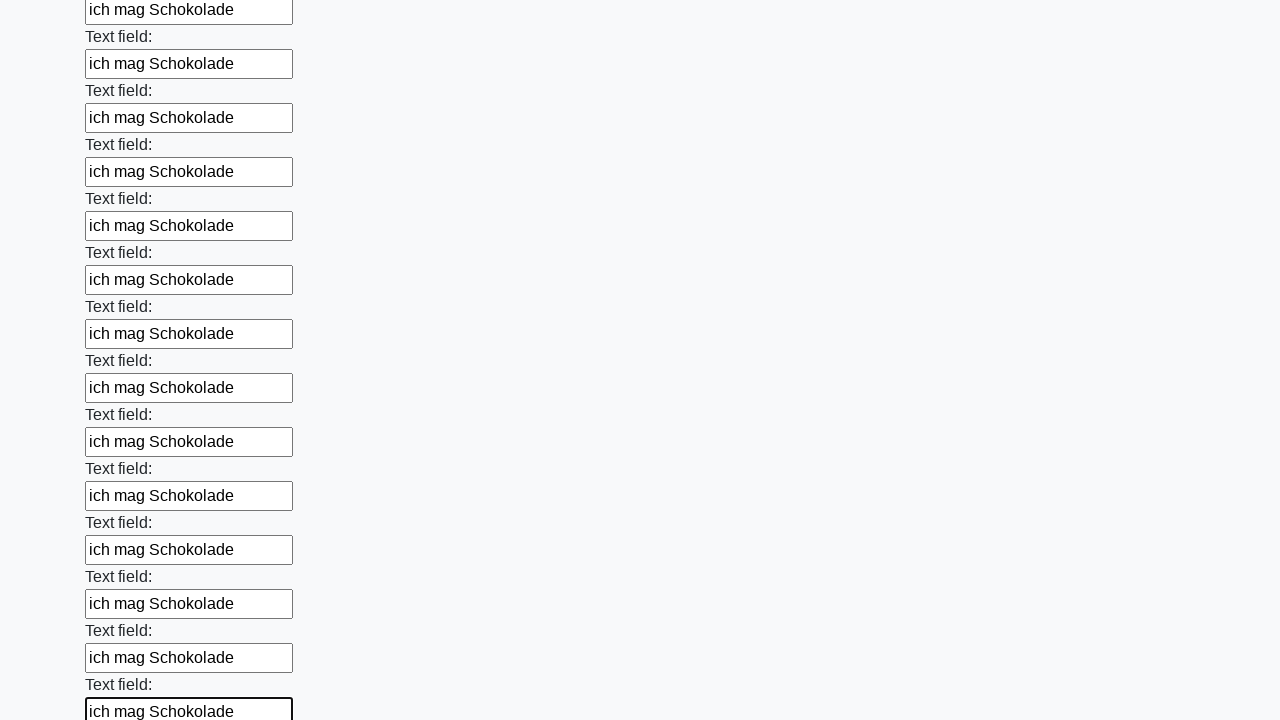

Filled input field with 'ich mag Schokolade' on input >> nth=75
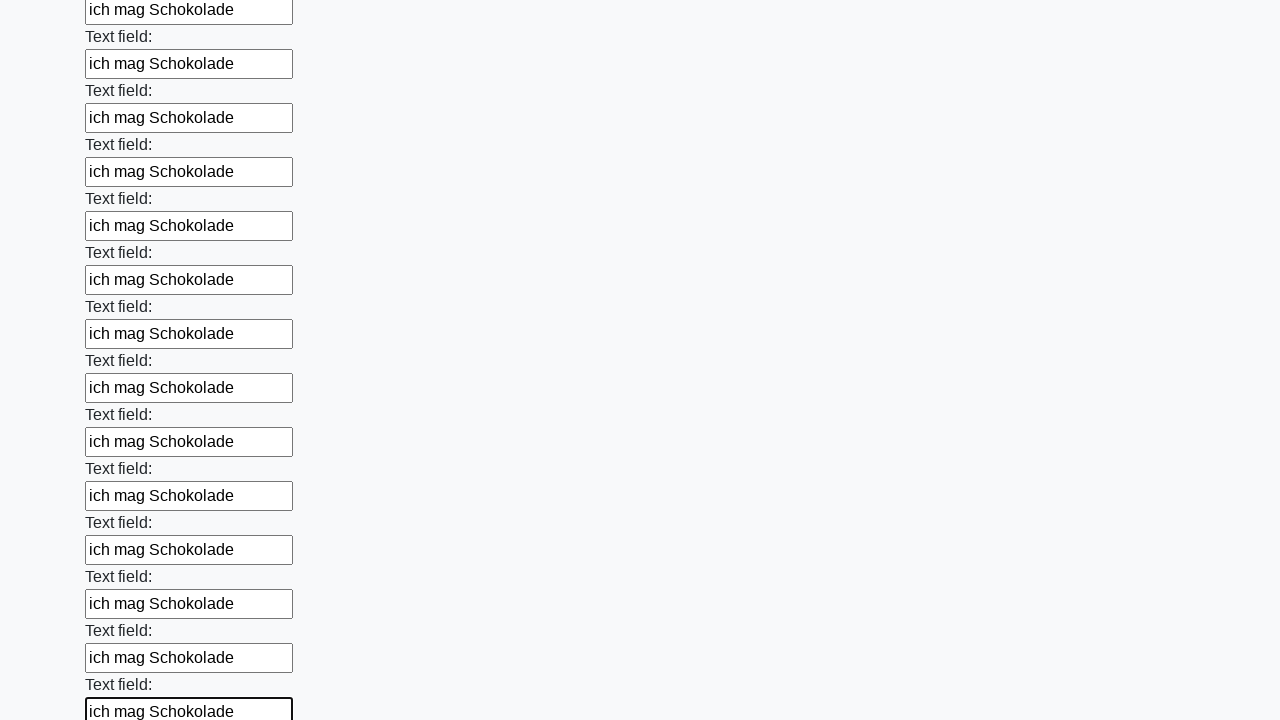

Filled input field with 'ich mag Schokolade' on input >> nth=76
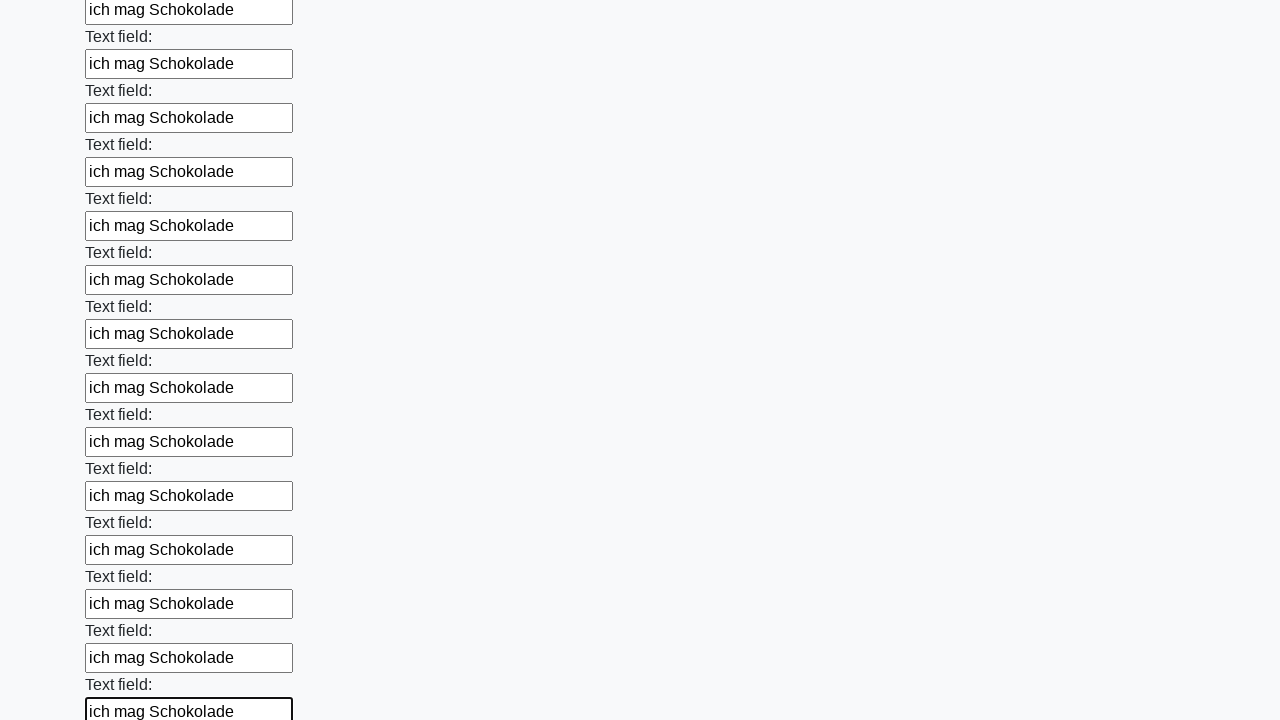

Filled input field with 'ich mag Schokolade' on input >> nth=77
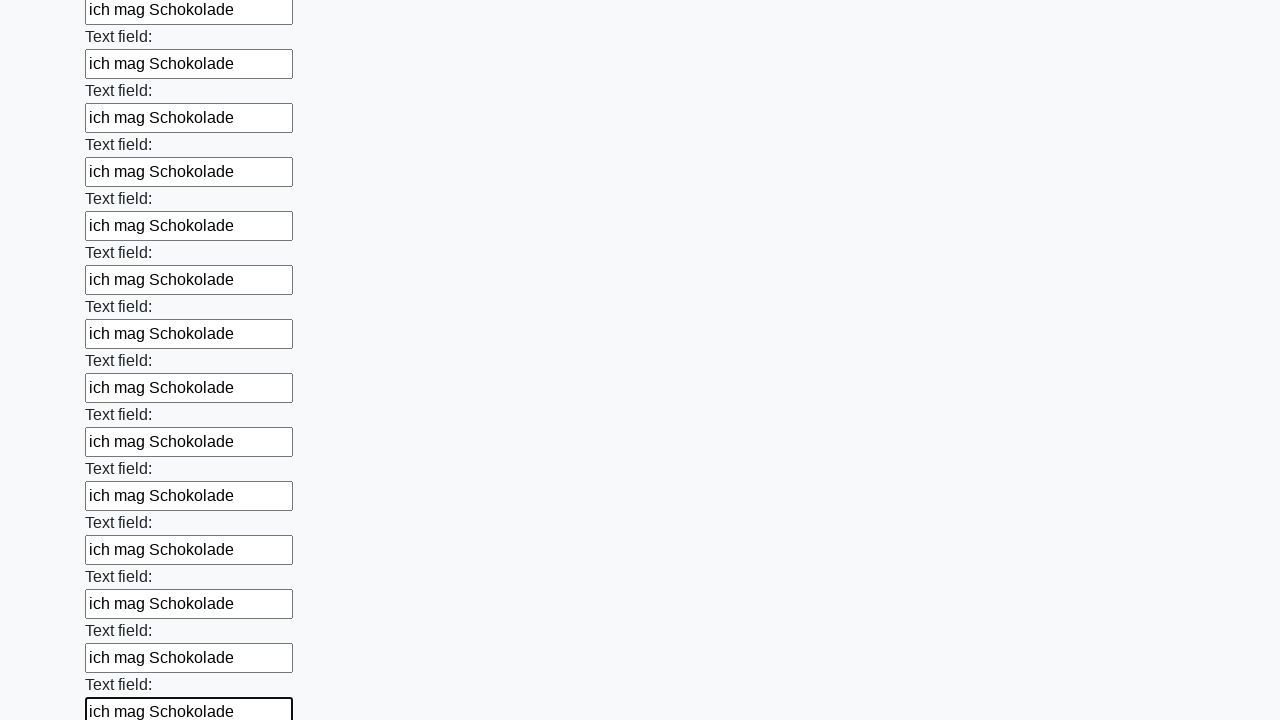

Filled input field with 'ich mag Schokolade' on input >> nth=78
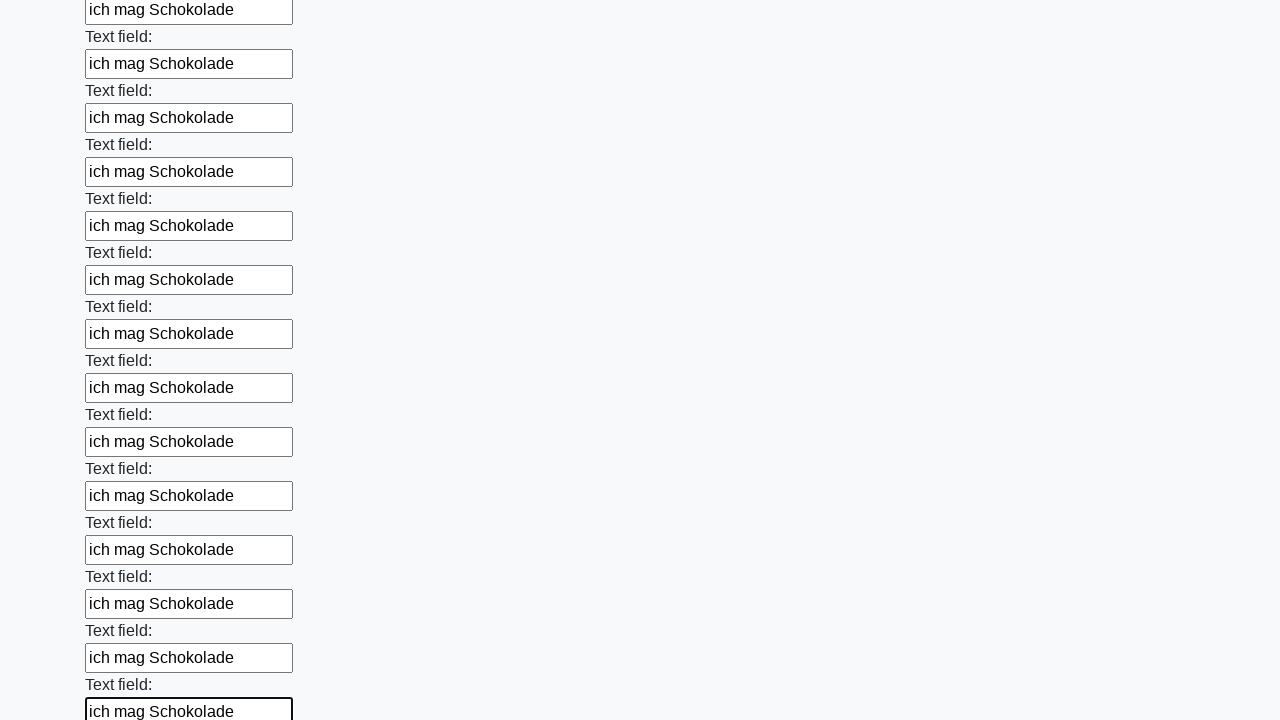

Filled input field with 'ich mag Schokolade' on input >> nth=79
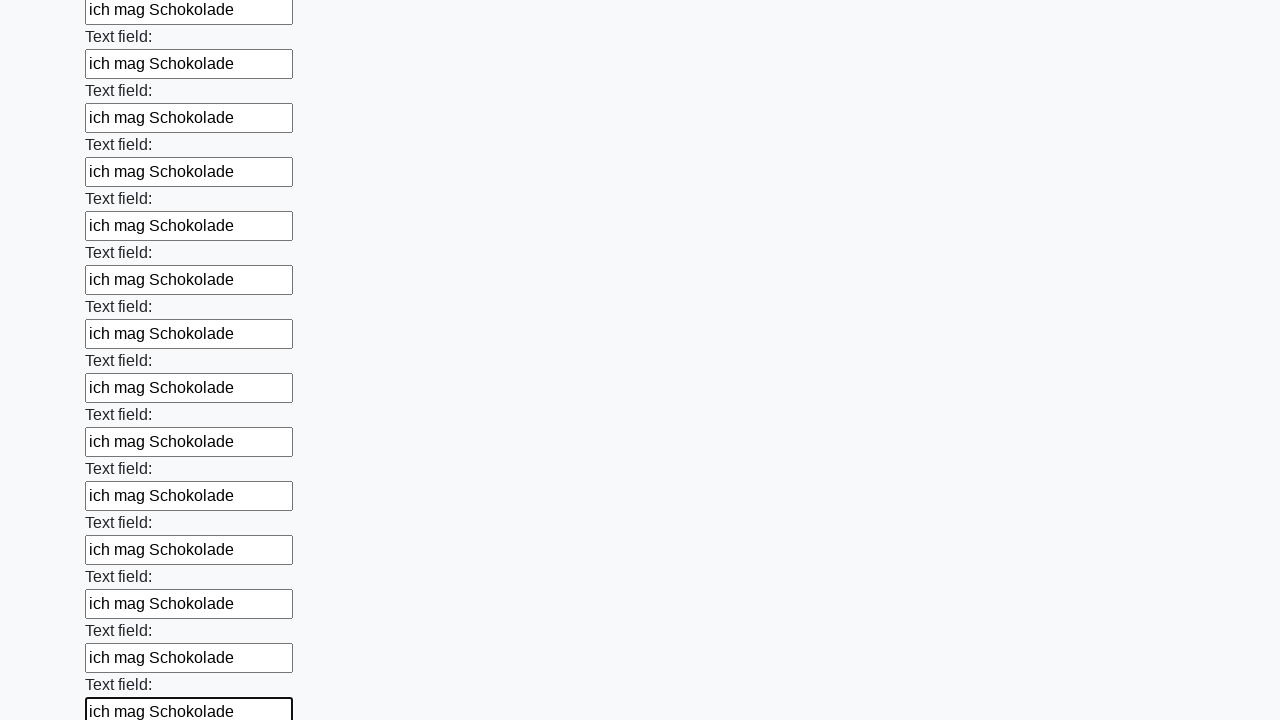

Filled input field with 'ich mag Schokolade' on input >> nth=80
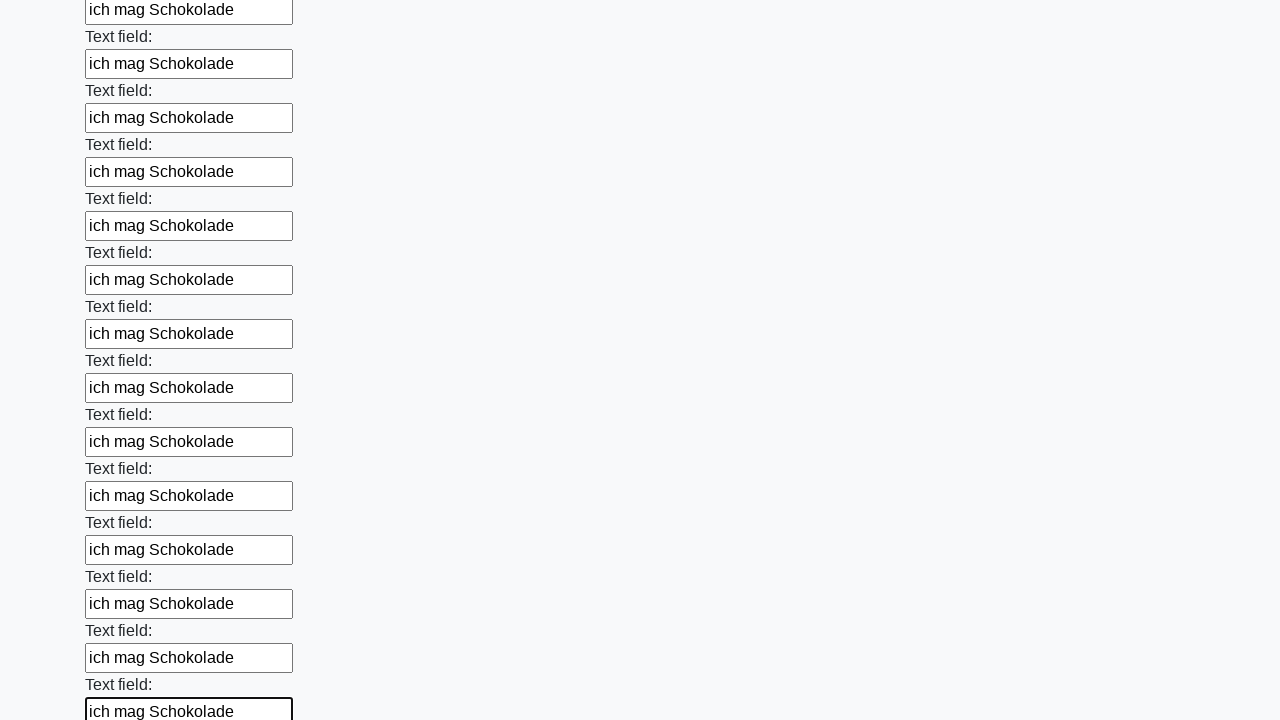

Filled input field with 'ich mag Schokolade' on input >> nth=81
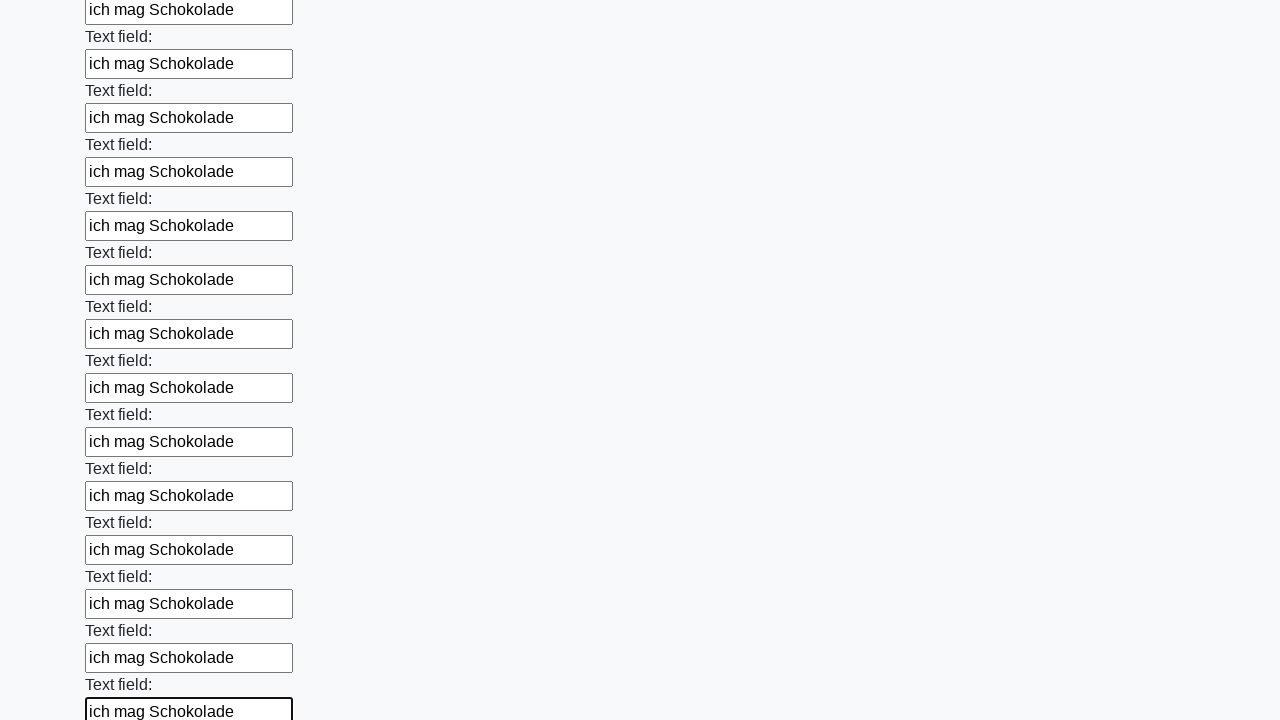

Filled input field with 'ich mag Schokolade' on input >> nth=82
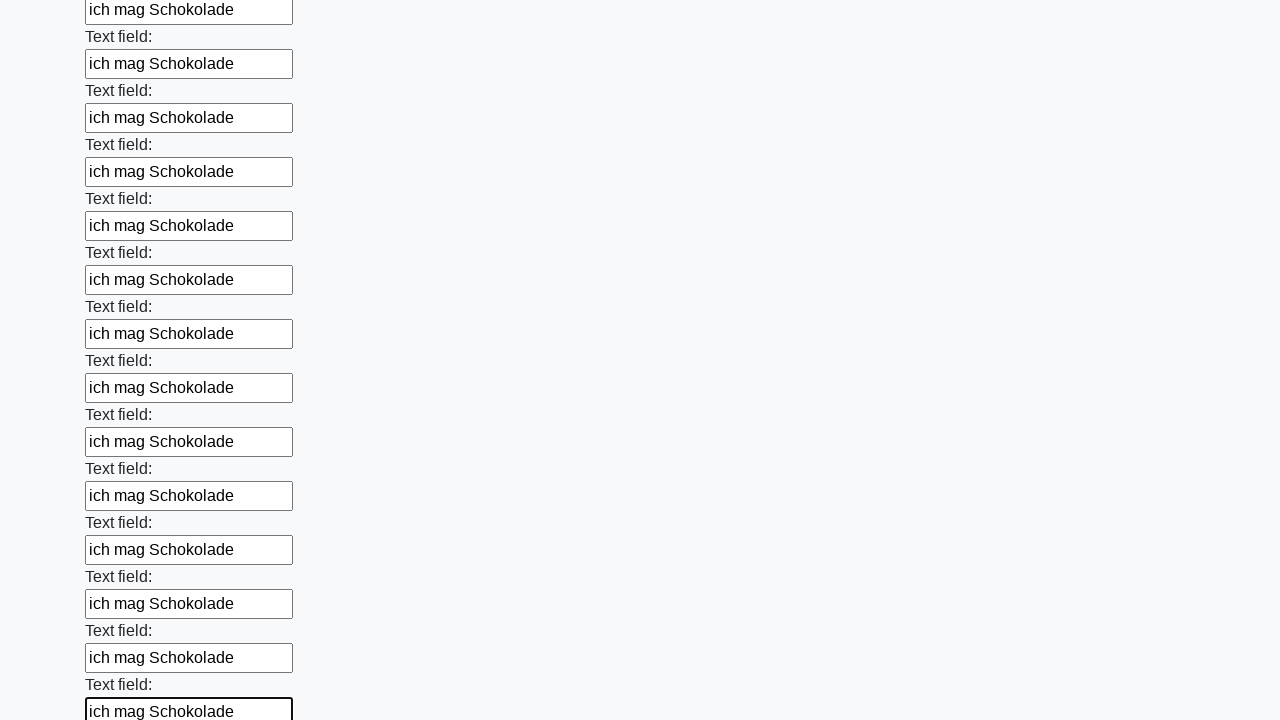

Filled input field with 'ich mag Schokolade' on input >> nth=83
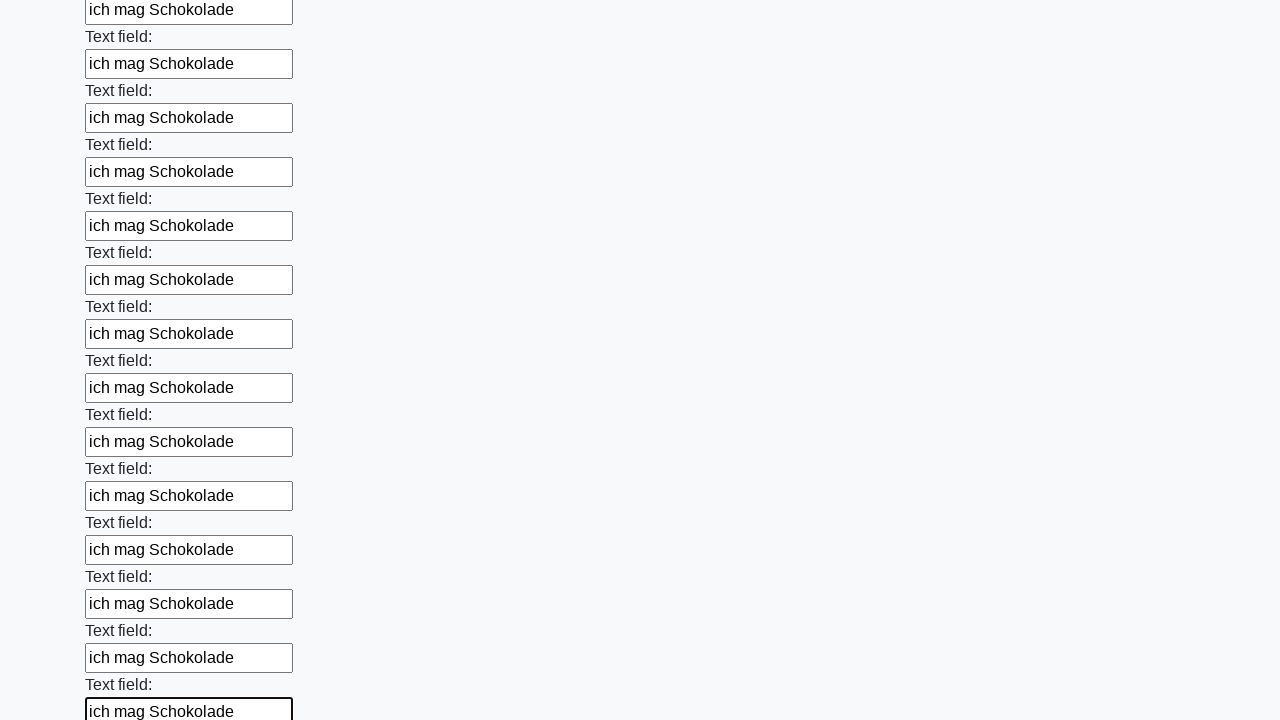

Filled input field with 'ich mag Schokolade' on input >> nth=84
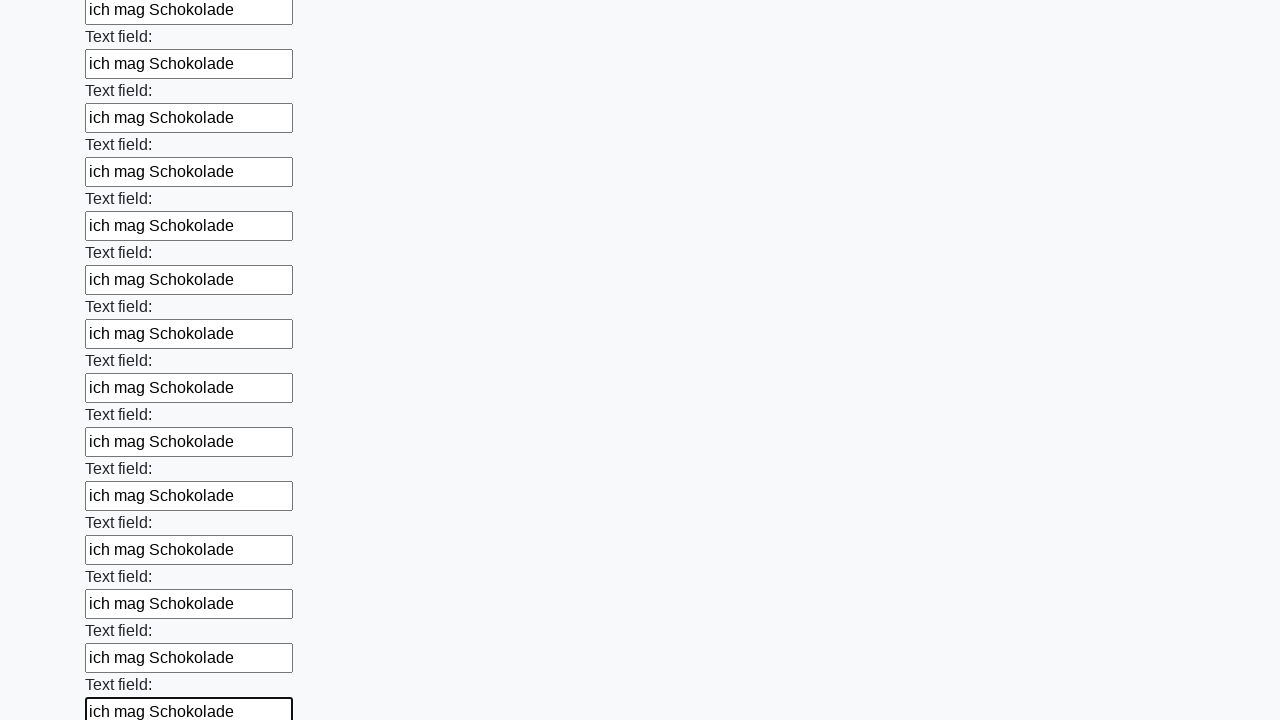

Filled input field with 'ich mag Schokolade' on input >> nth=85
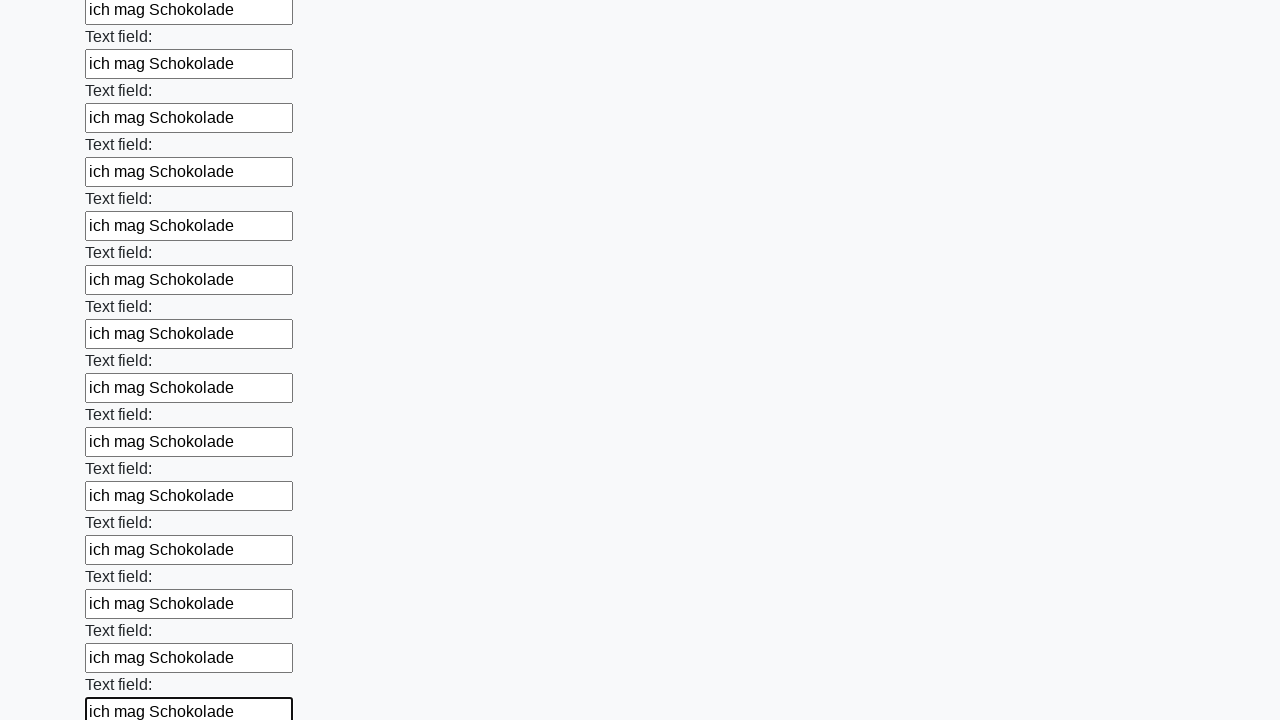

Filled input field with 'ich mag Schokolade' on input >> nth=86
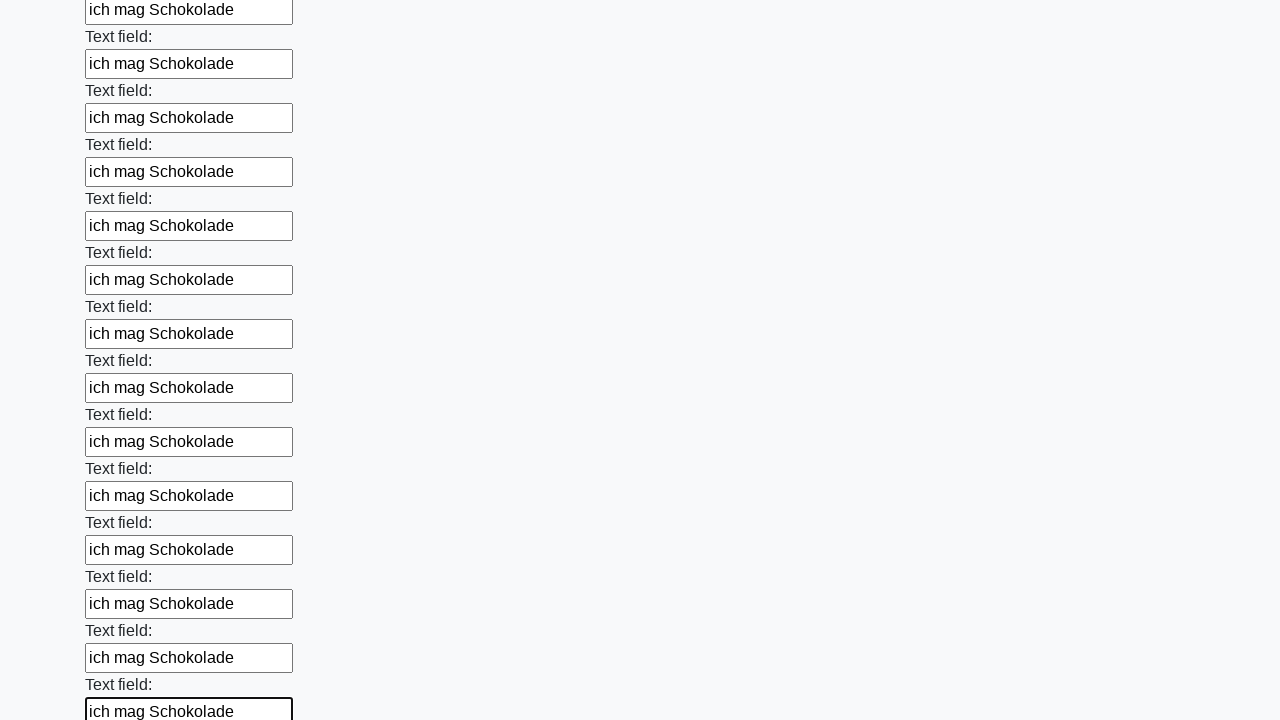

Filled input field with 'ich mag Schokolade' on input >> nth=87
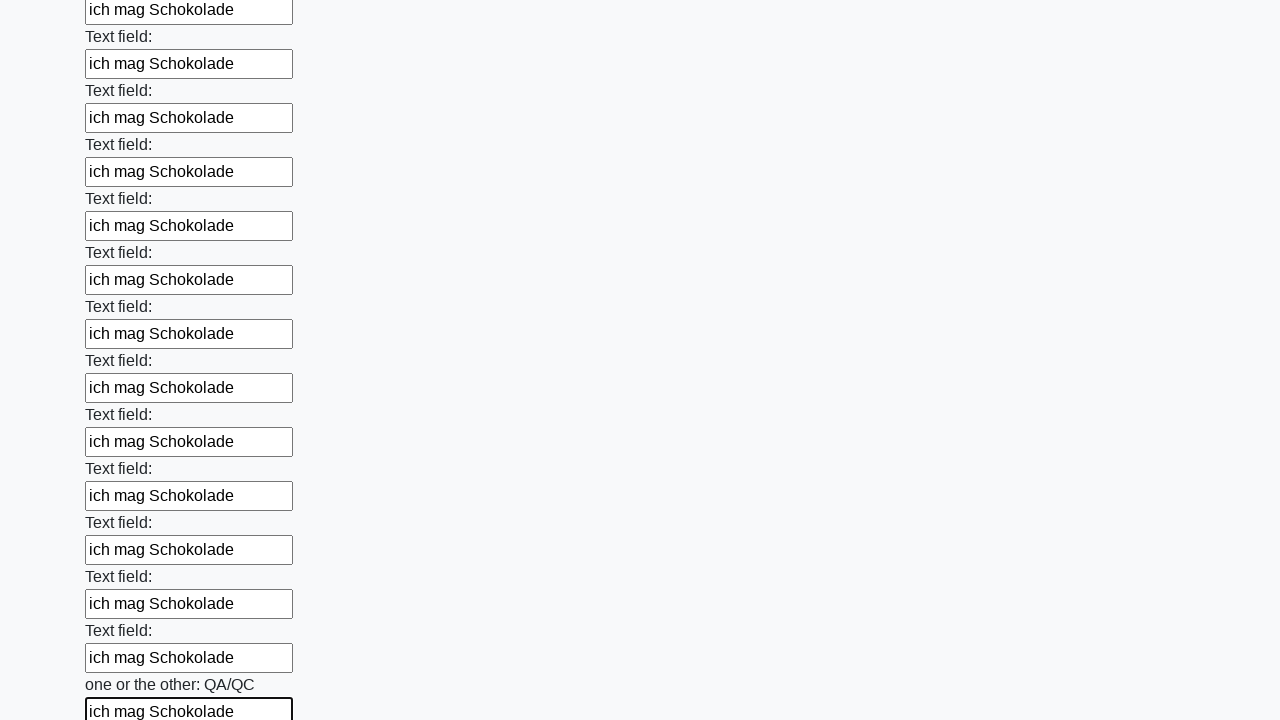

Filled input field with 'ich mag Schokolade' on input >> nth=88
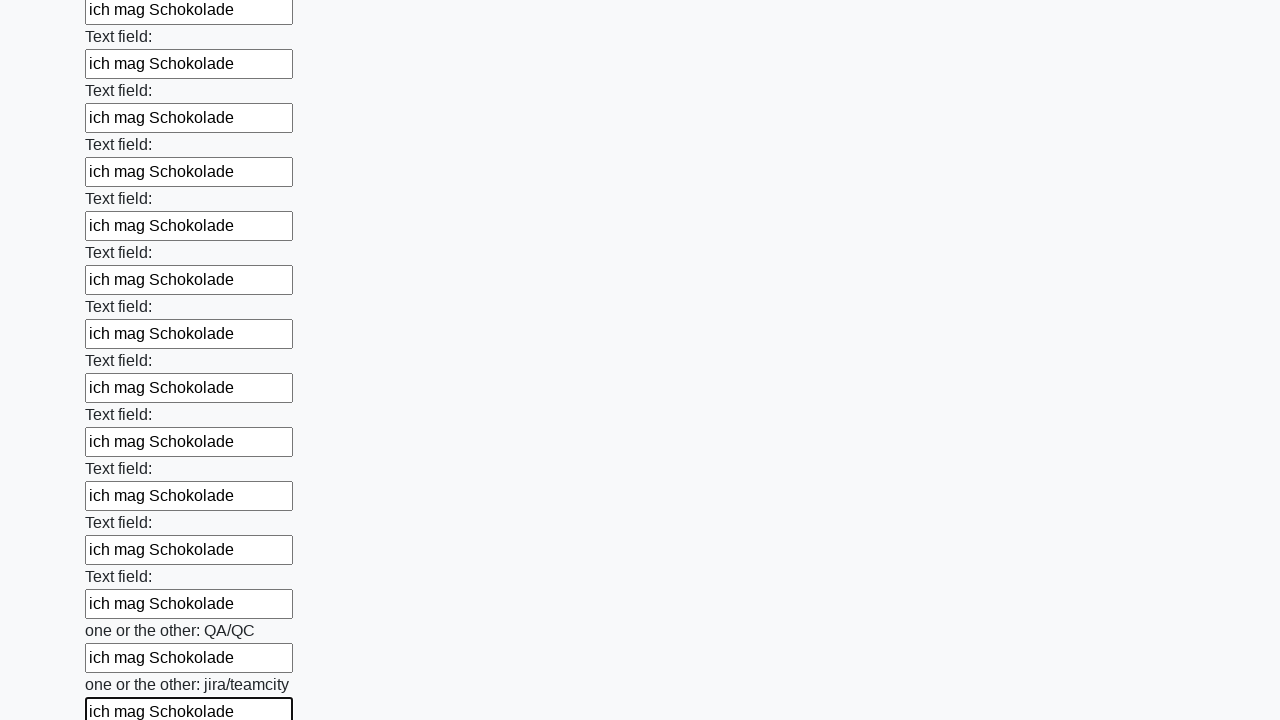

Filled input field with 'ich mag Schokolade' on input >> nth=89
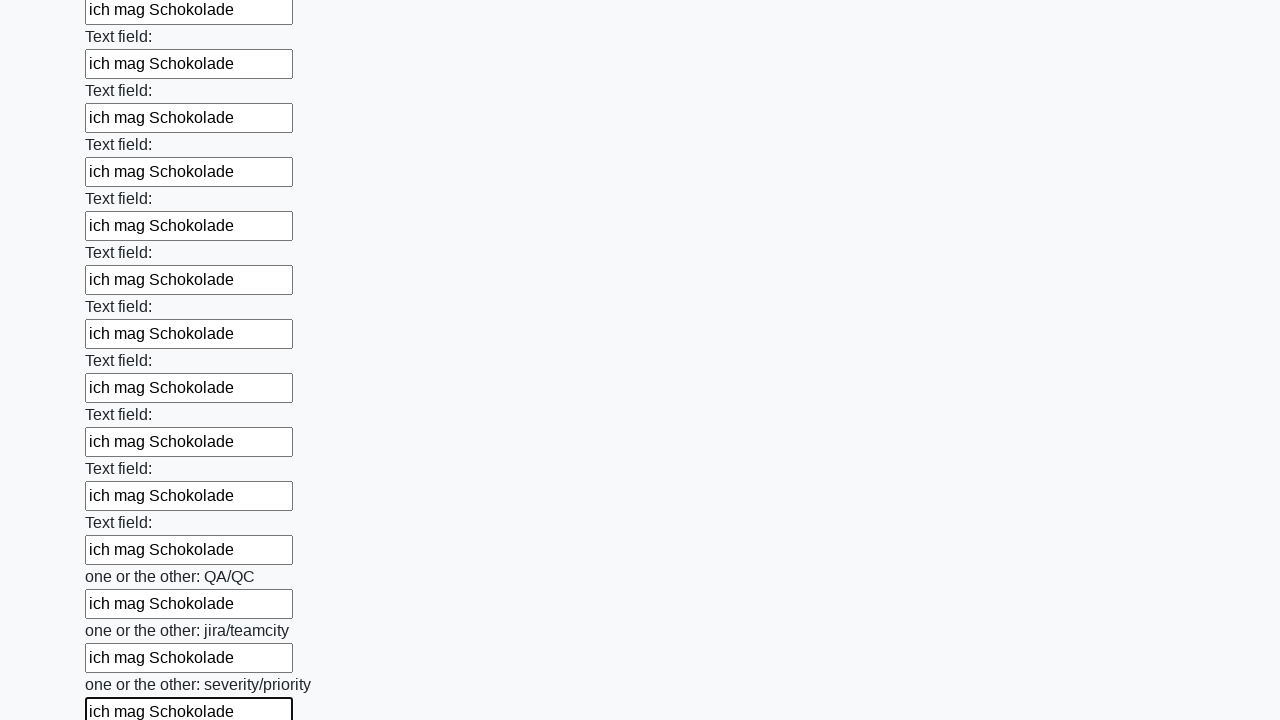

Filled input field with 'ich mag Schokolade' on input >> nth=90
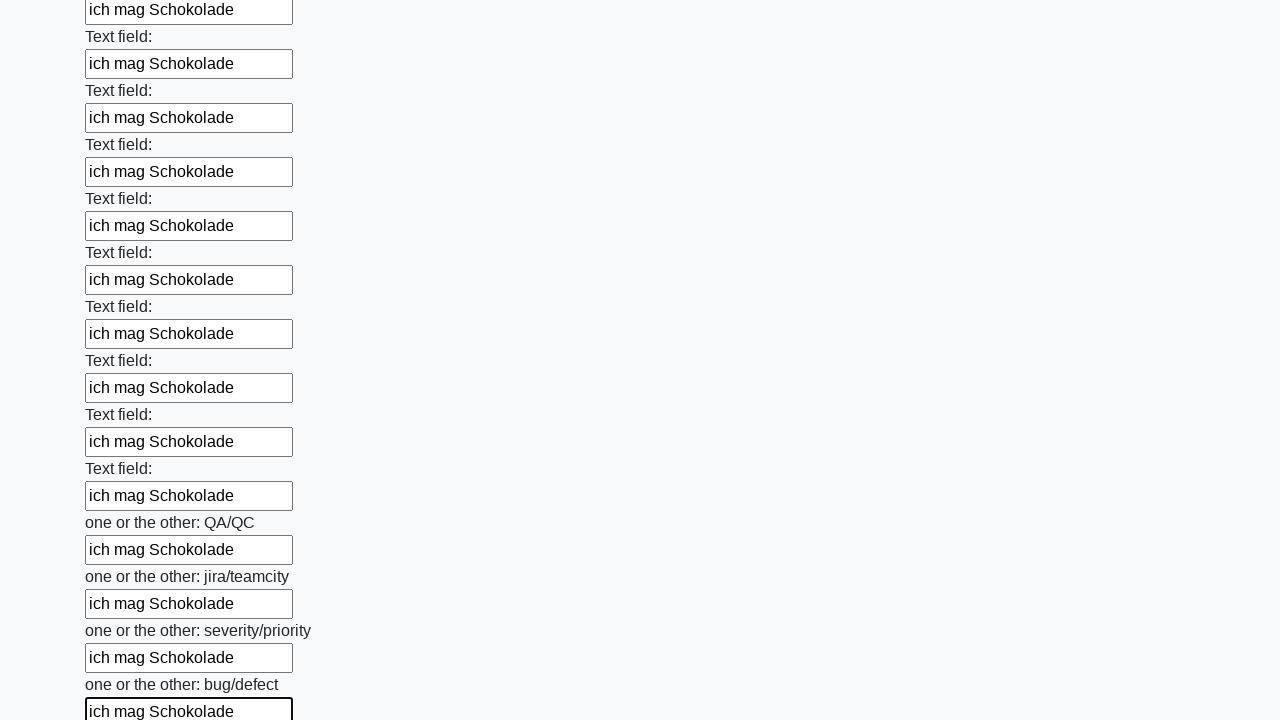

Filled input field with 'ich mag Schokolade' on input >> nth=91
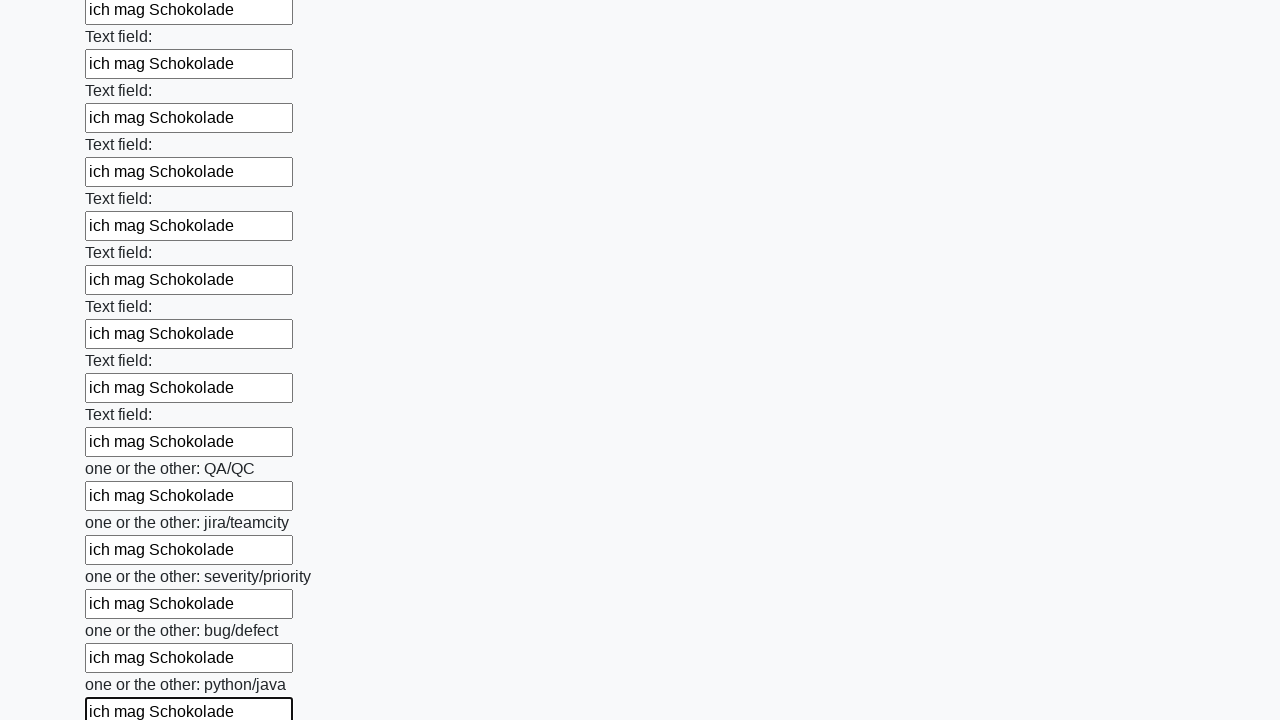

Filled input field with 'ich mag Schokolade' on input >> nth=92
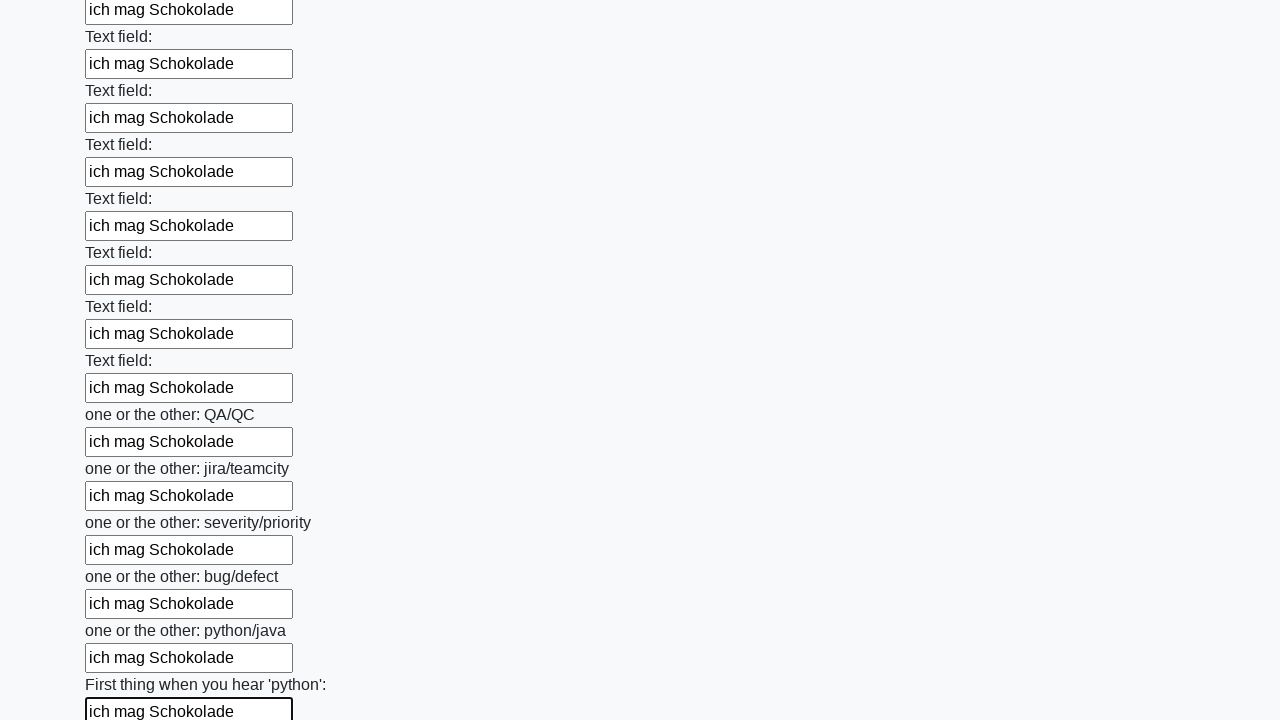

Filled input field with 'ich mag Schokolade' on input >> nth=93
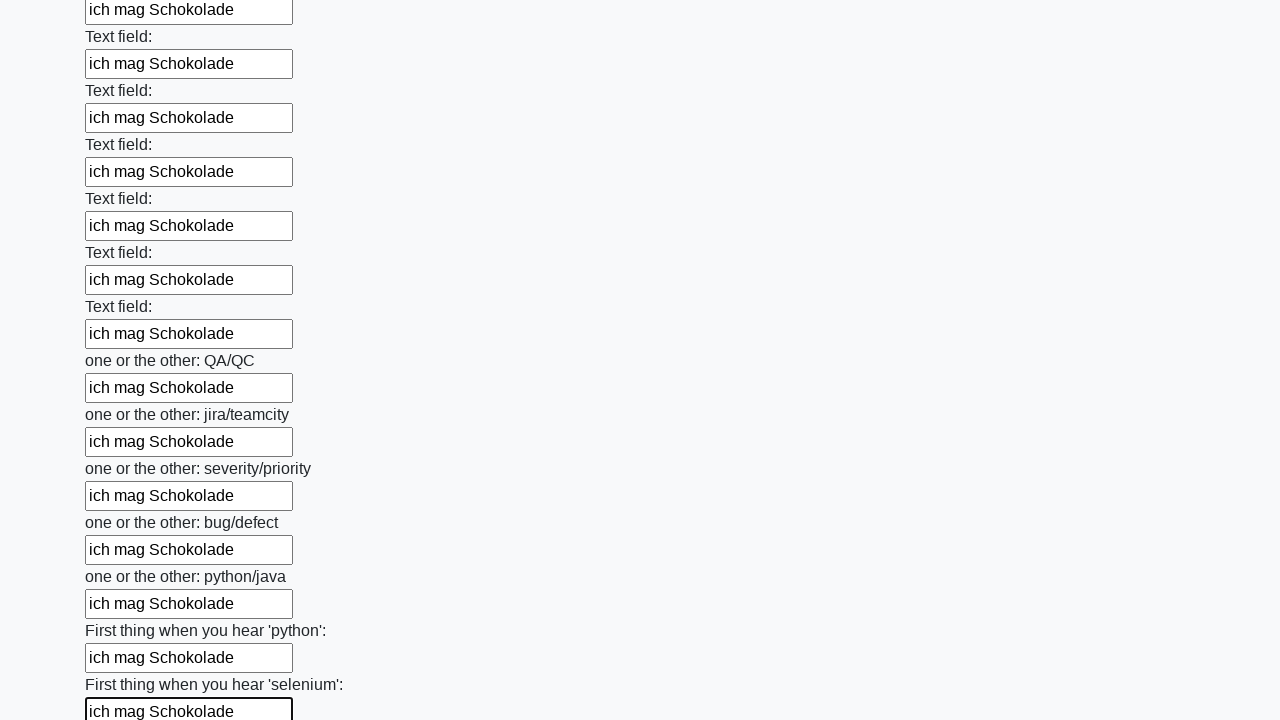

Filled input field with 'ich mag Schokolade' on input >> nth=94
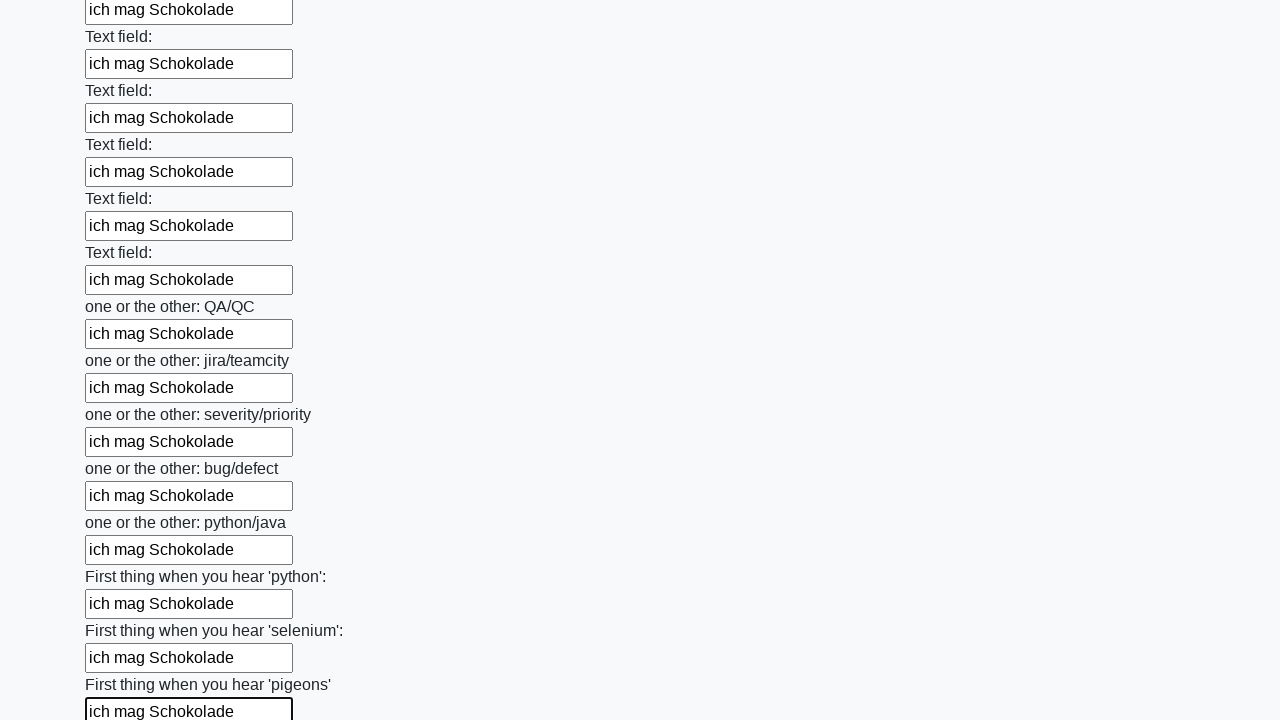

Filled input field with 'ich mag Schokolade' on input >> nth=95
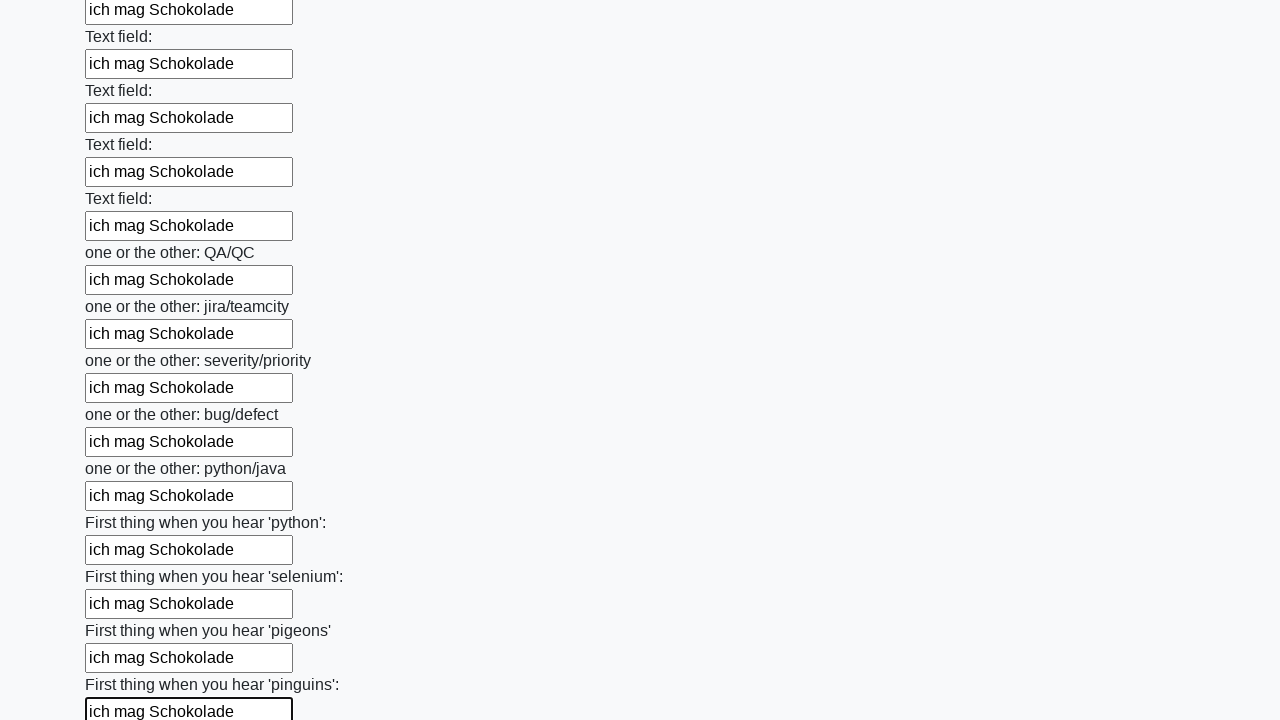

Filled input field with 'ich mag Schokolade' on input >> nth=96
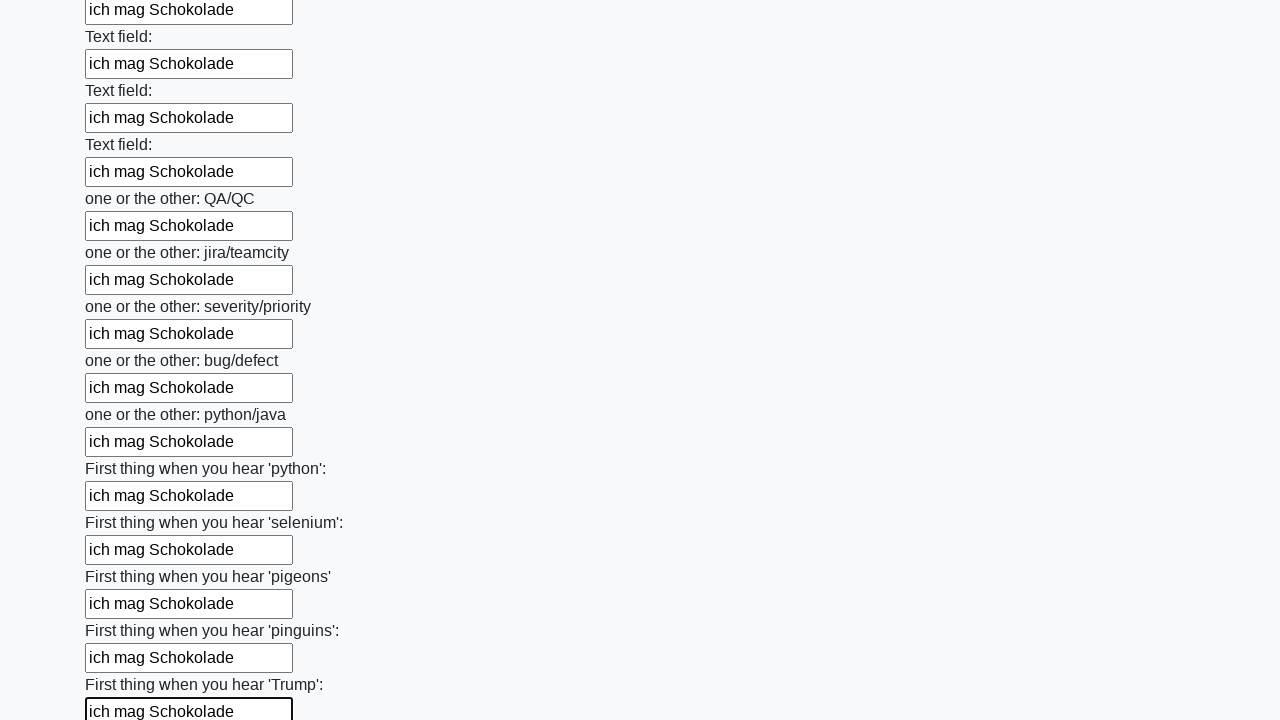

Filled input field with 'ich mag Schokolade' on input >> nth=97
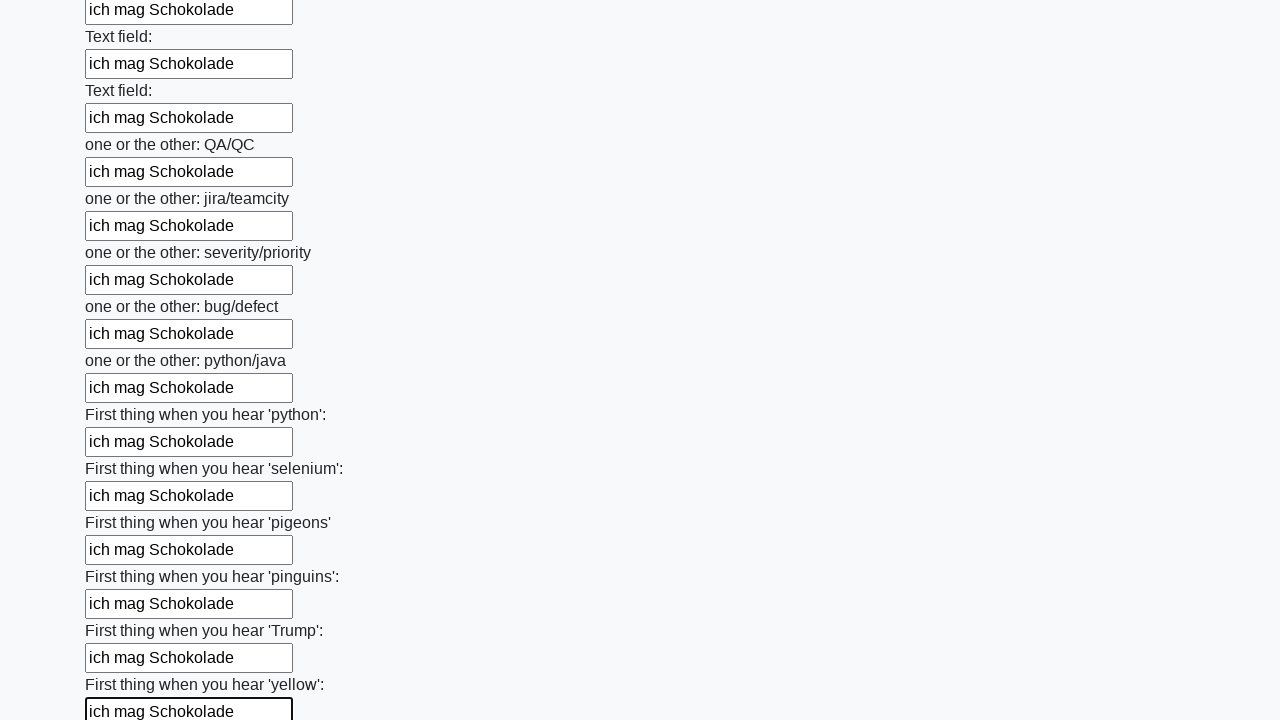

Filled input field with 'ich mag Schokolade' on input >> nth=98
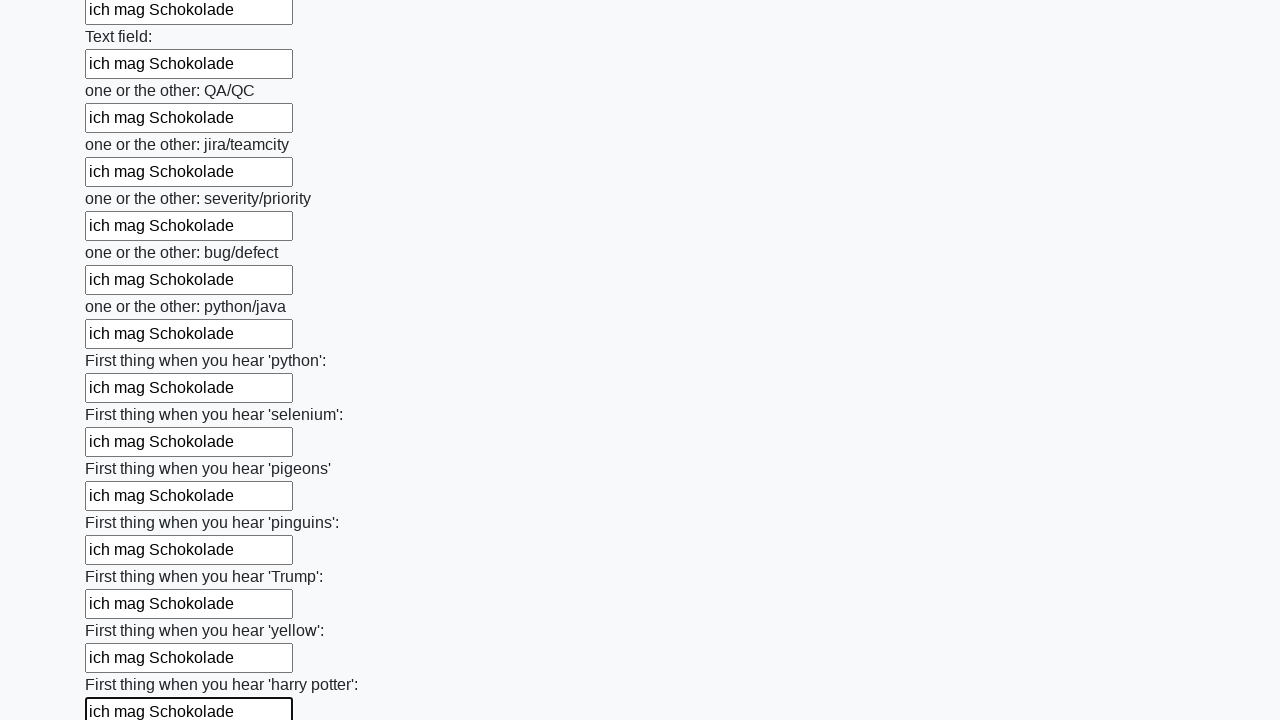

Filled input field with 'ich mag Schokolade' on input >> nth=99
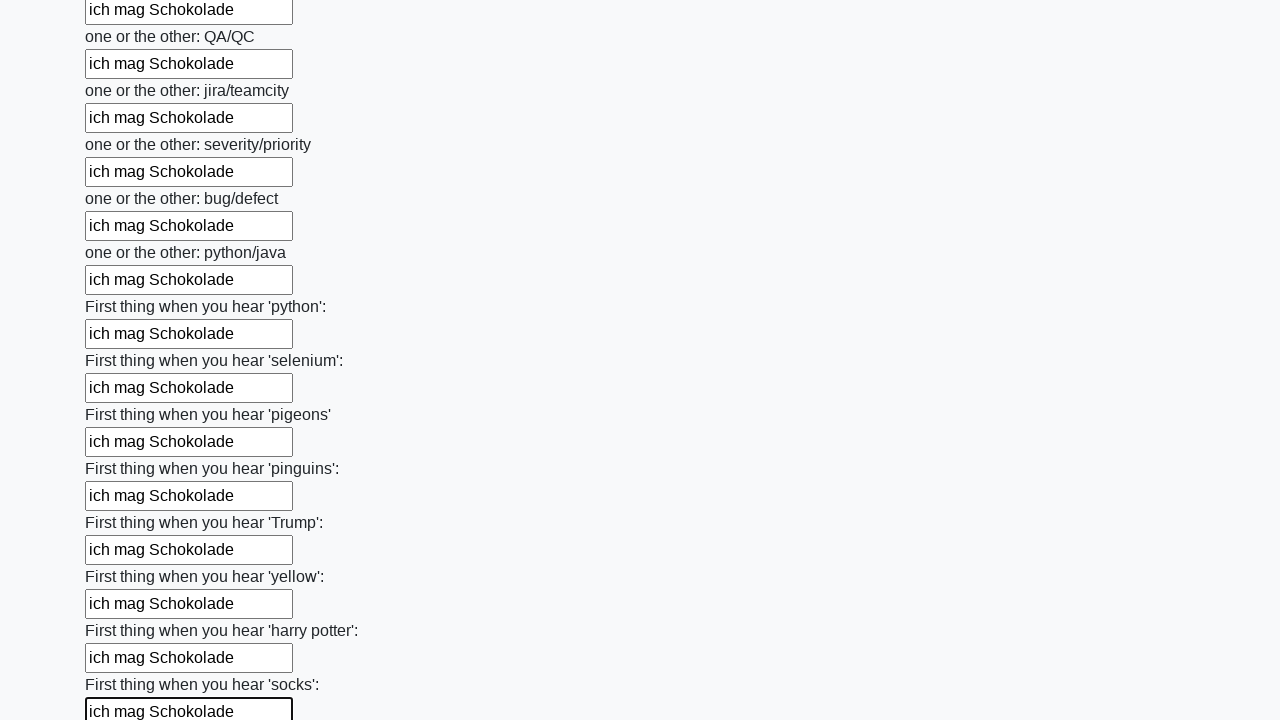

Clicked submit button to submit the form at (123, 611) on button.btn
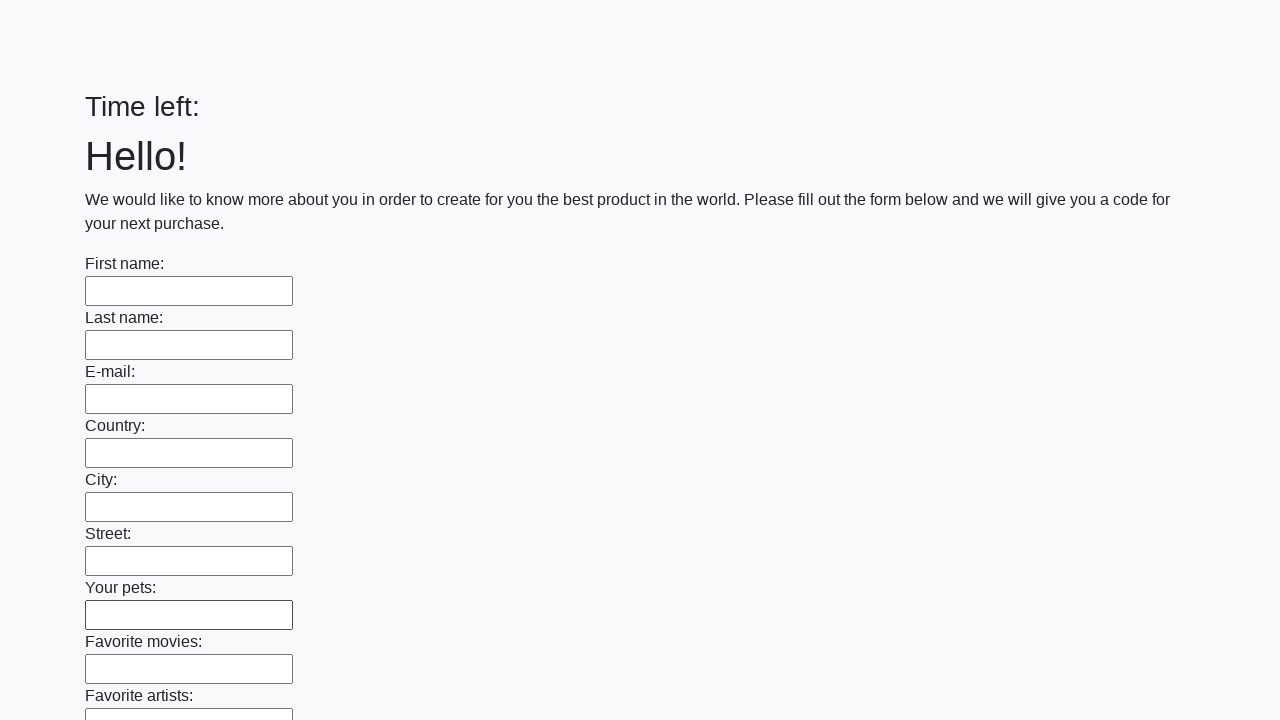

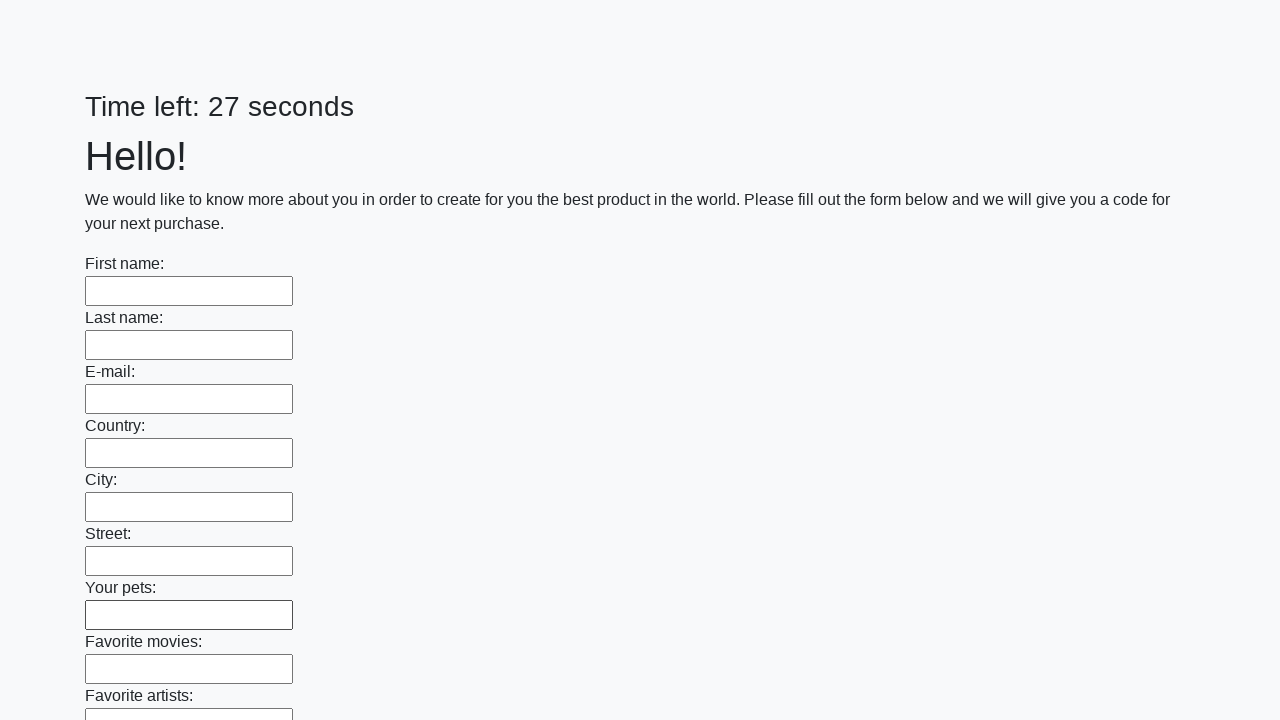